Navigates to the page and verifies that all links are accessible by printing their text content

Starting URL: https://www.ultimateqa.com/dummy-automation-websites/

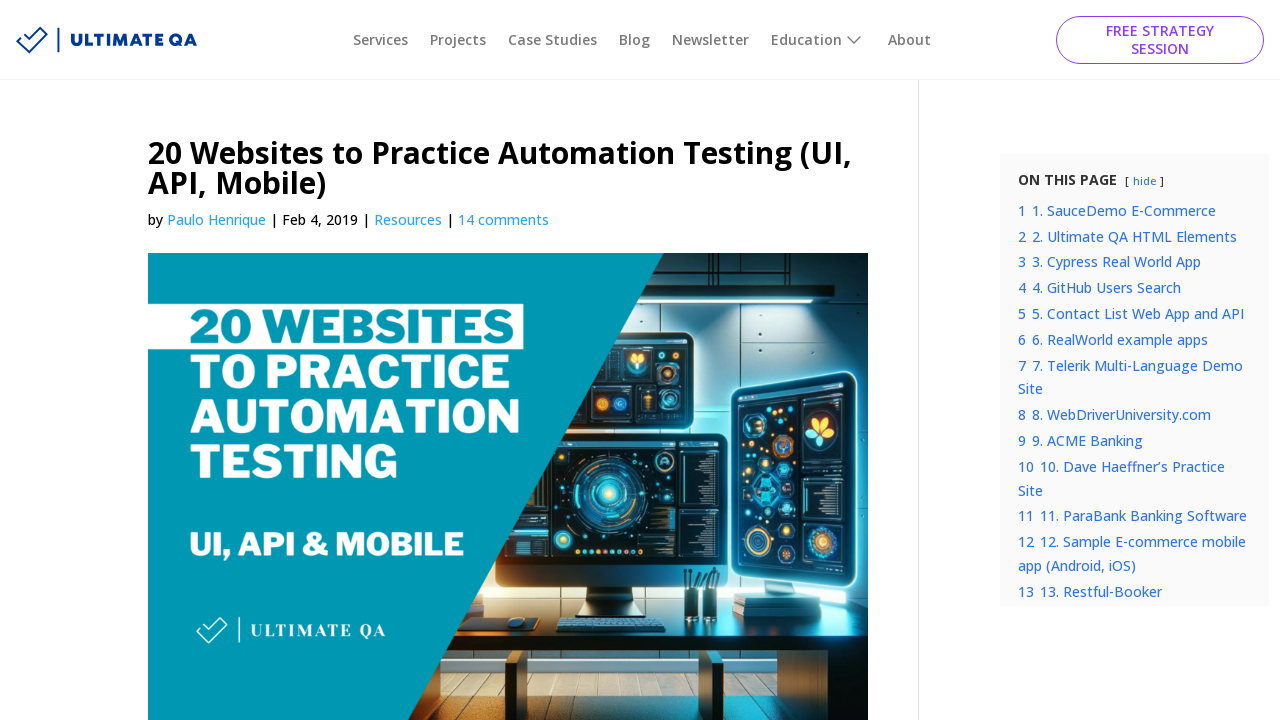

Navigated to Ultimate QA dummy automation websites page
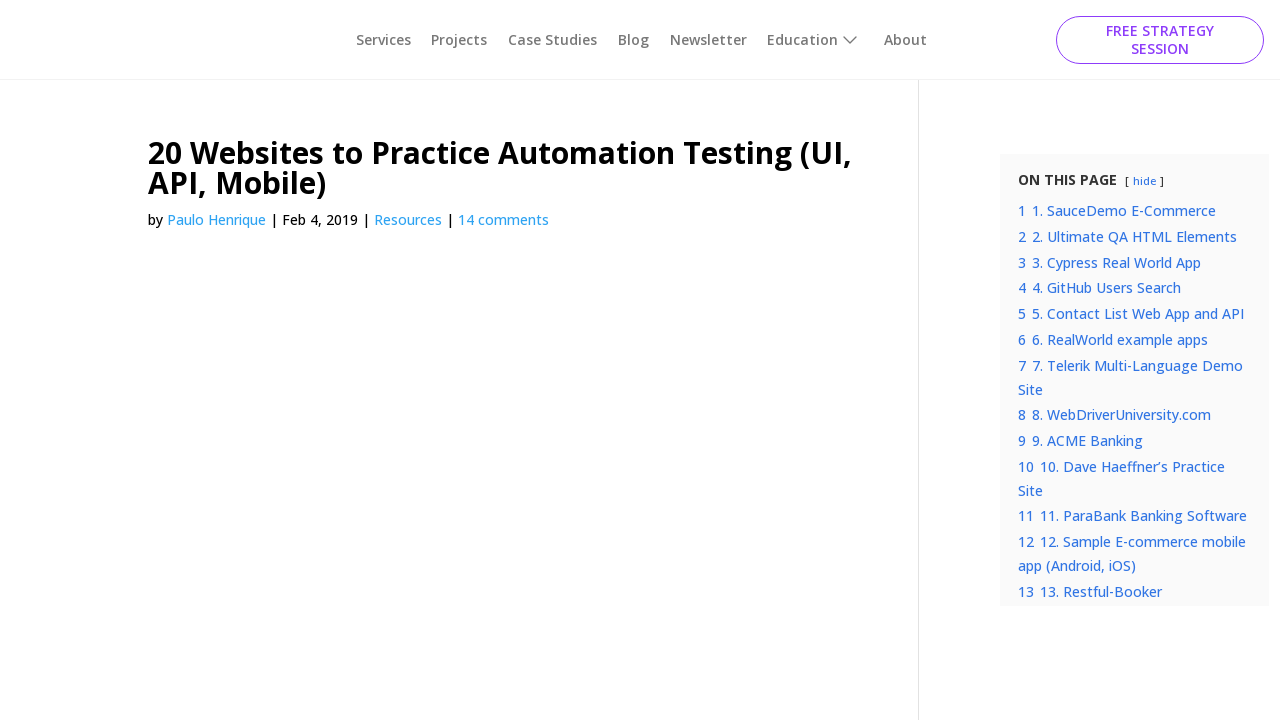

Retrieved all anchor elements from the page
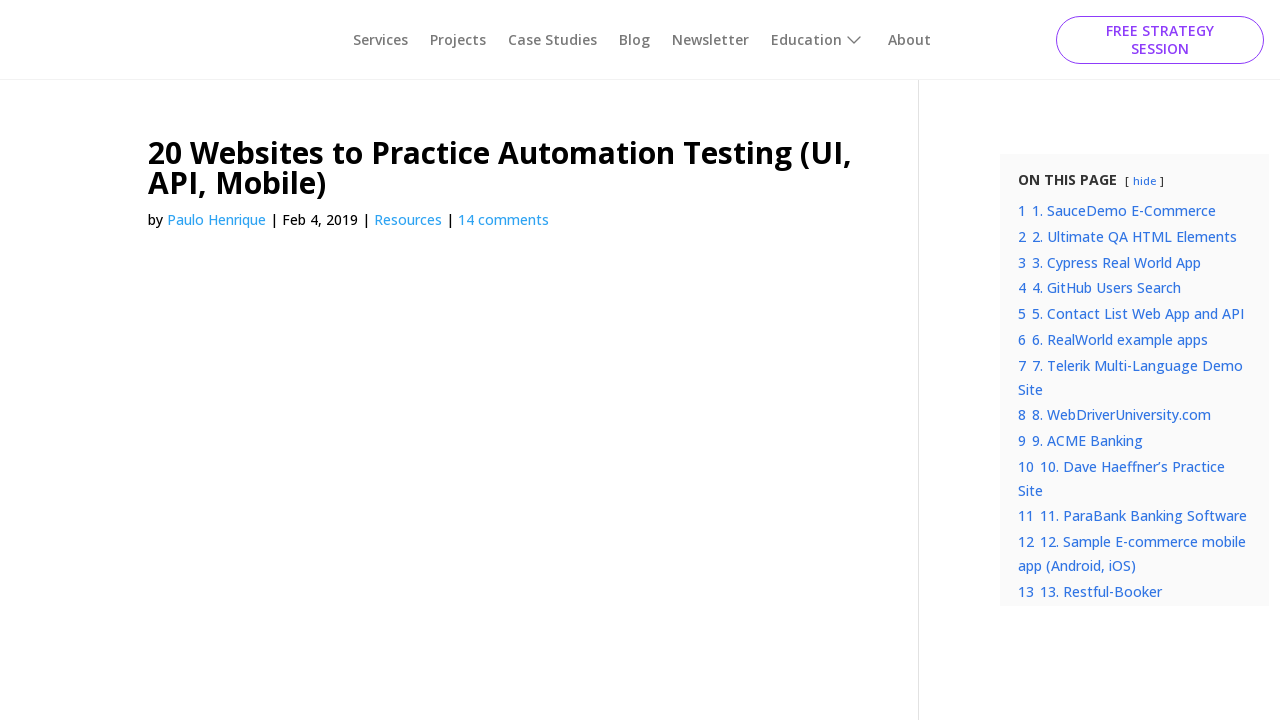

Printed link text: 
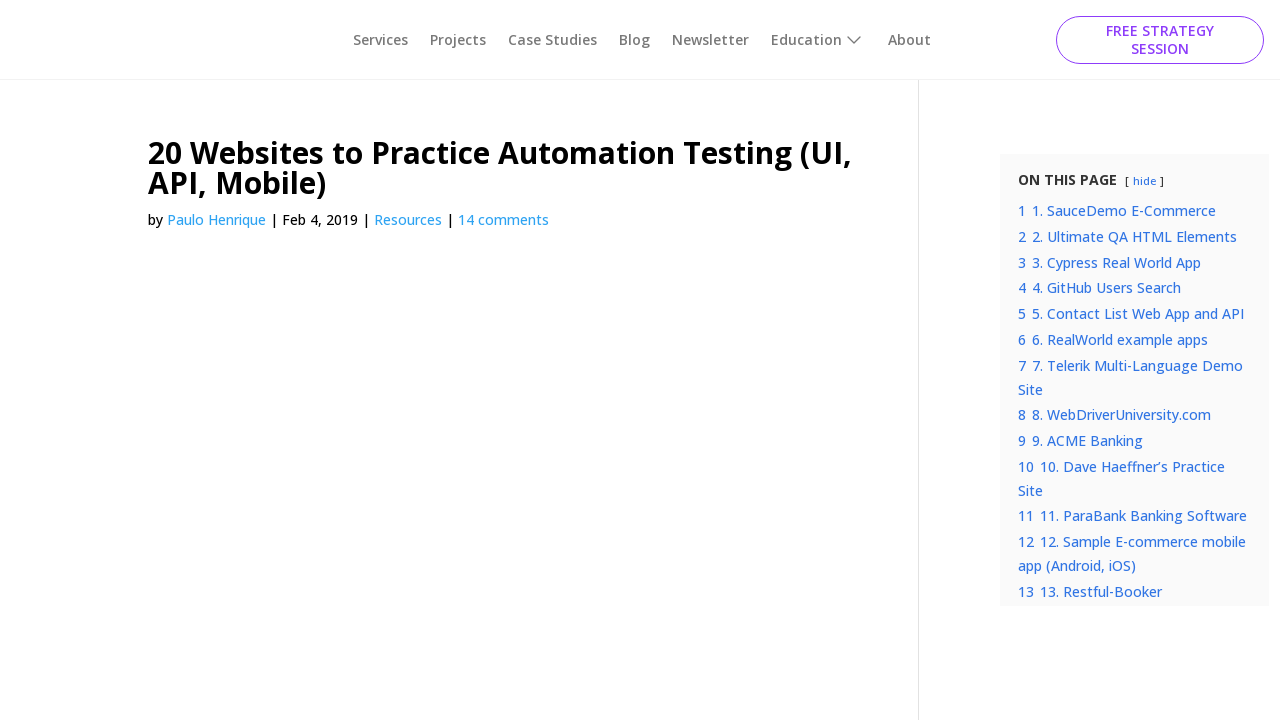

Printed link text: Services
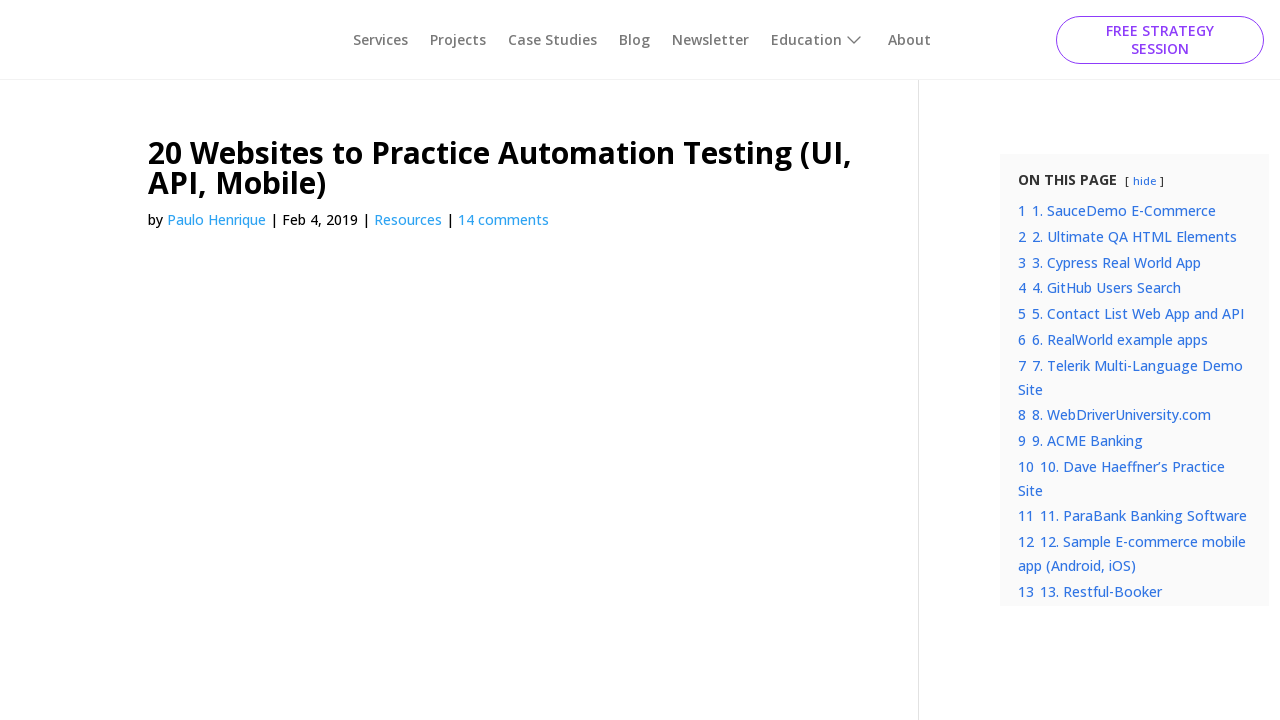

Printed link text: Projects
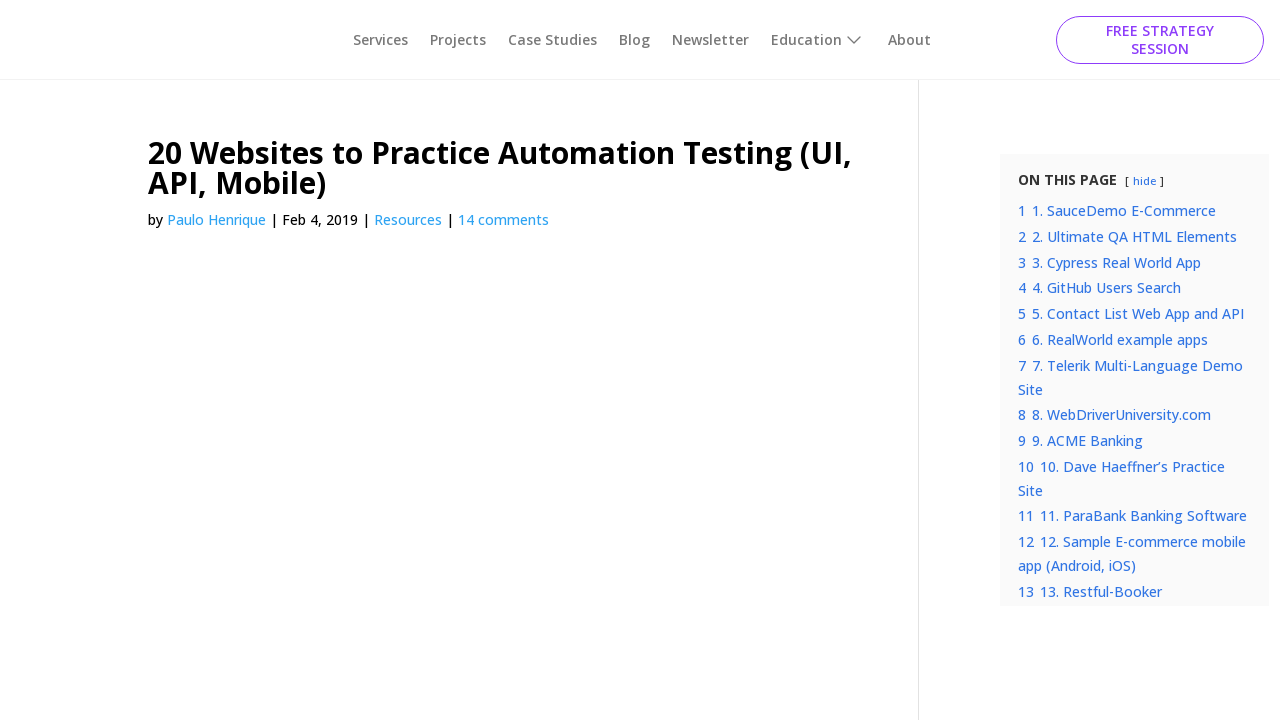

Printed link text: Case Studies
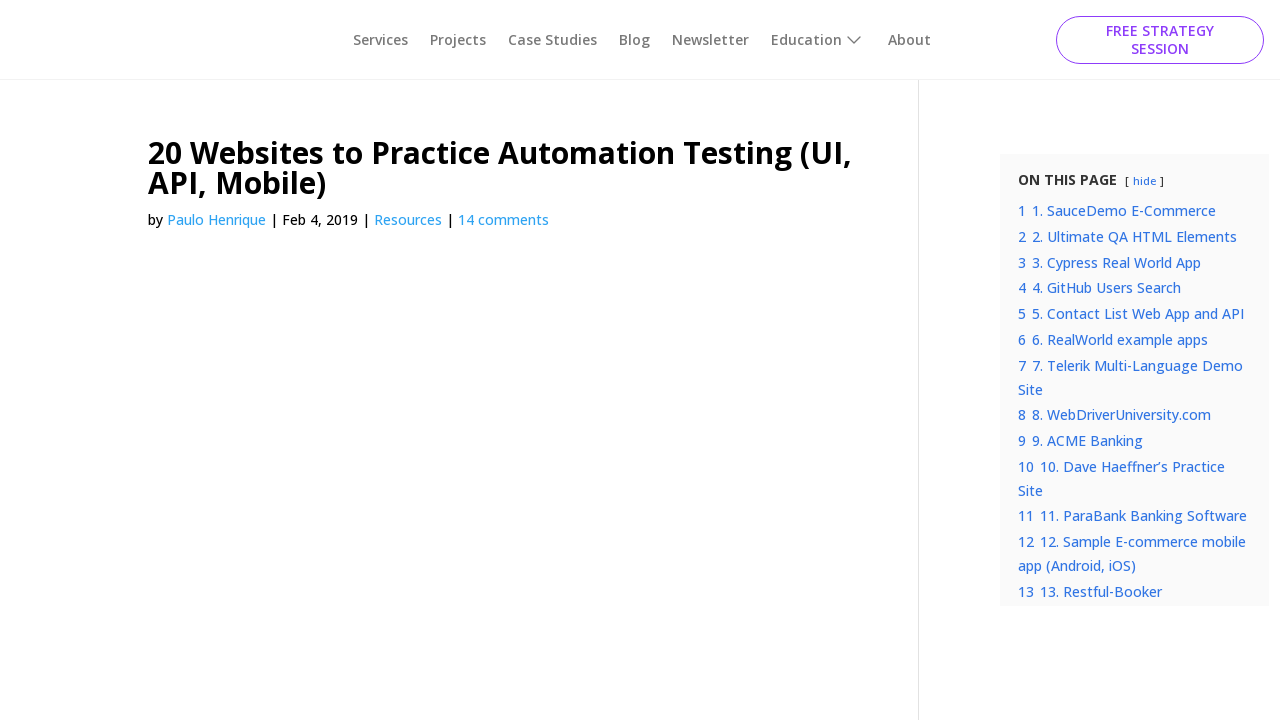

Printed link text: Blog
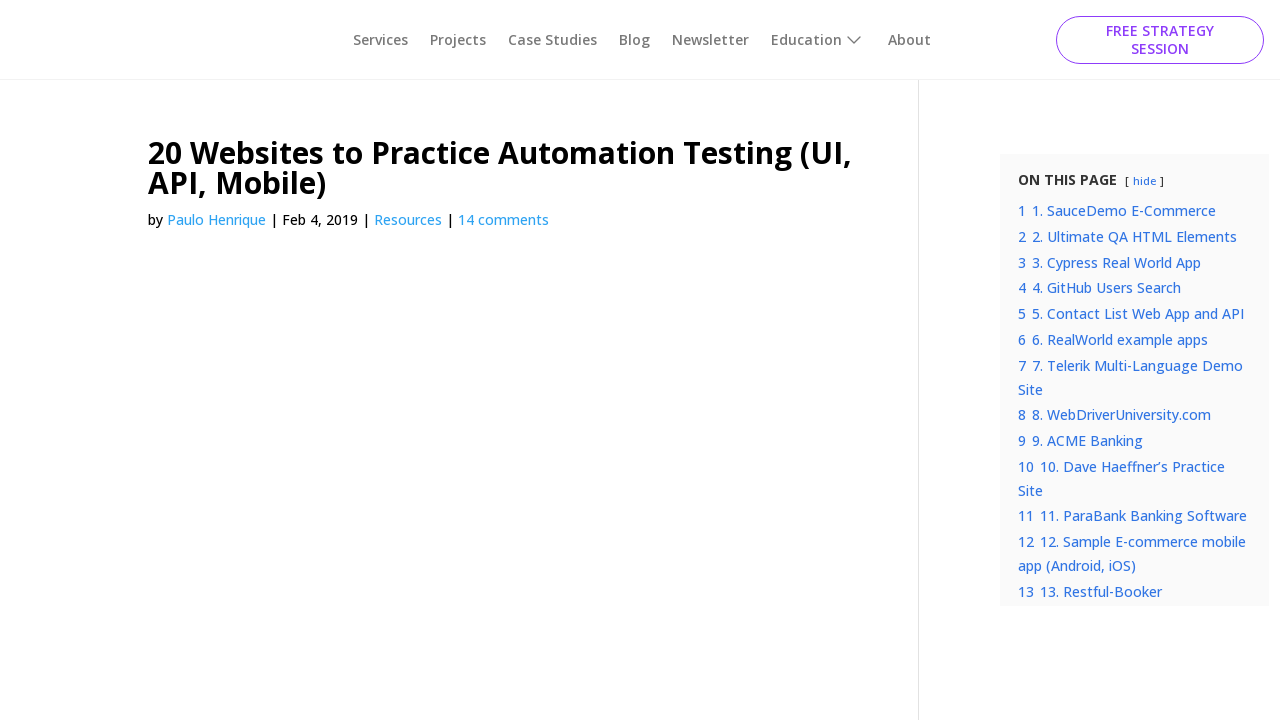

Printed link text: Newsletter
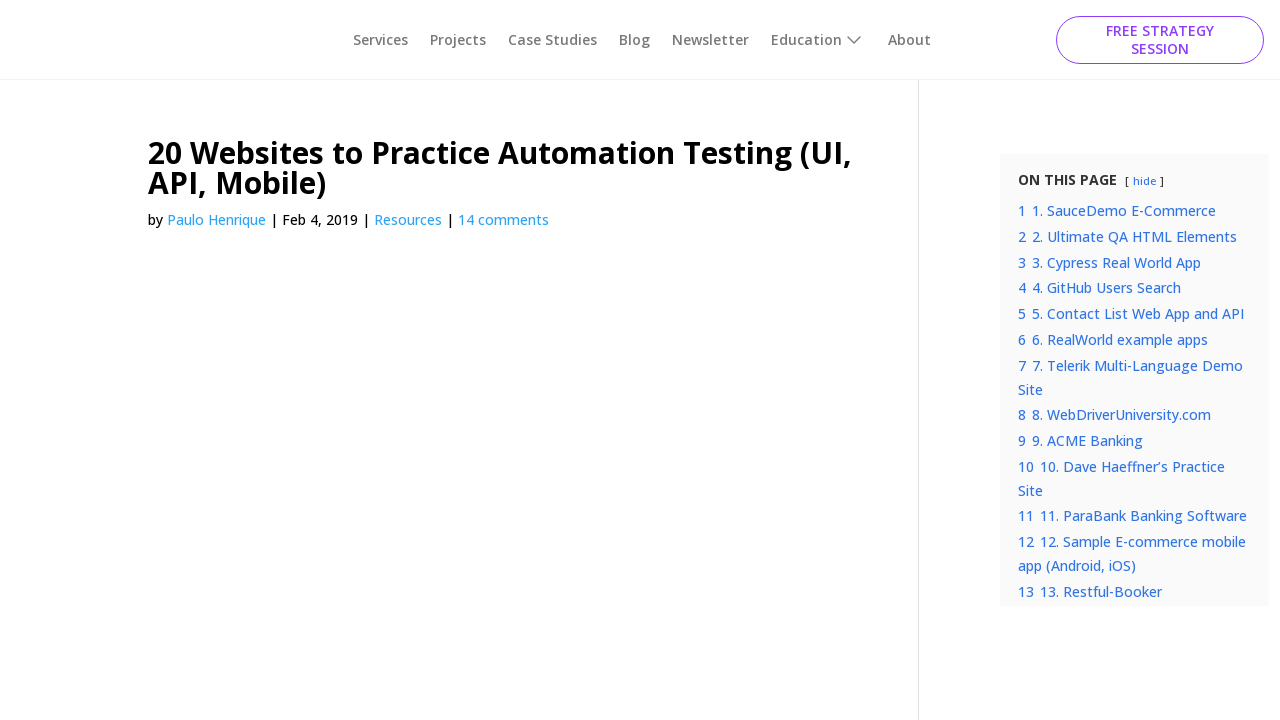

Printed link text: Education
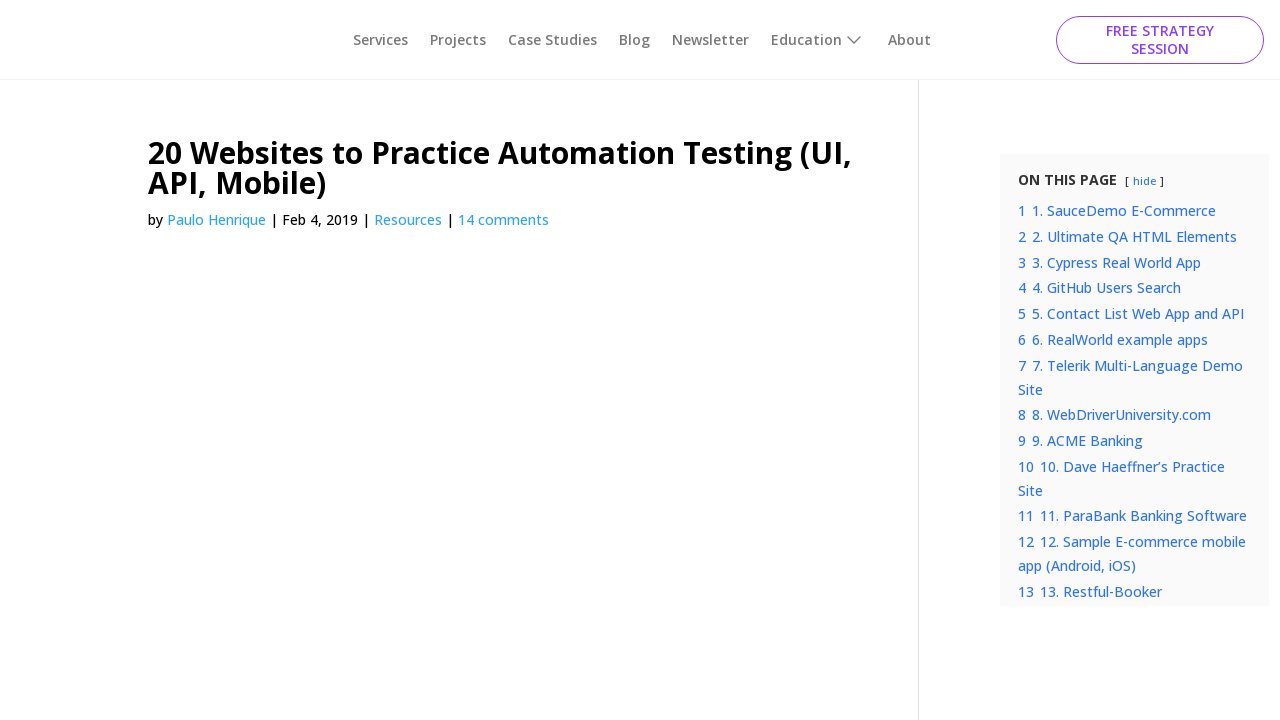

Printed link text: 
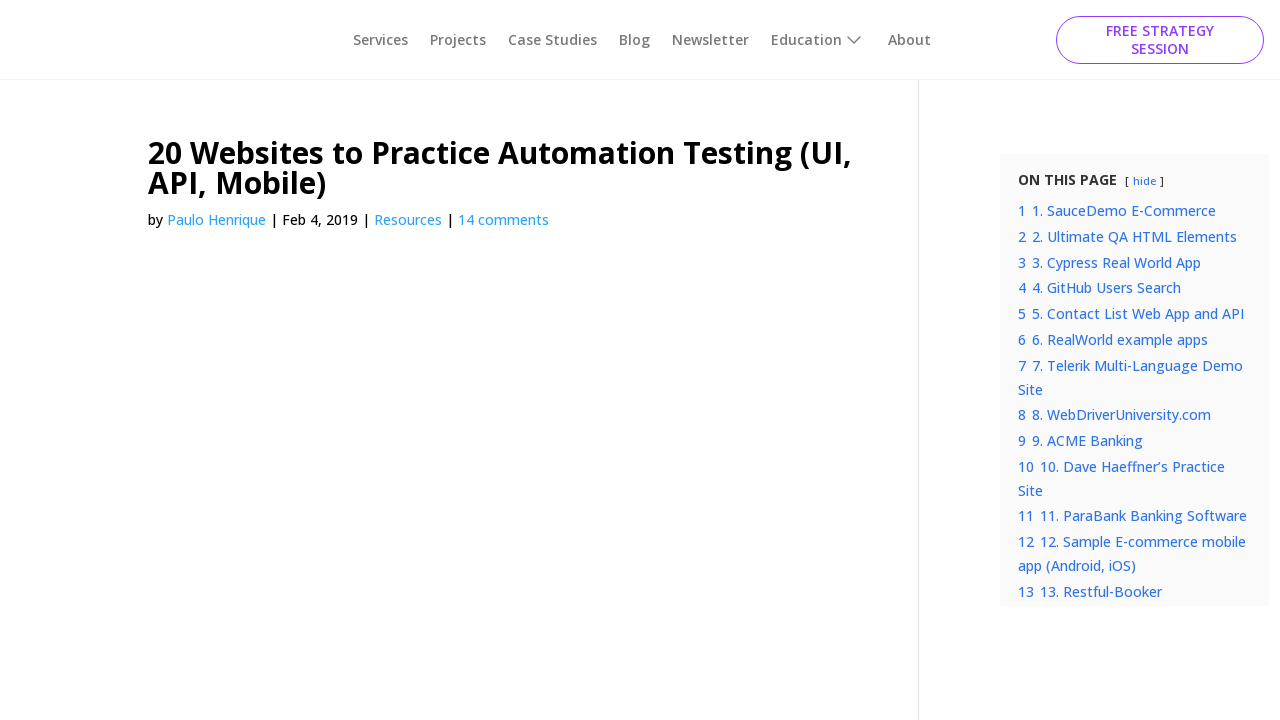

Printed link text: 
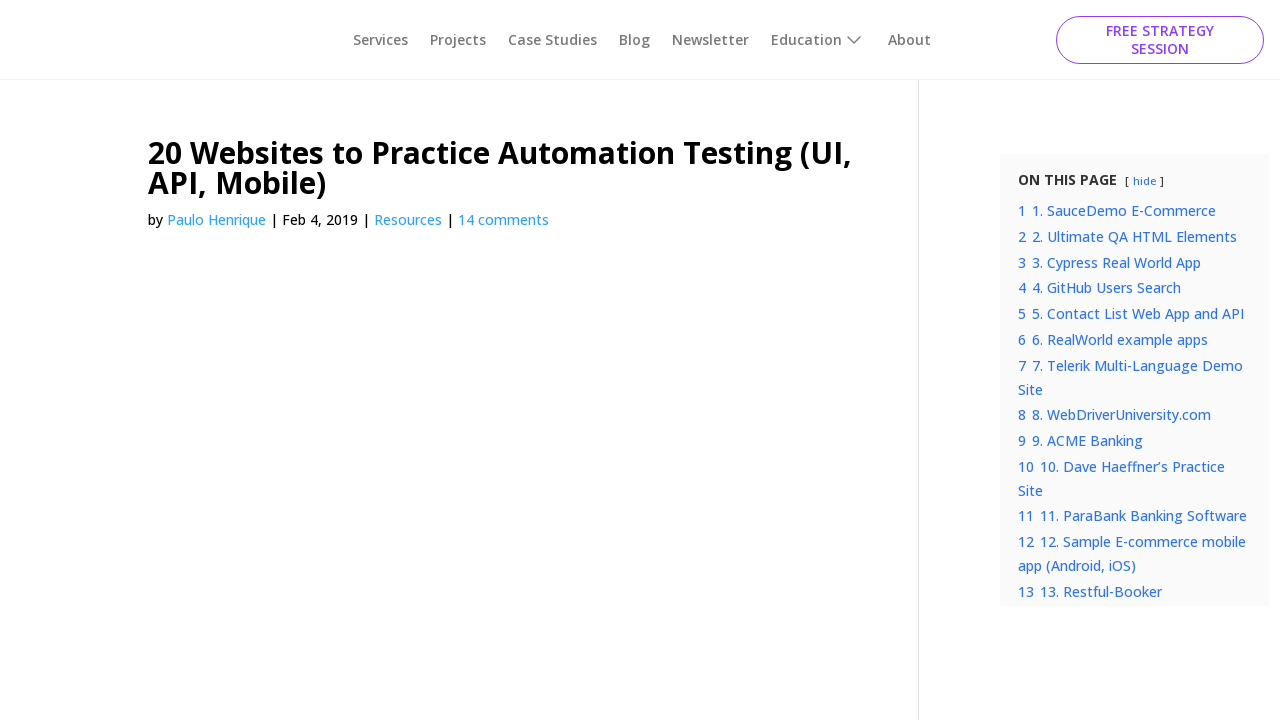

Printed link text: 
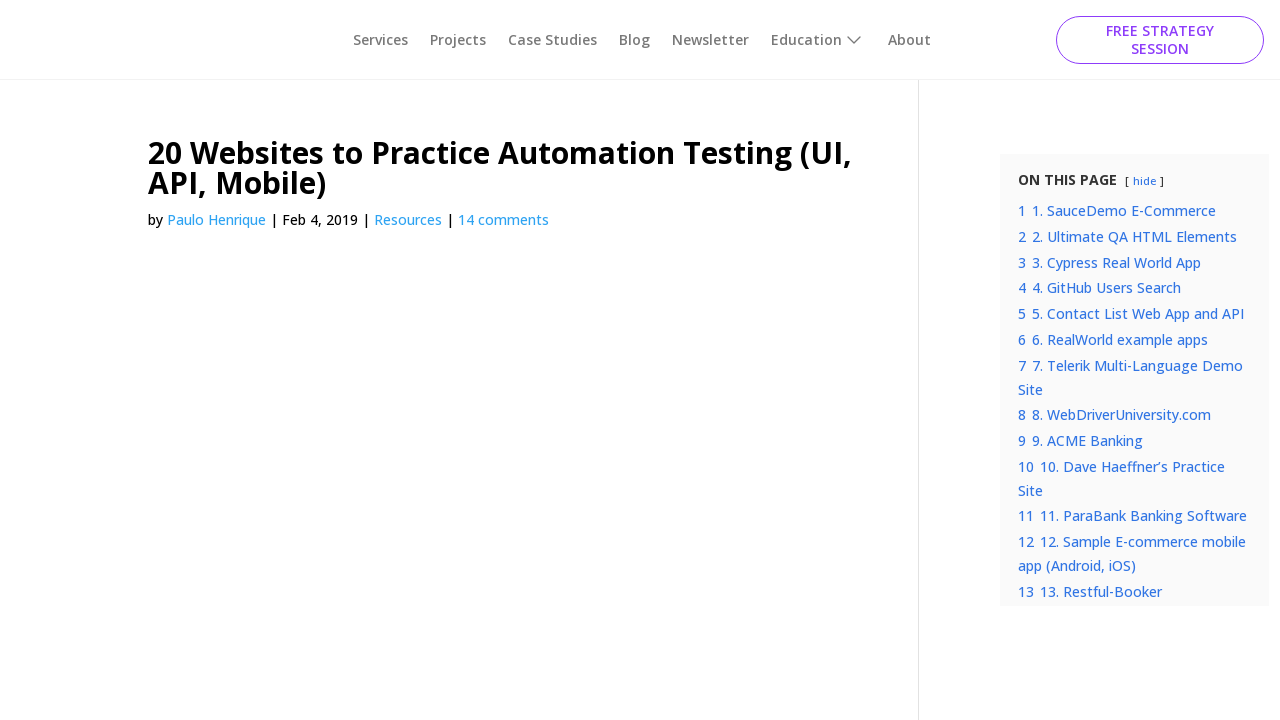

Printed link text: 
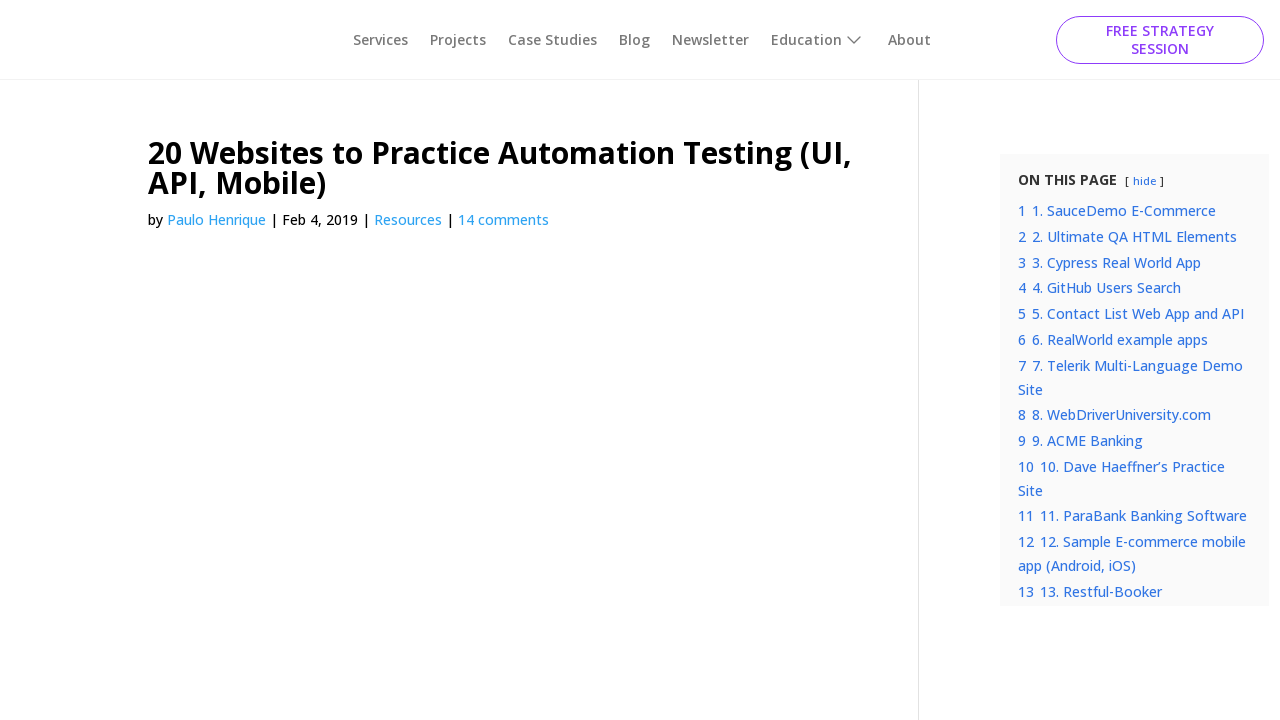

Printed link text: 
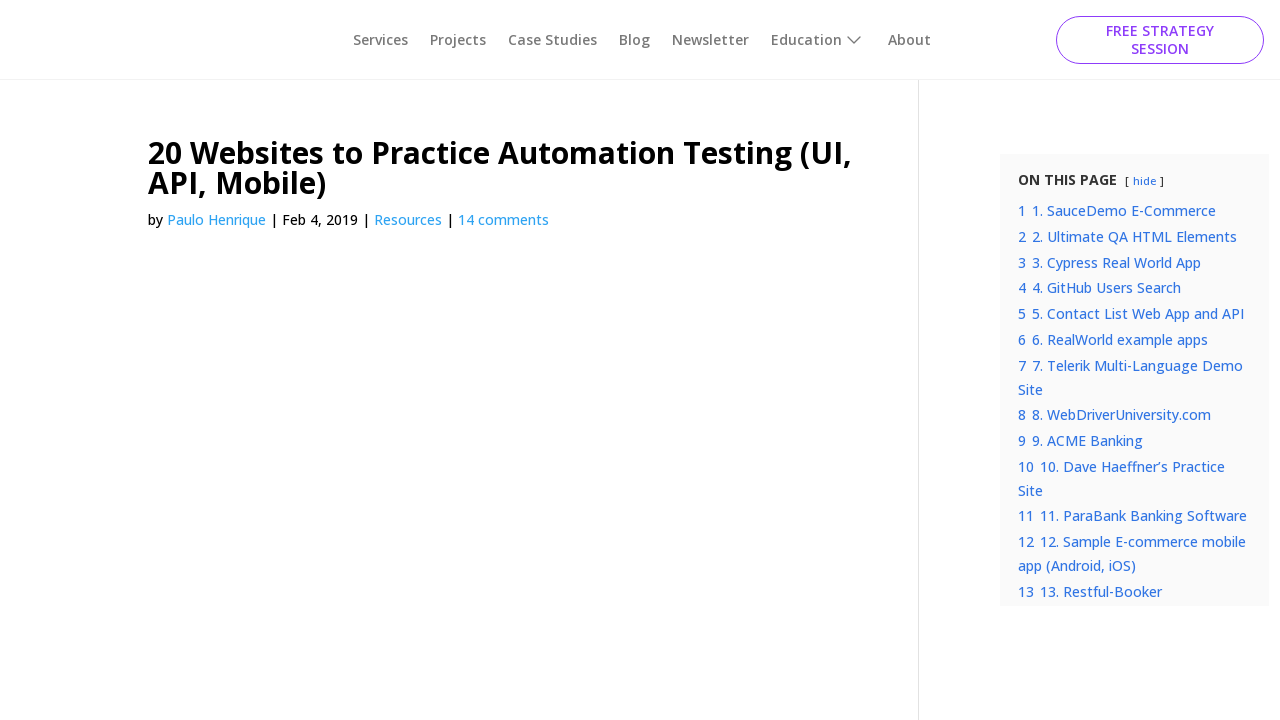

Printed link text: 
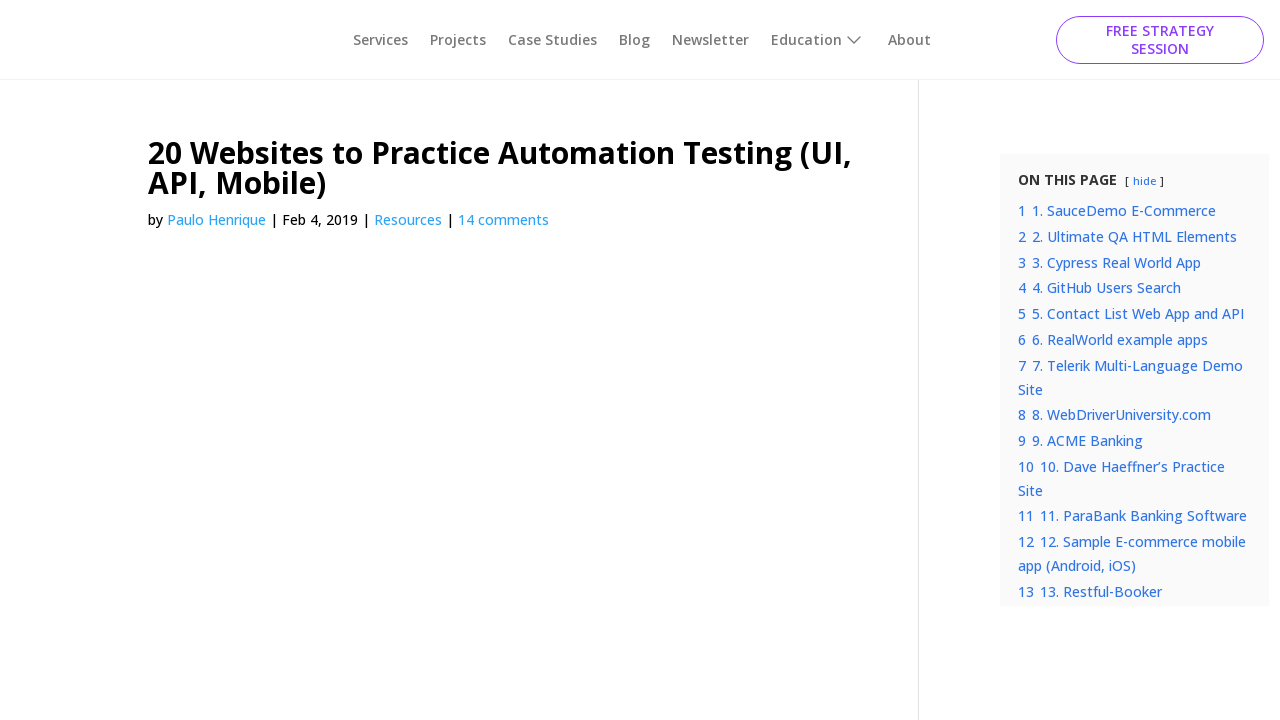

Printed link text: About
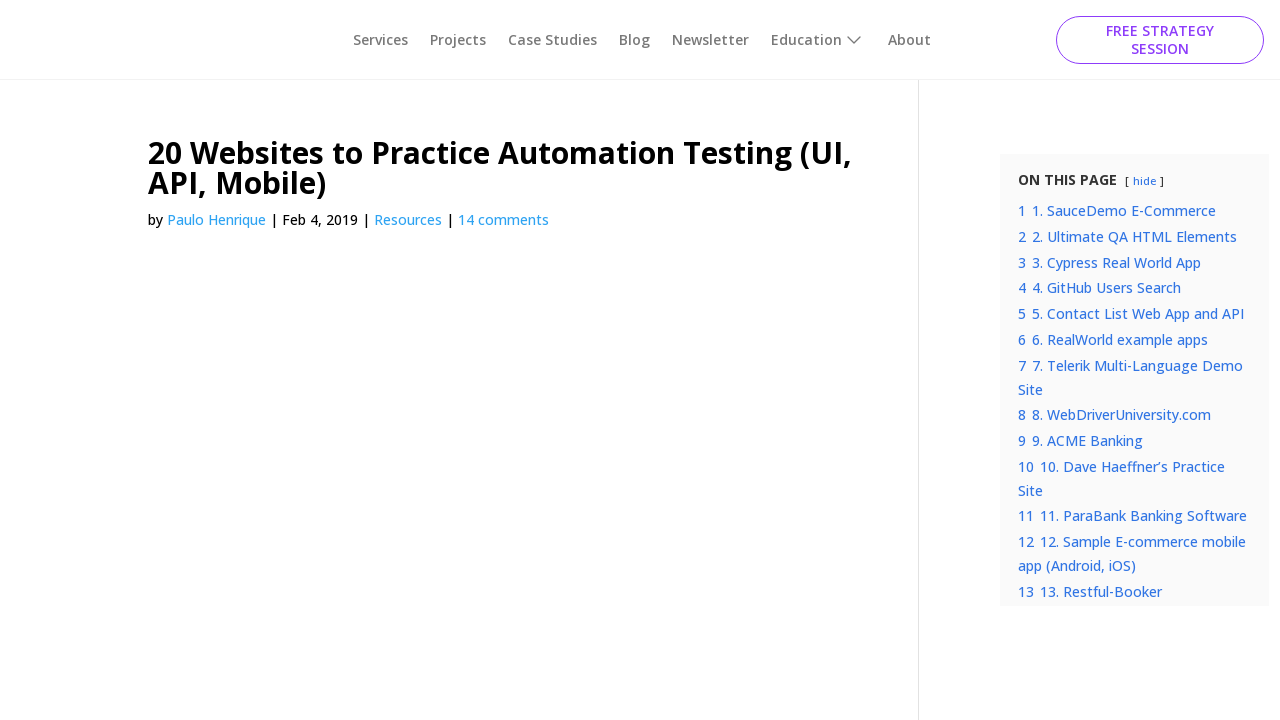

Printed link text: FREE STRATEGY SESSION
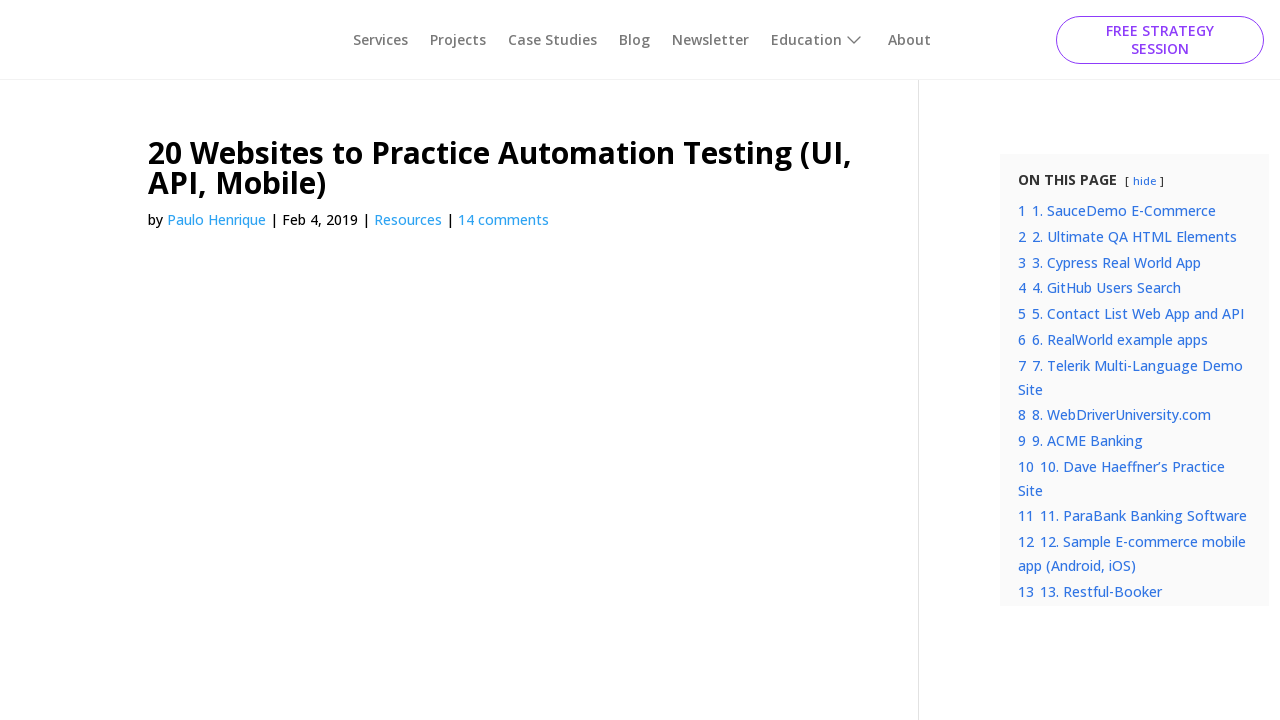

Printed link text: Paulo Henrique
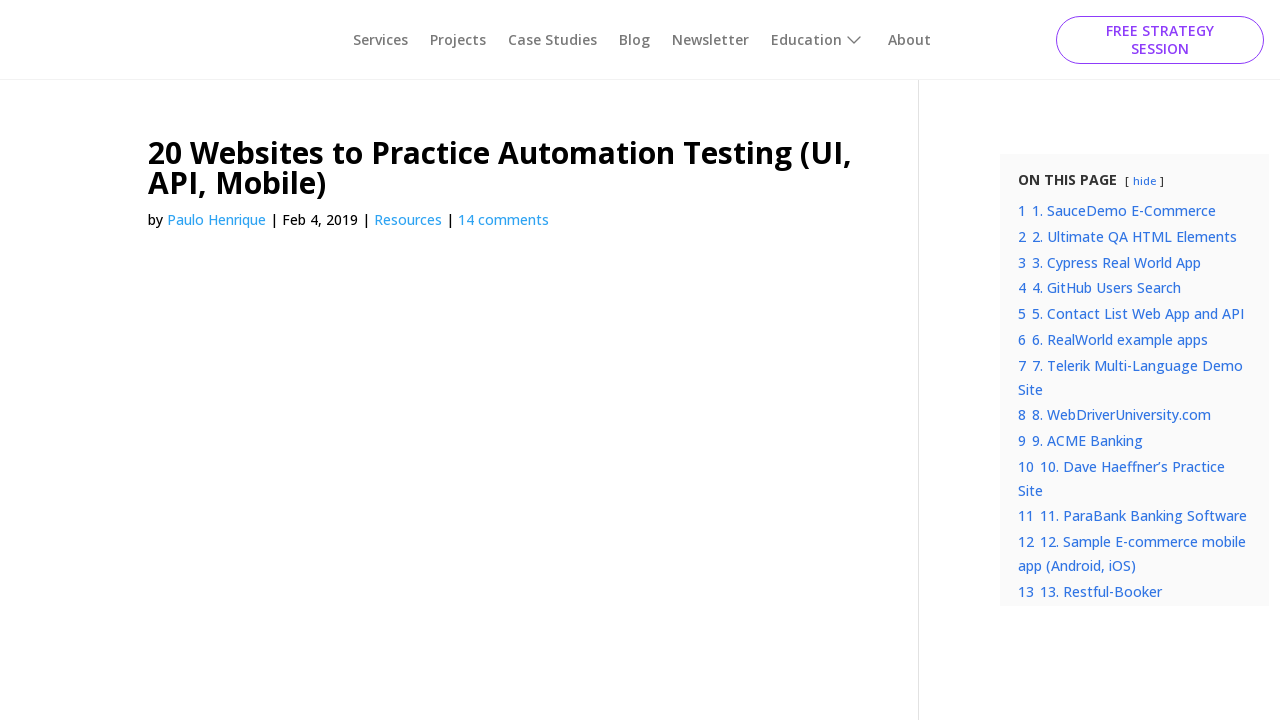

Printed link text: Resources
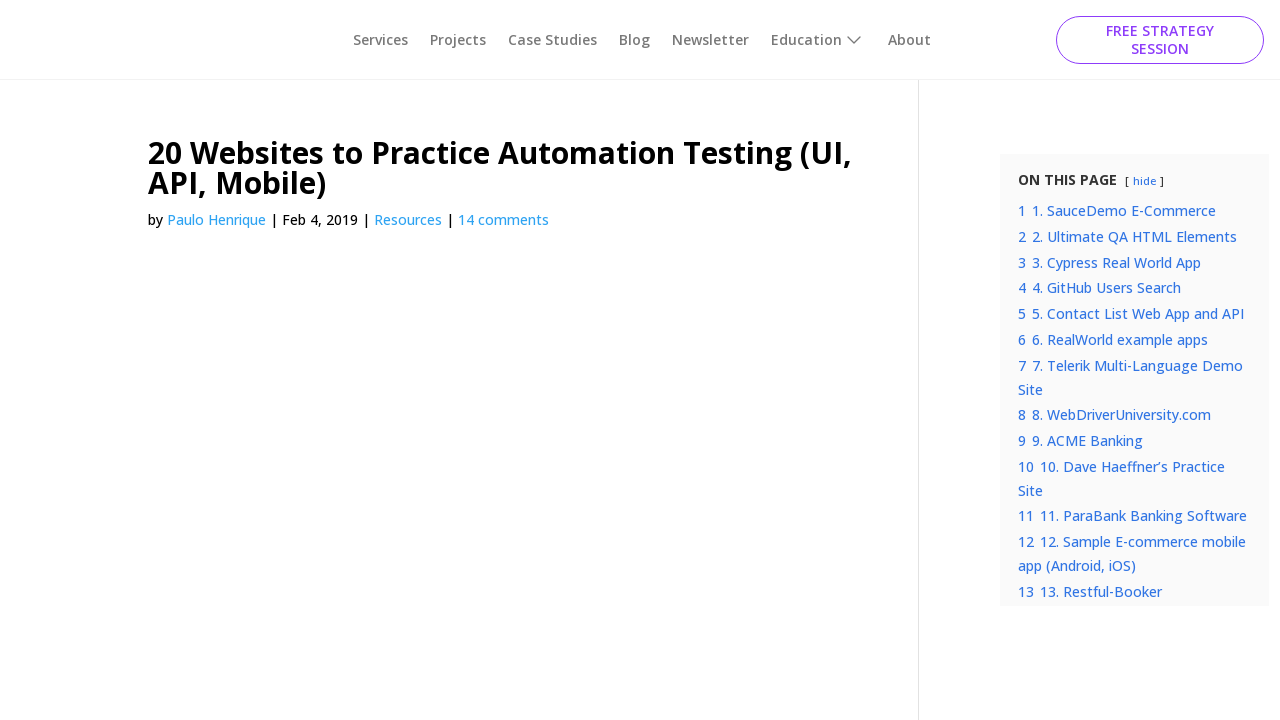

Printed link text: 14 comments
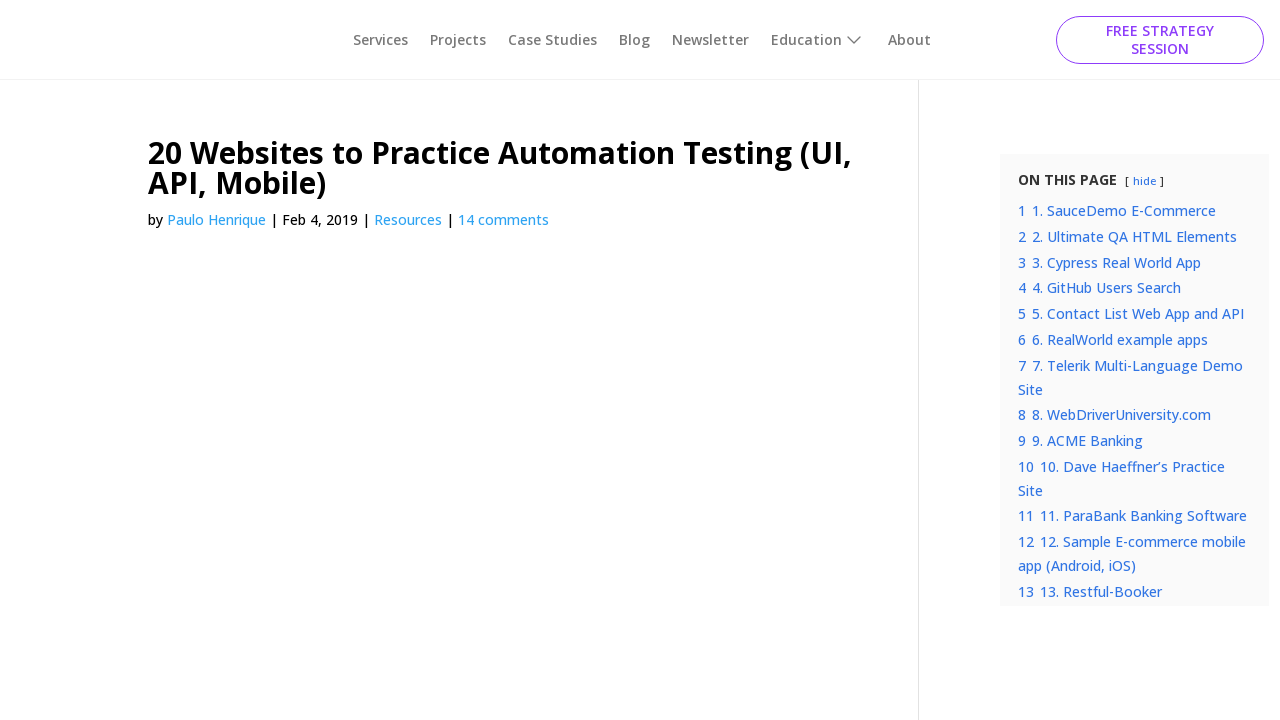

Printed link text: SauceDemo.com
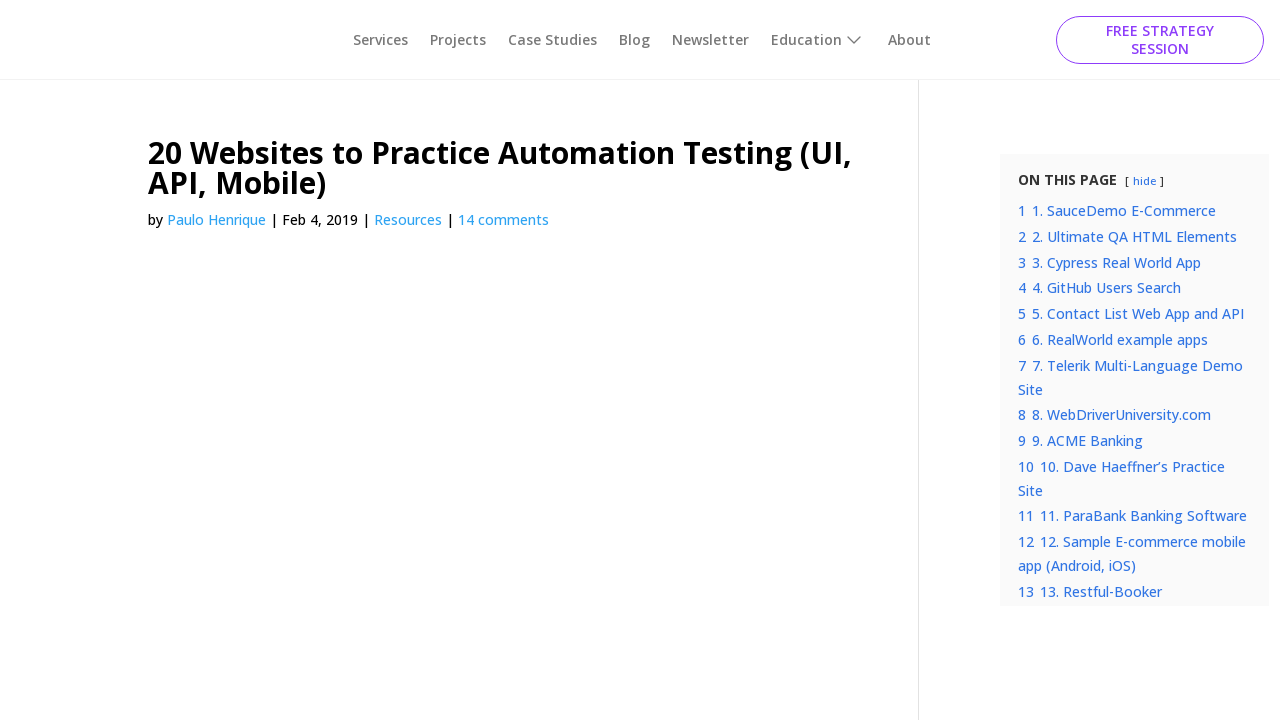

Printed link text: ultimateqa.com/automation
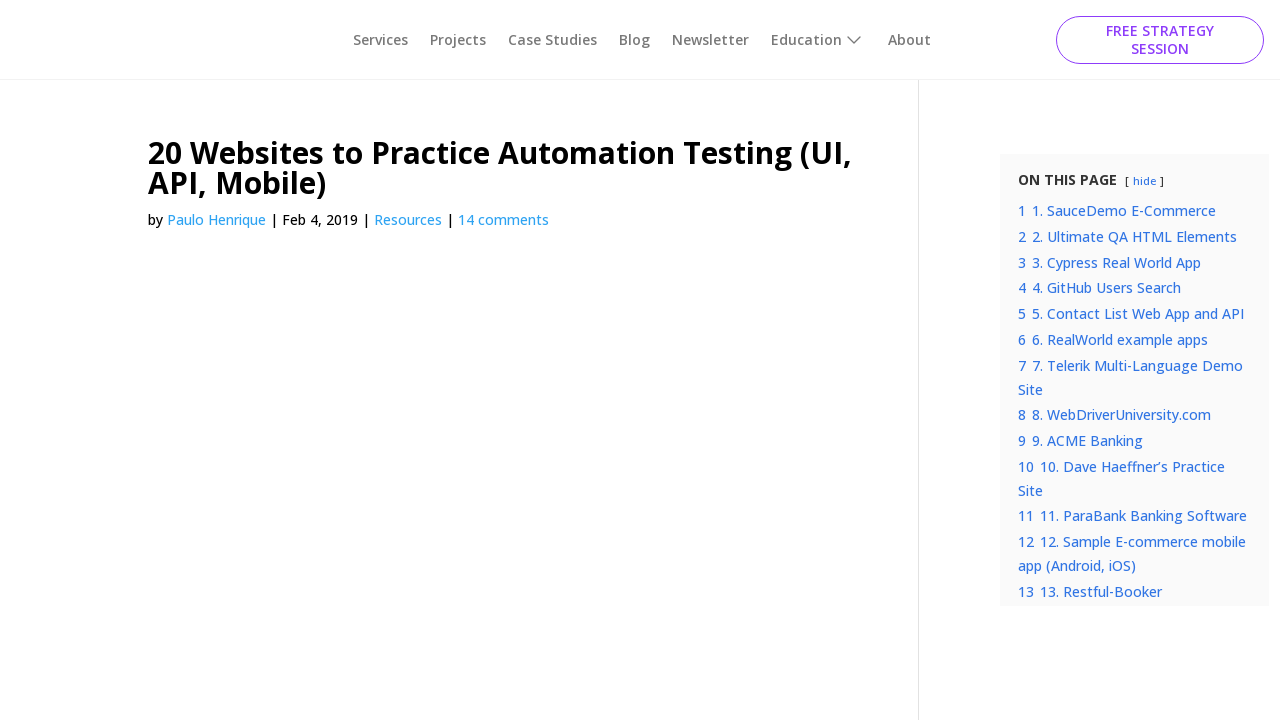

Printed link text: Sample E-commerce mobile app 
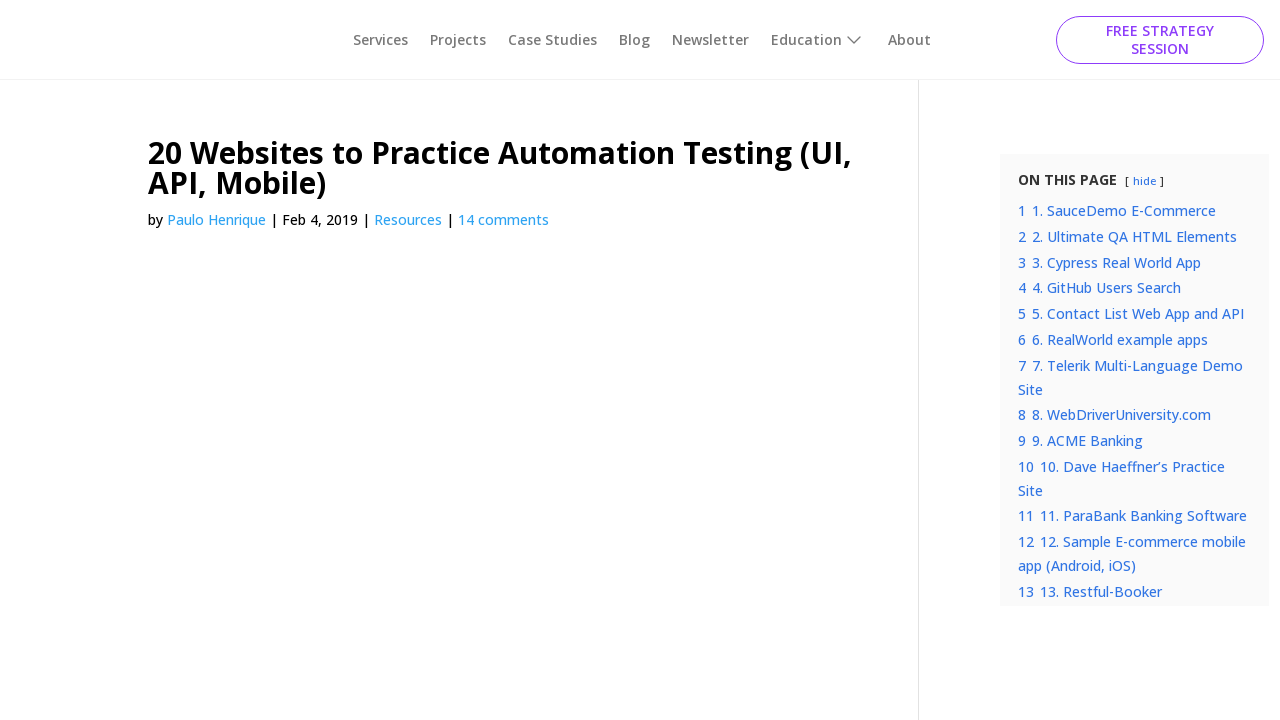

Printed link text: Cypress Real World App
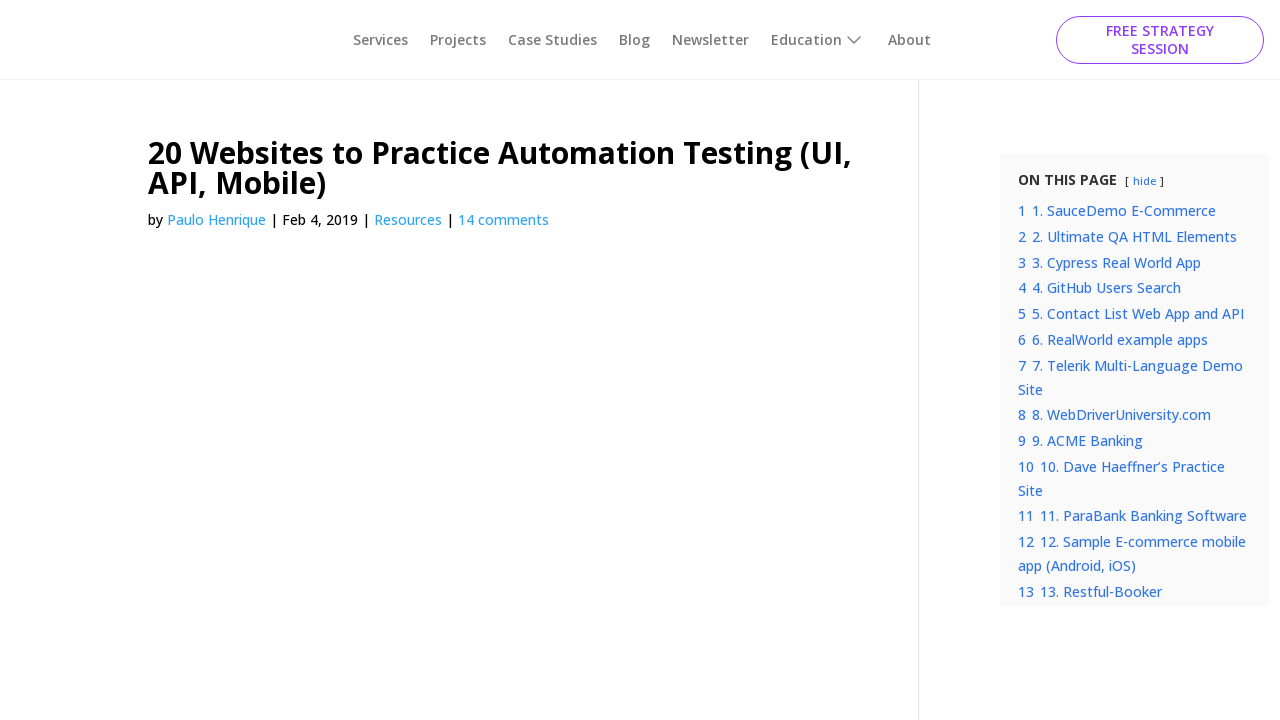

Printed link text: GitHub Users Search
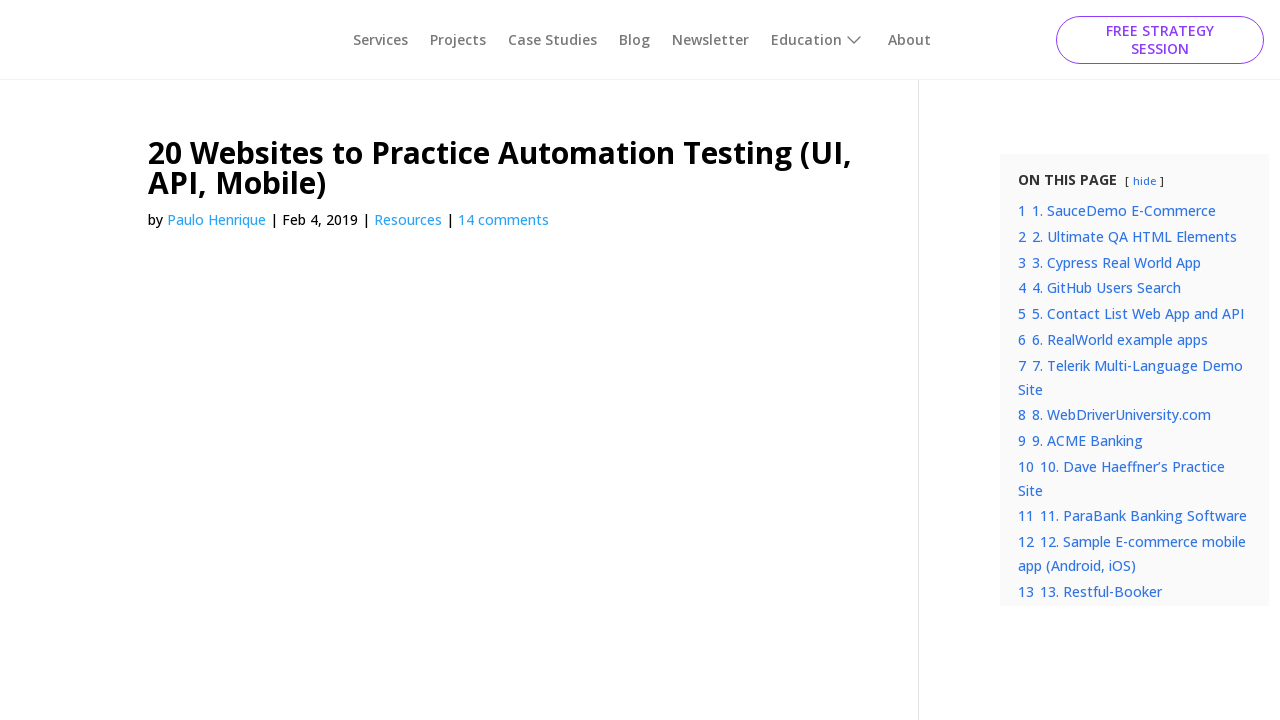

Printed link text: Contact List Web and API
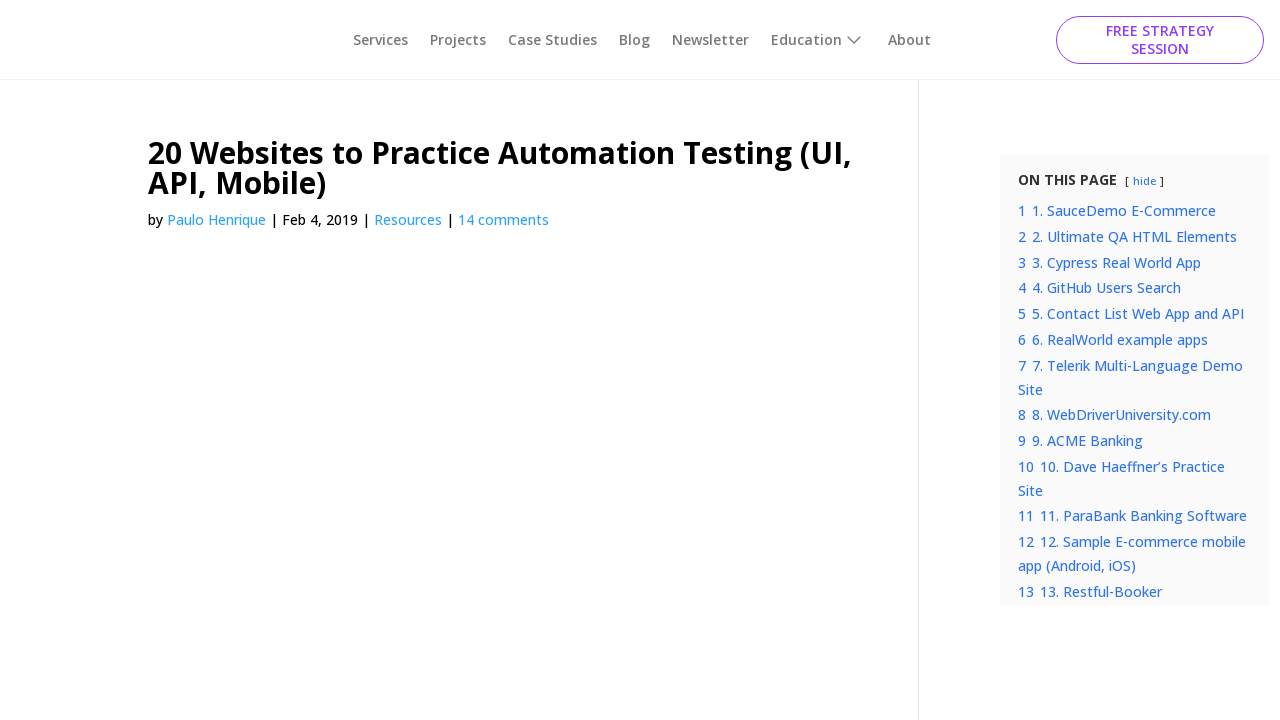

Printed link text: RealWorld demo apps 
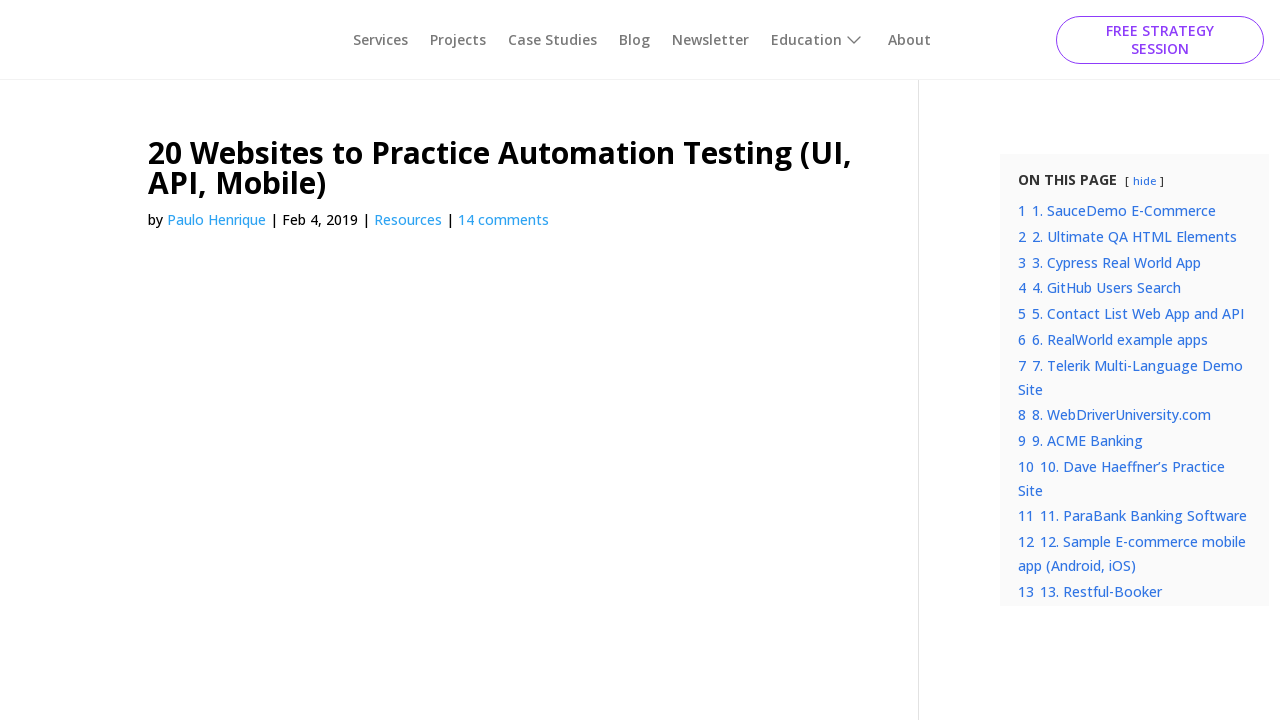

Printed link text: Telerik Multi-Language Demo Site
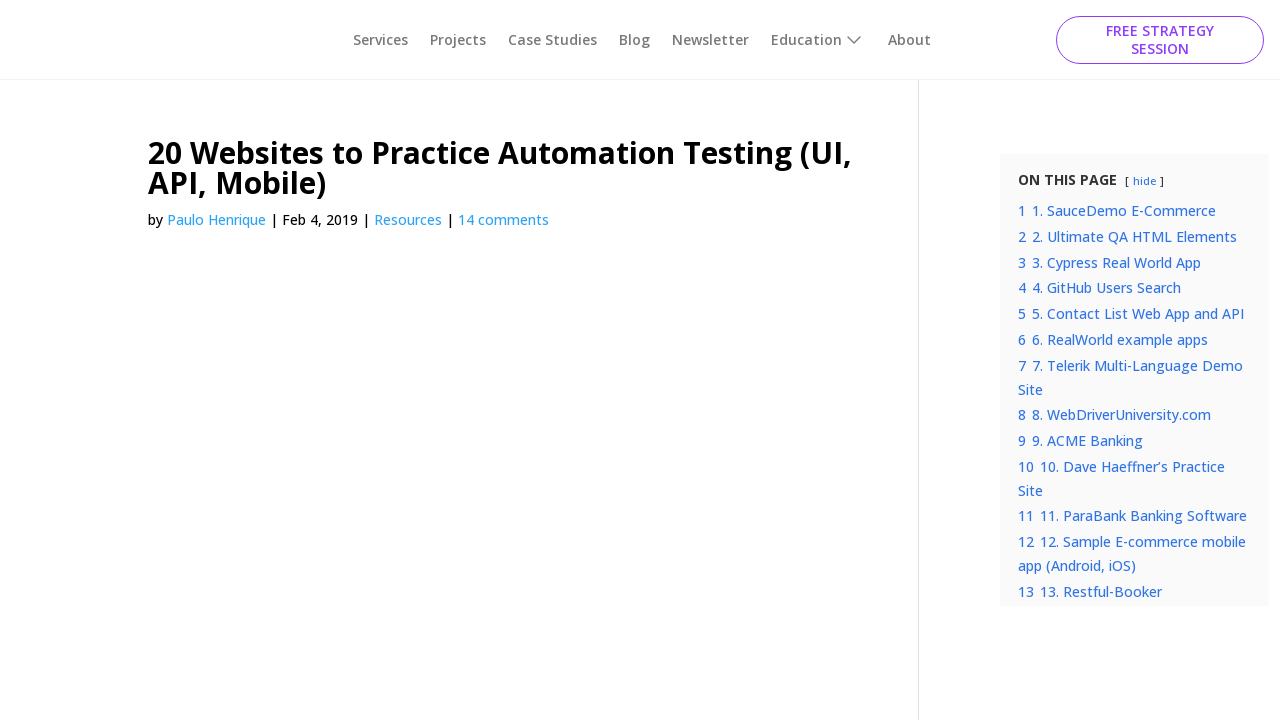

Printed link text: Webdriveruniversity.com
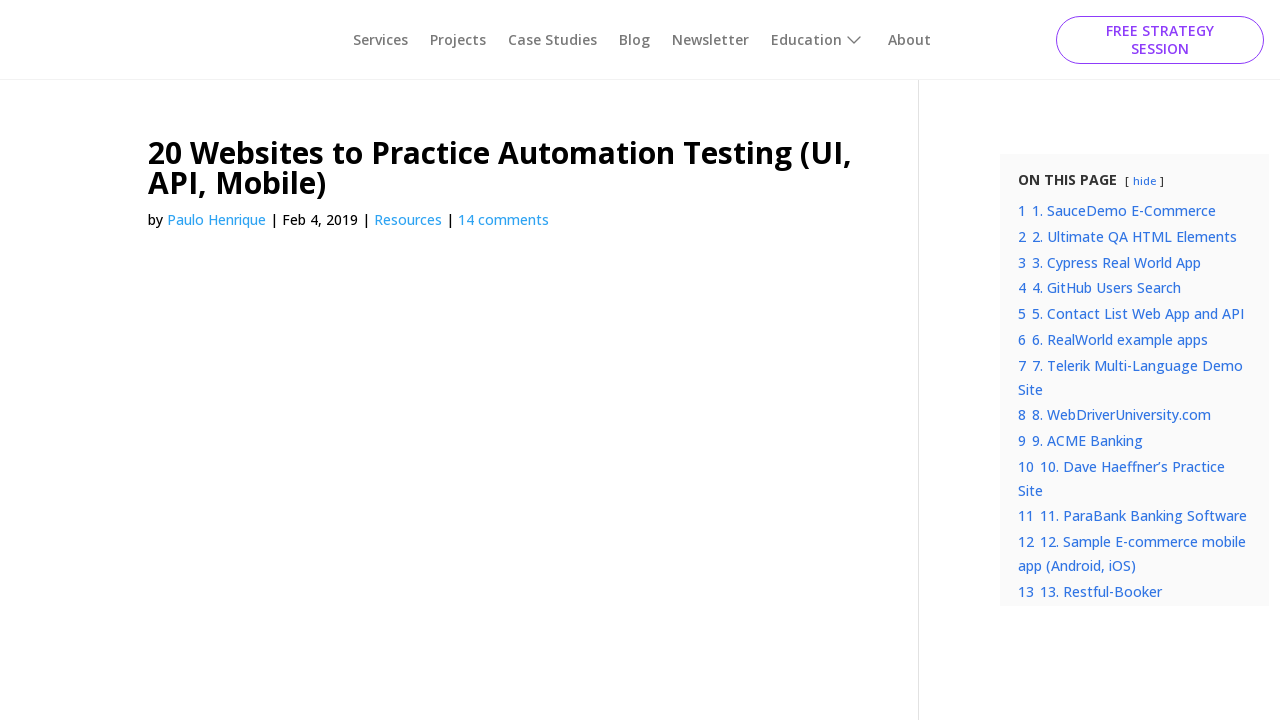

Printed link text: ACME Demo Banking
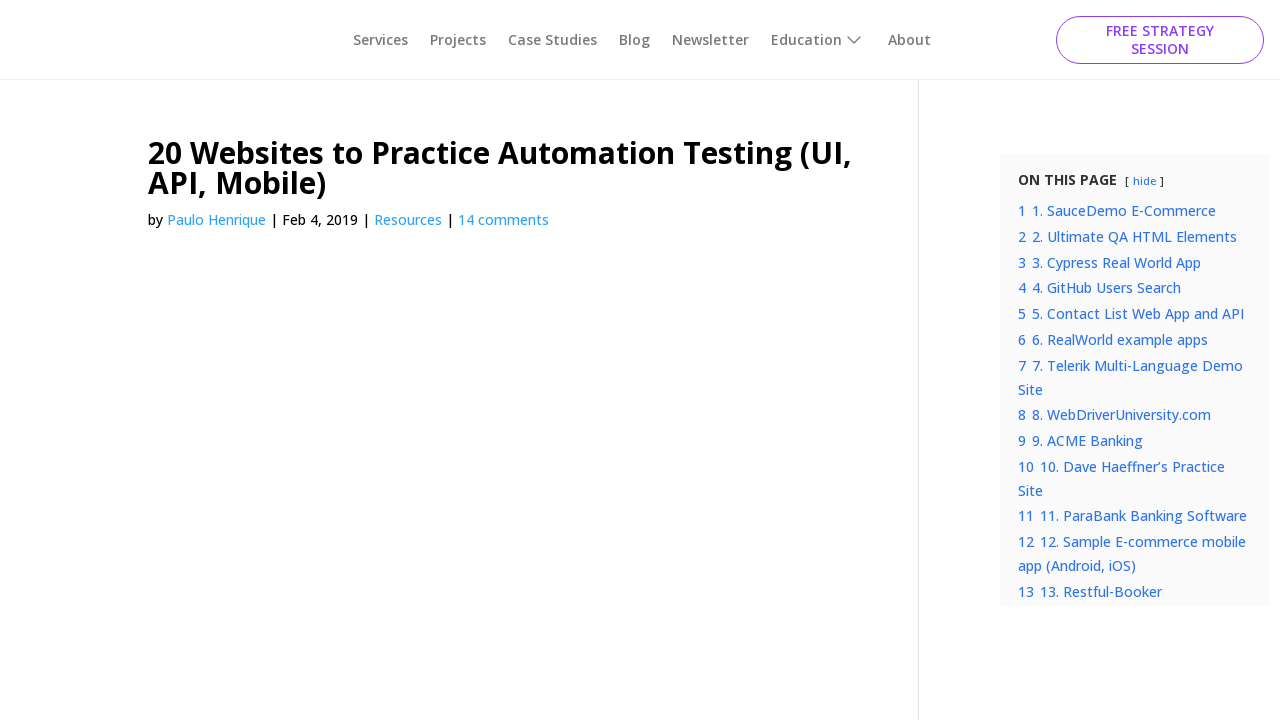

Printed link text: Dave Haeffner’s Practice Site 
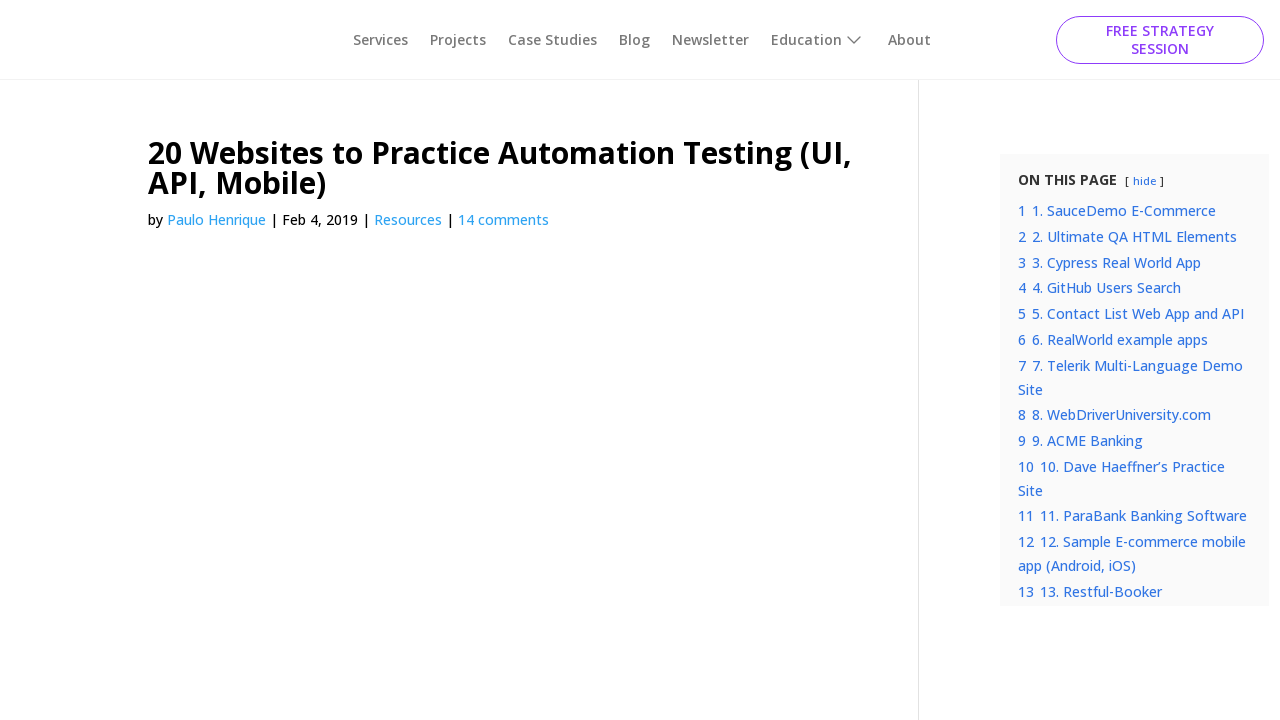

Printed link text: ParaBank Bank Site
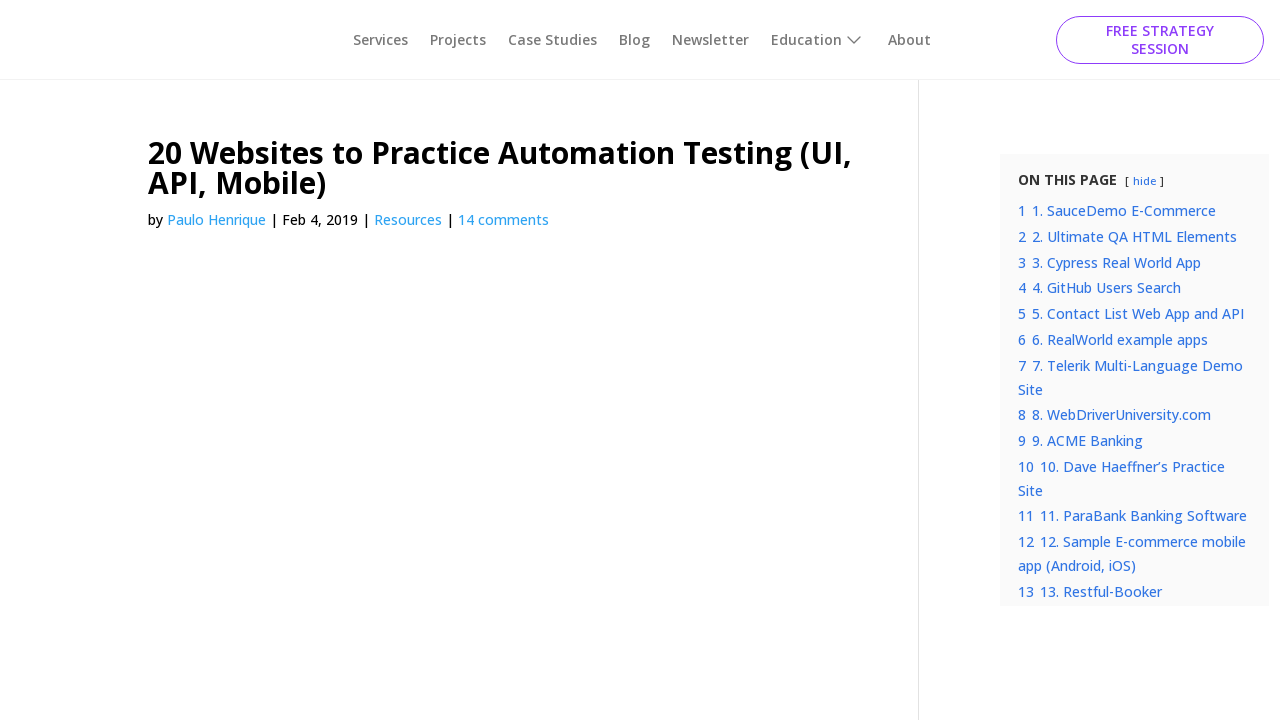

Printed link text: Restful-Booker
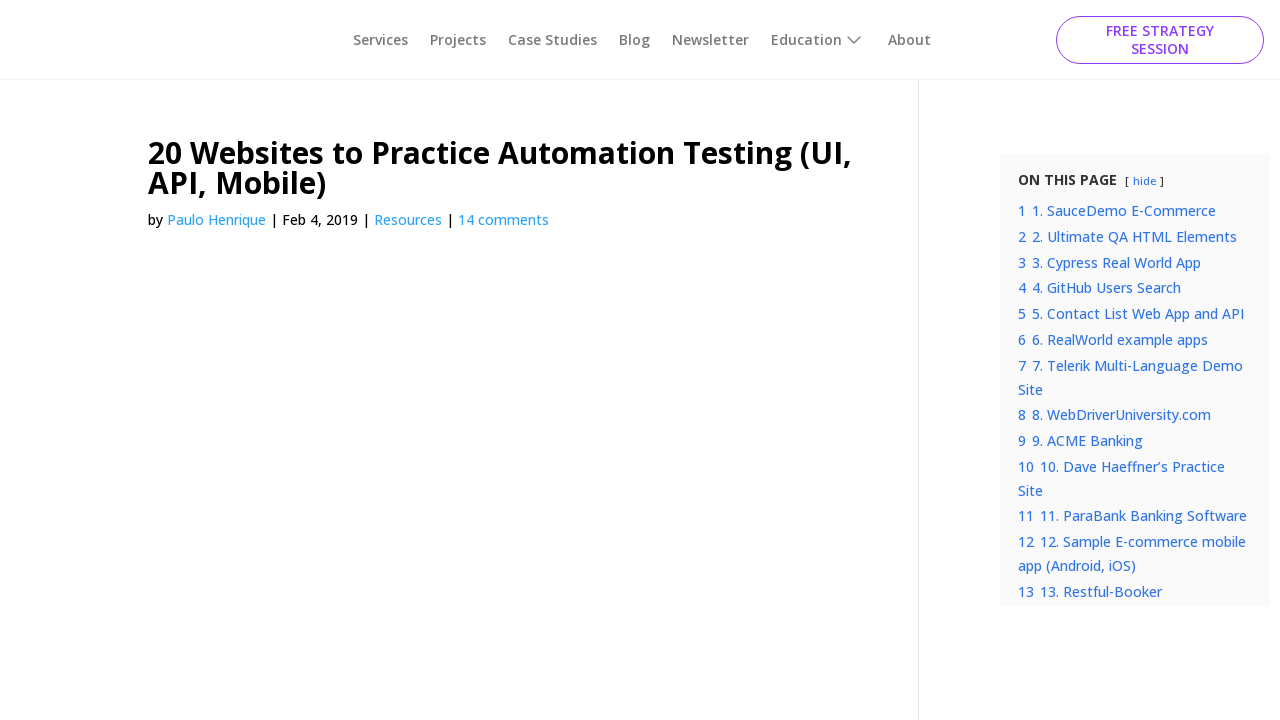

Printed link text: JSONPlaceholder 
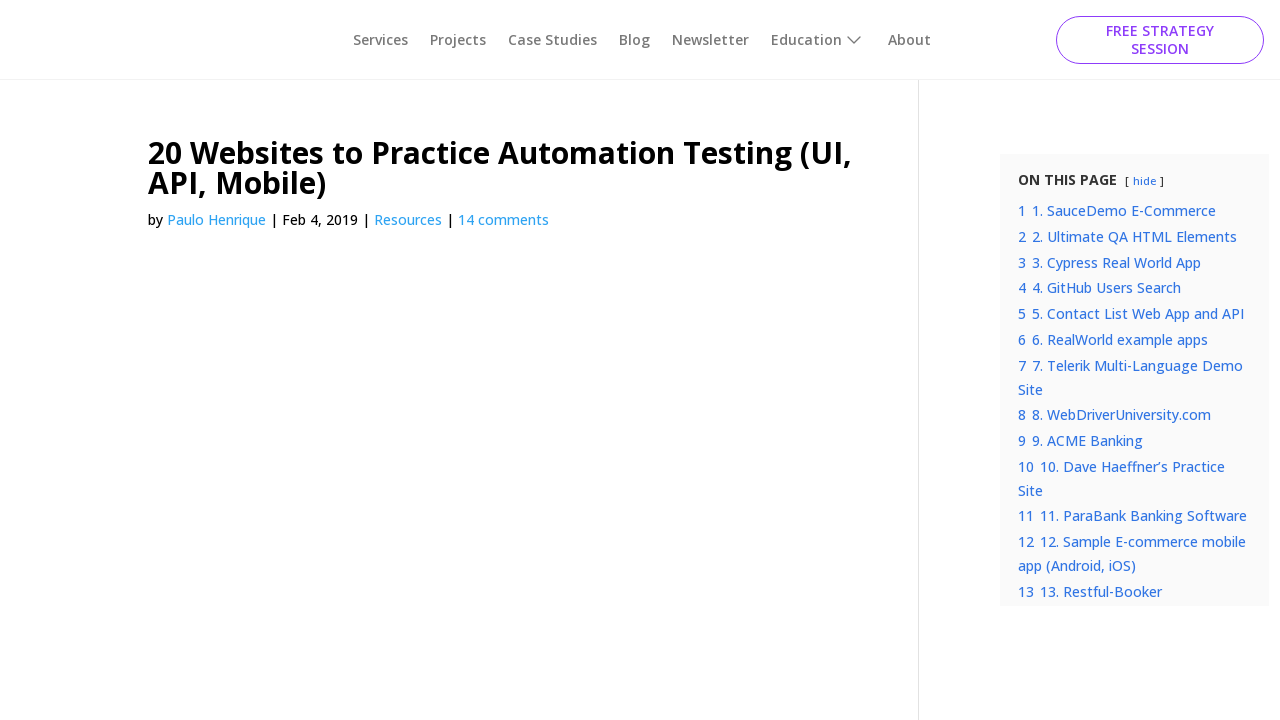

Printed link text: HTTPBin.org
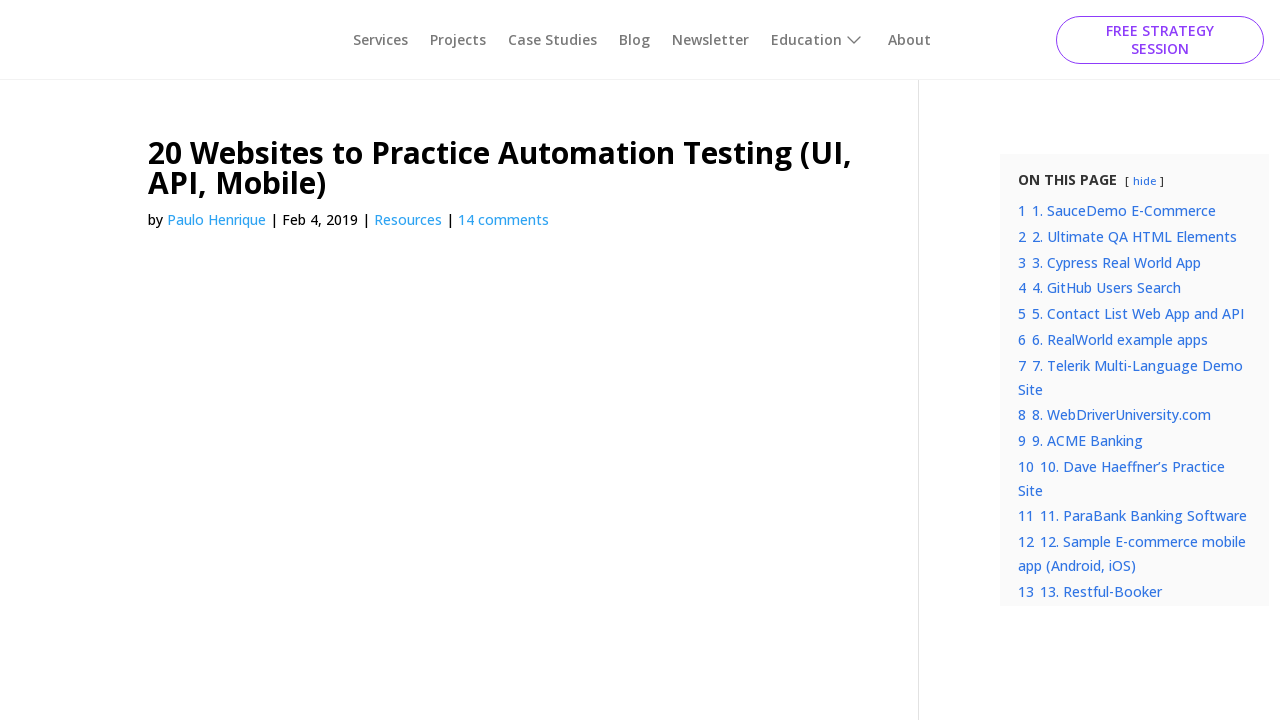

Printed link text: PetStore
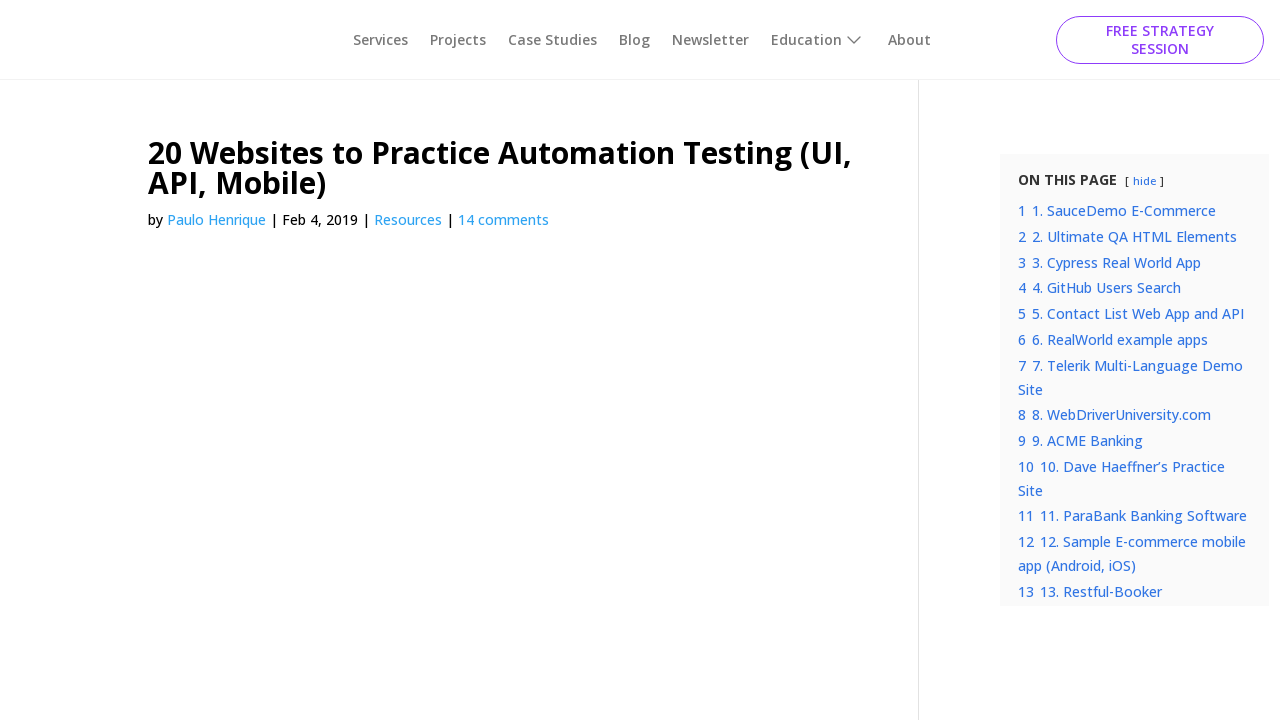

Printed link text: E-commerce Clothing Site
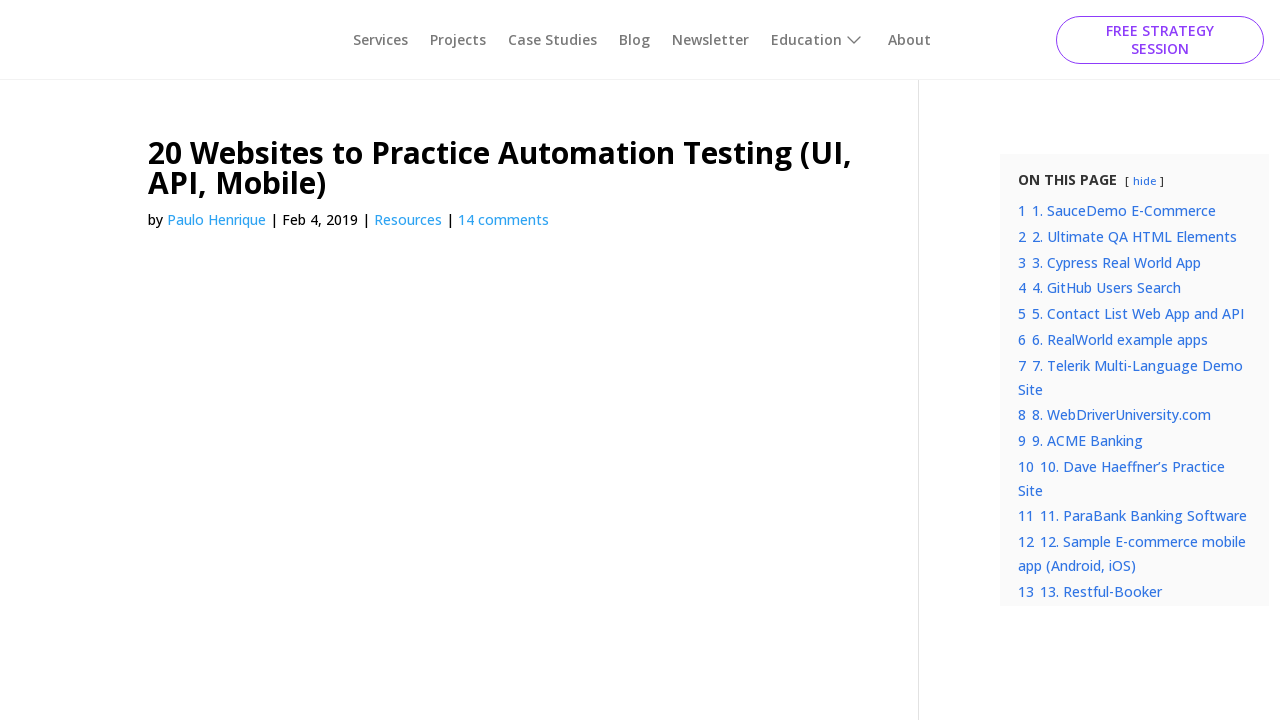

Printed link text: Demoqa
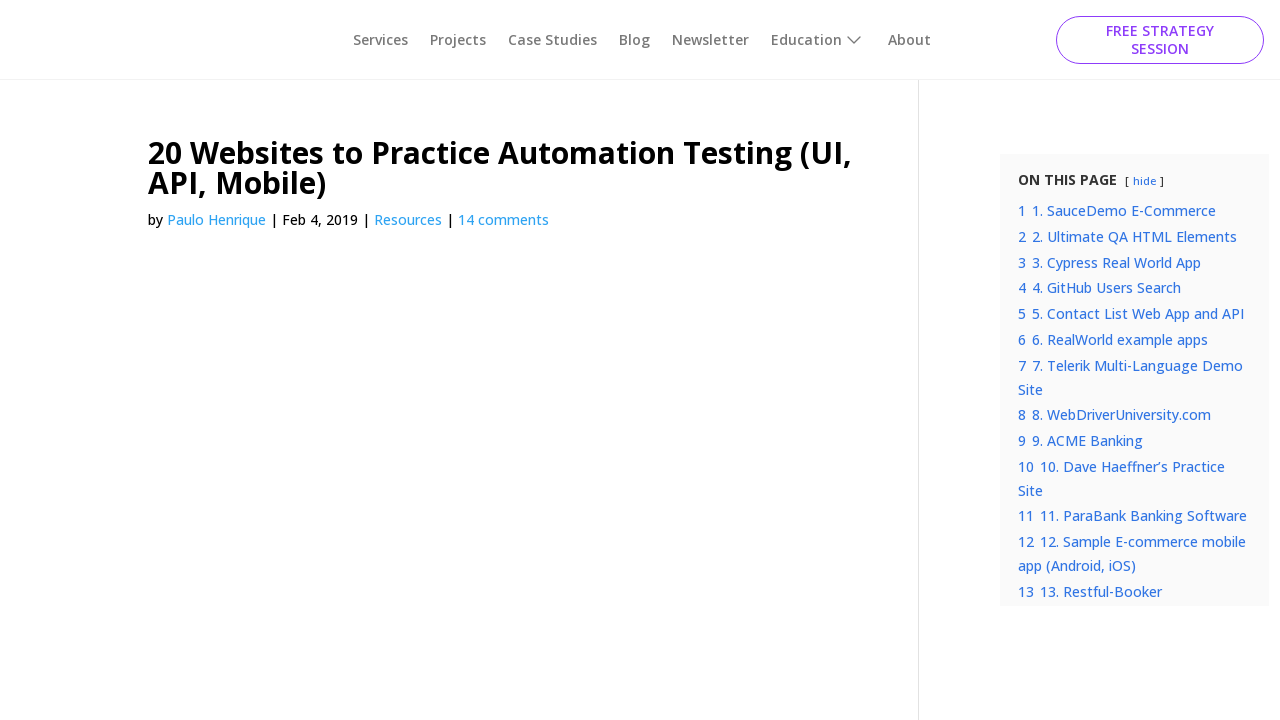

Printed link text: Compendiumdev.co.uk 
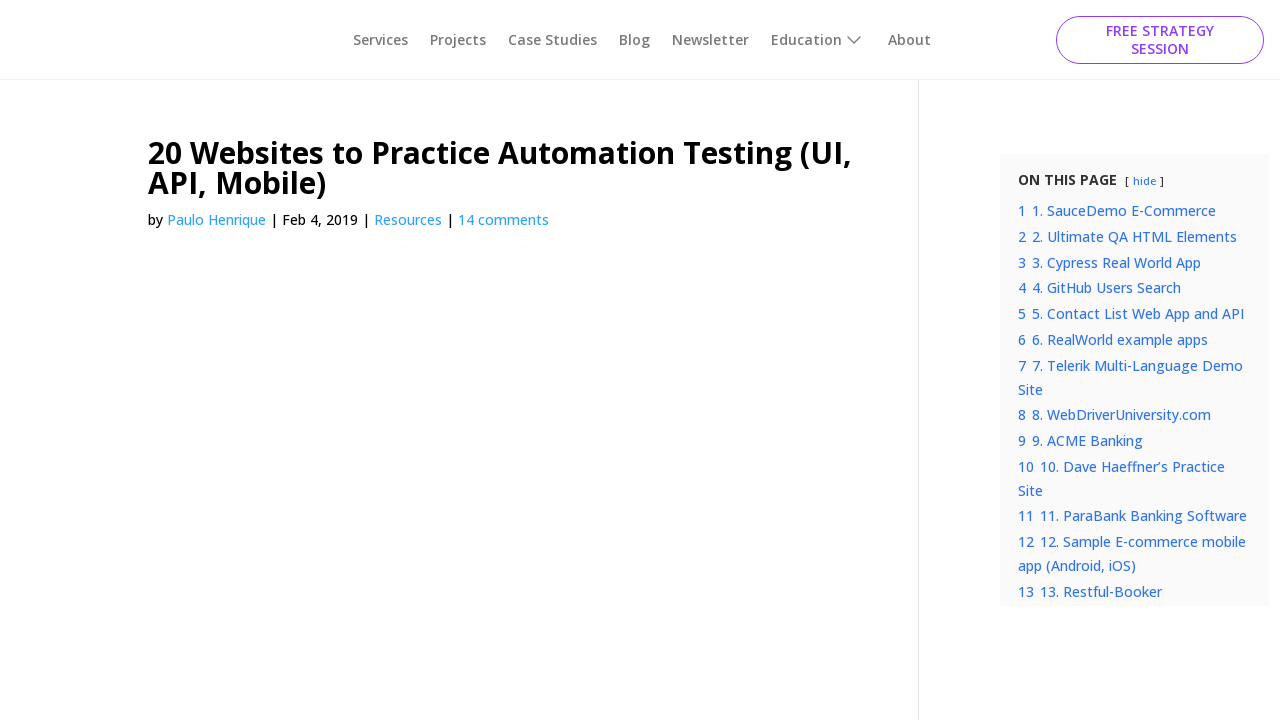

Printed link text: React shopping cart
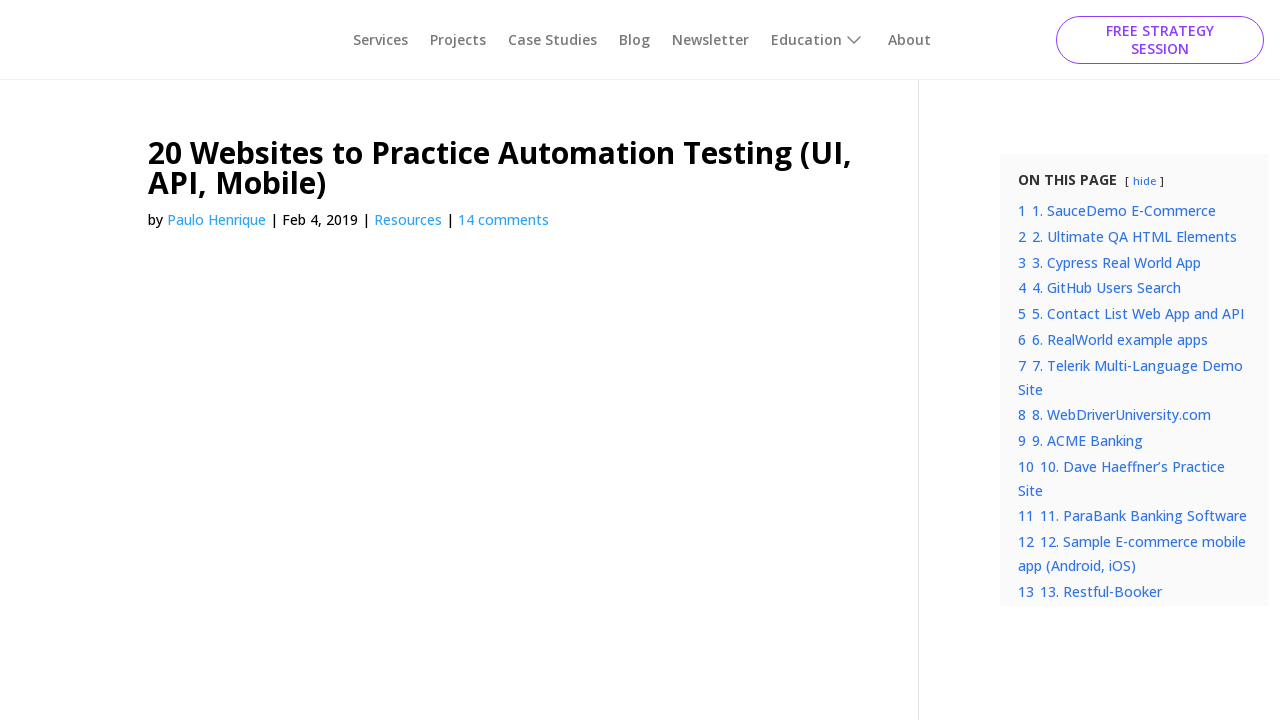

Printed link text: SauceDemo E-Commerce
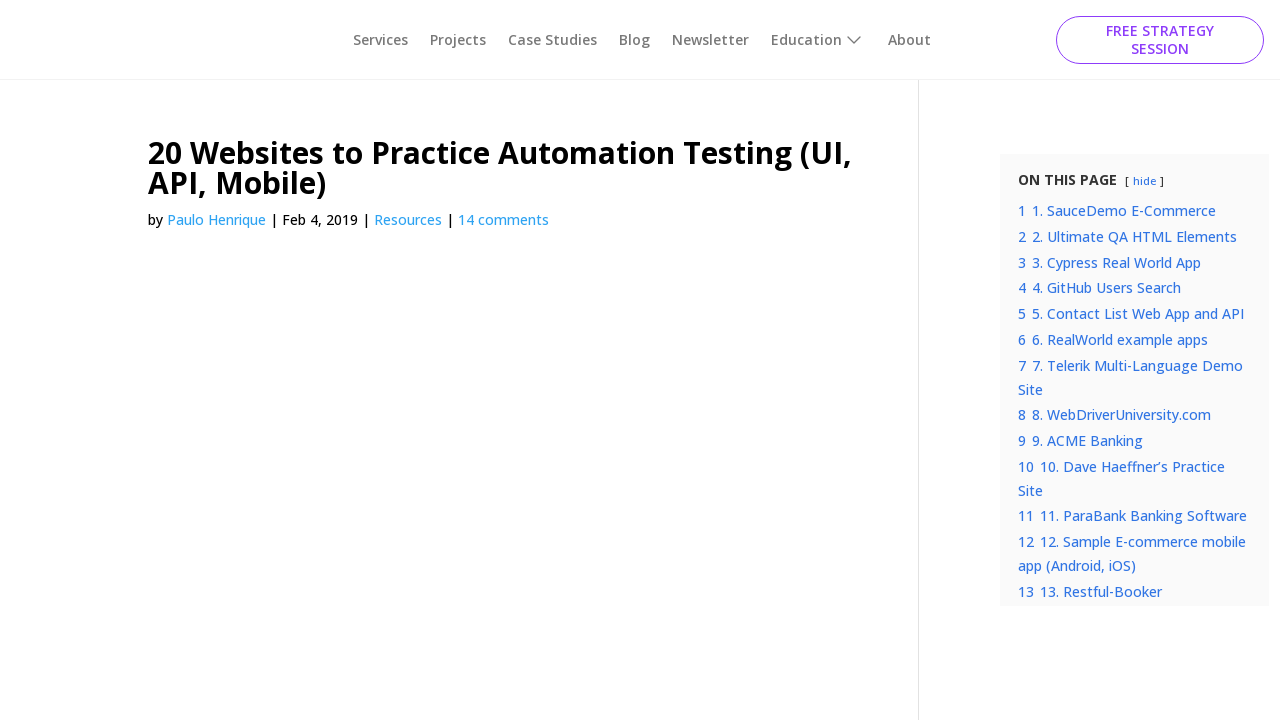

Printed link text: API documentation here
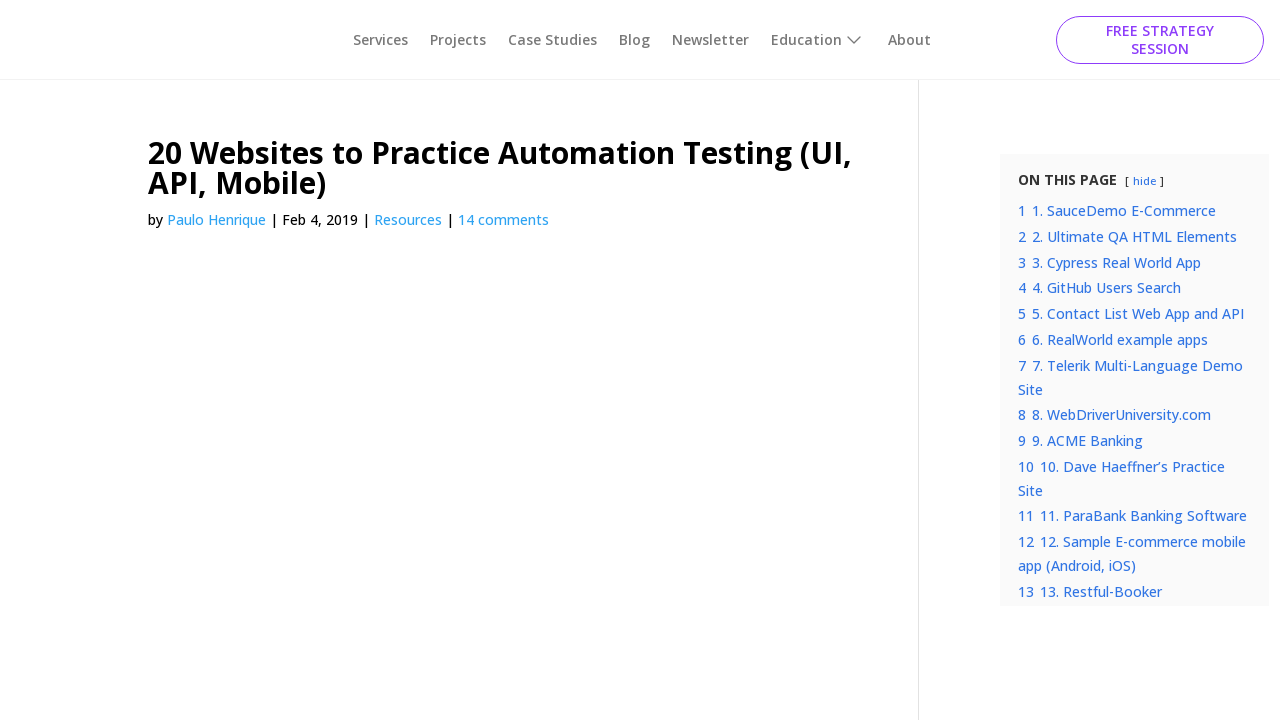

Printed link text: download the client 
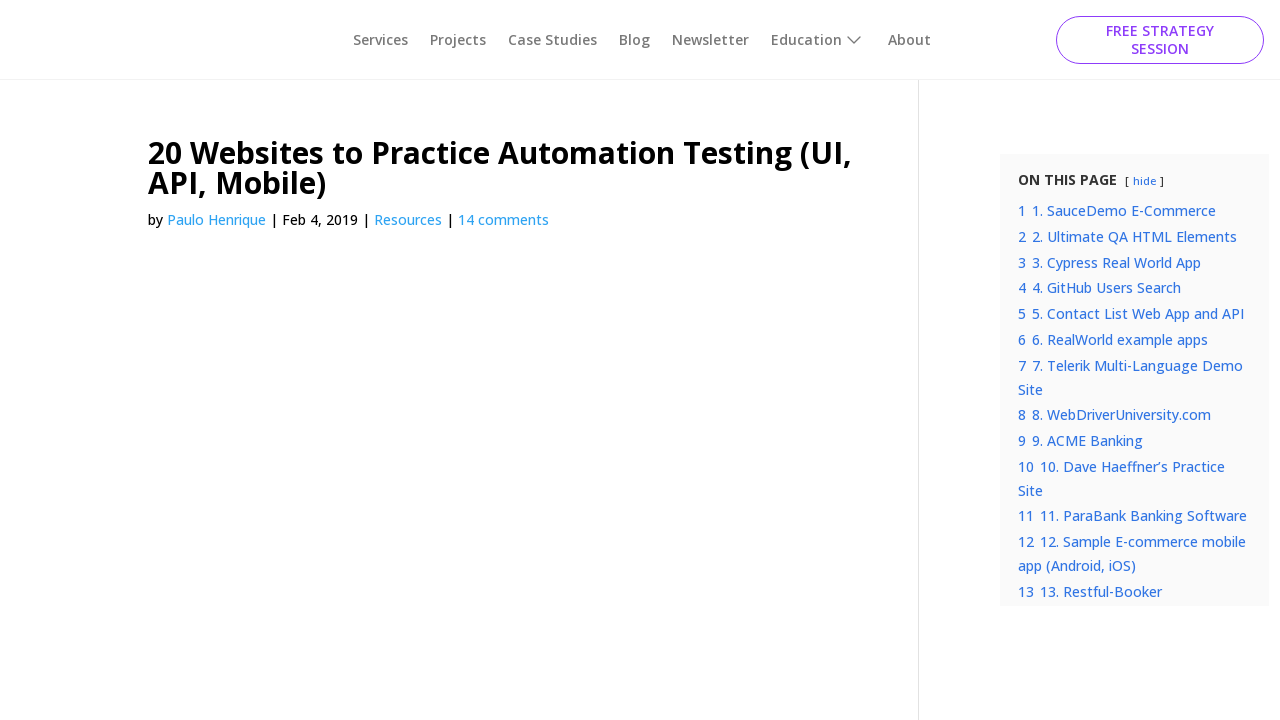

Printed link text: Ultimate QA HTML Elements
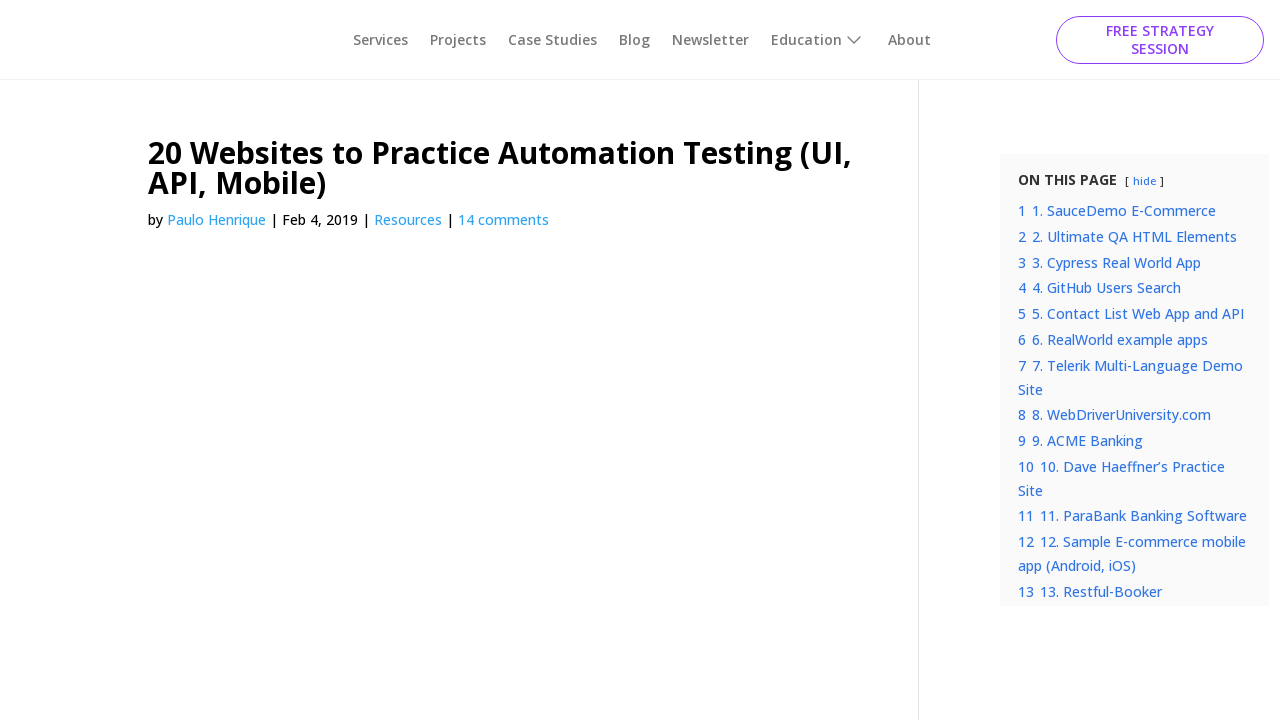

Printed link text: Cypress Real World App
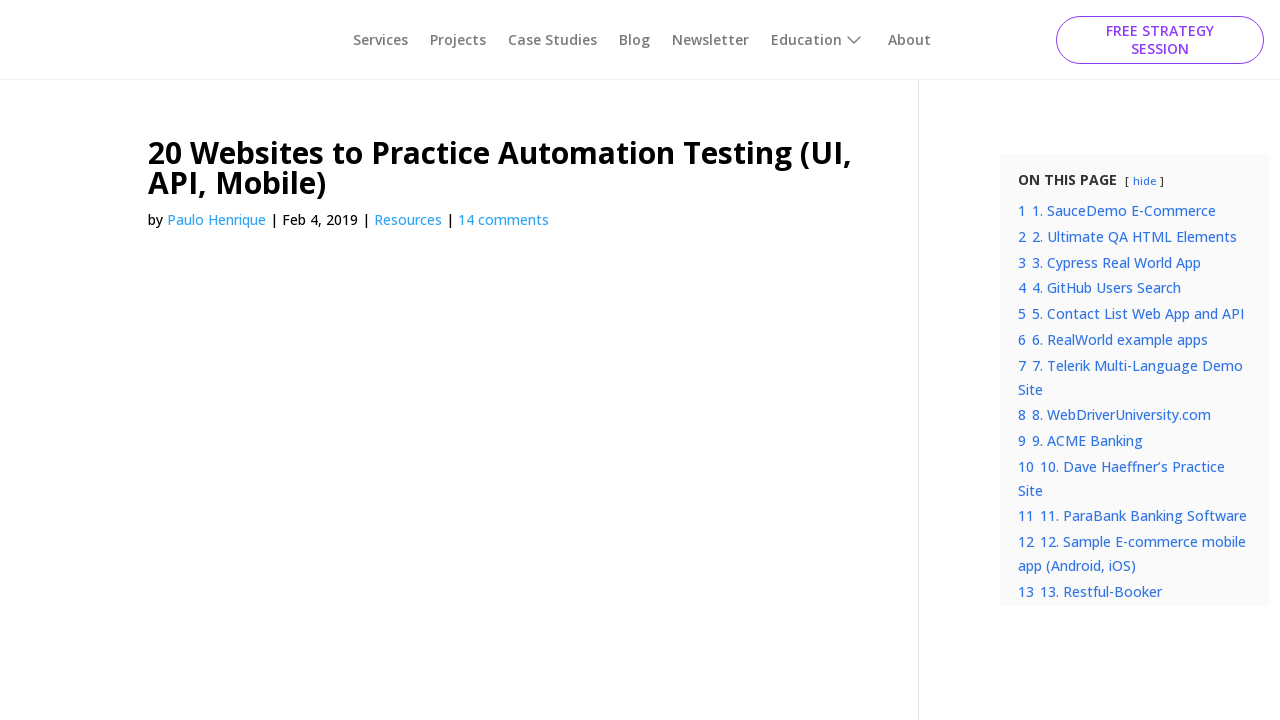

Printed link text: GitHub Users Search
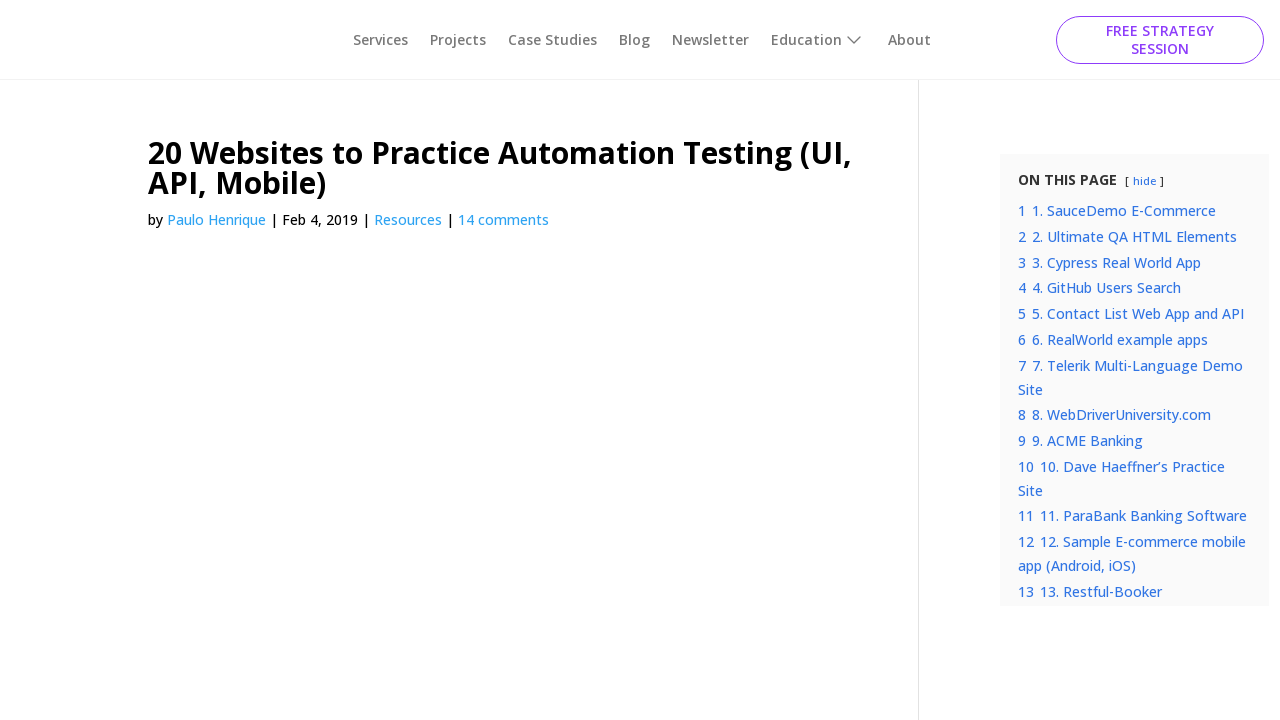

Printed link text: Contact List Web App and API
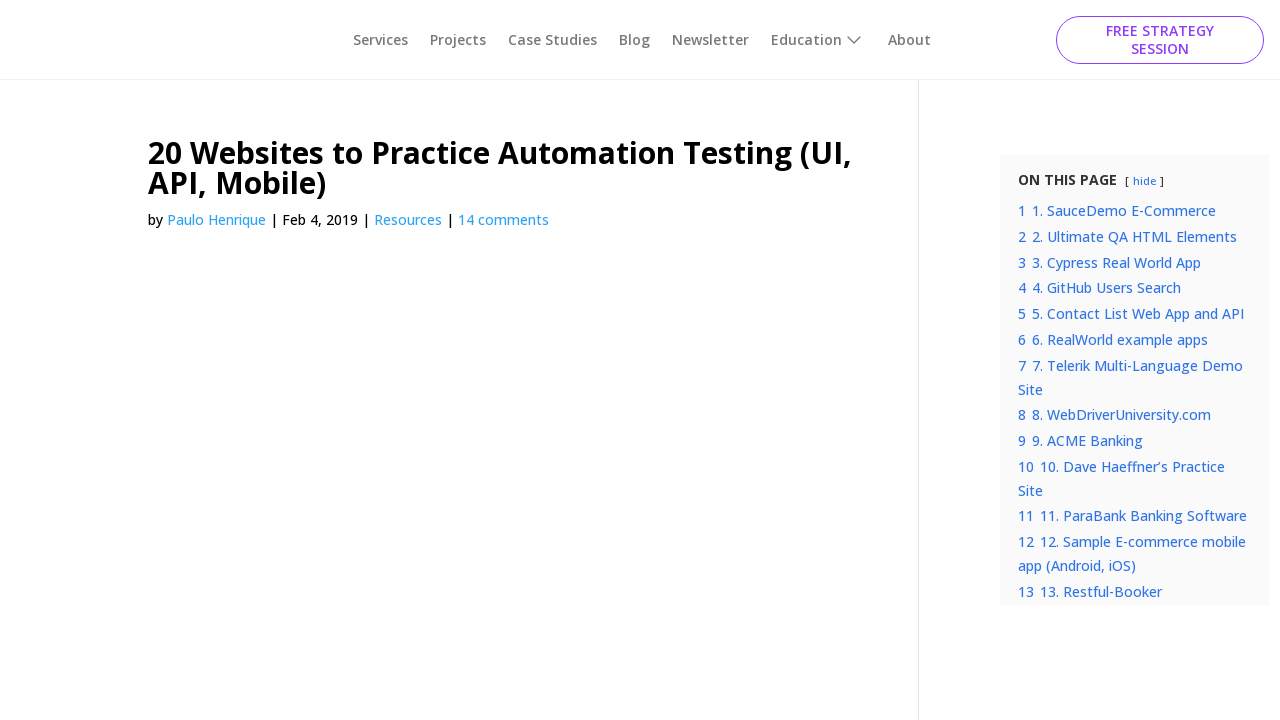

Printed link text: Kristin Jackvony
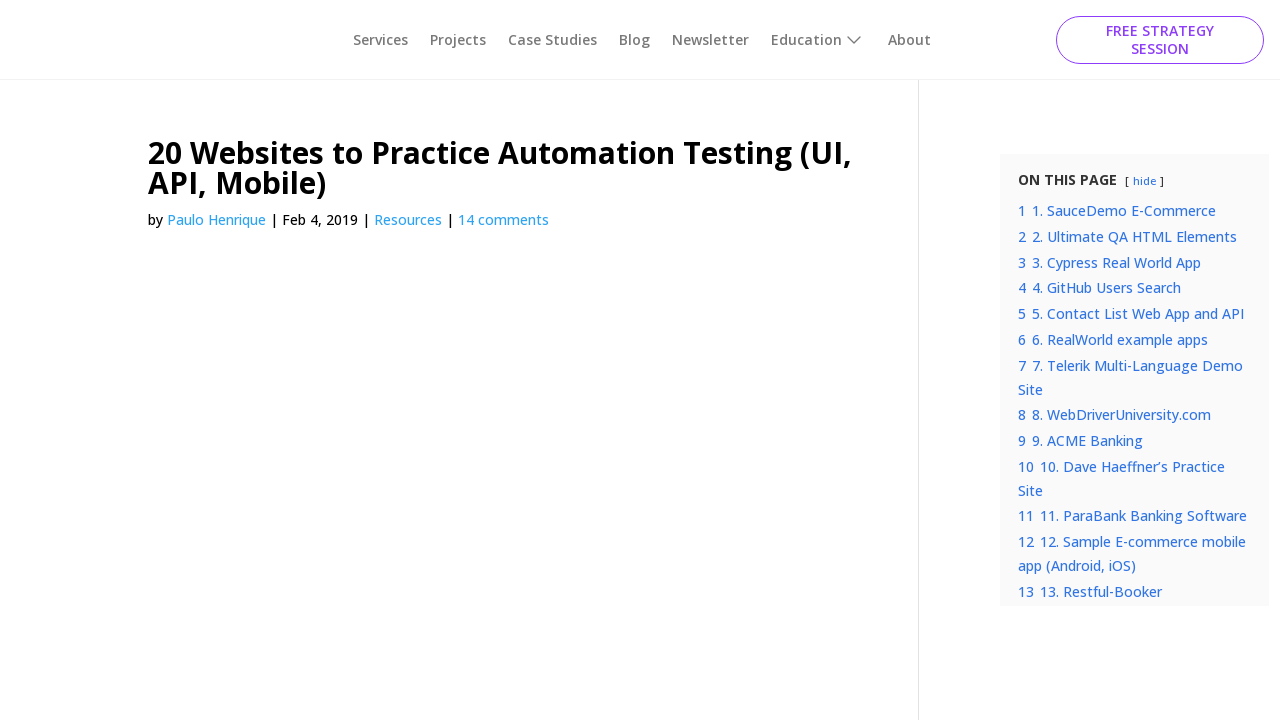

Printed link text: The Complete Software Tester: Concepts, Skills, and Strategies for High-Quality Testing
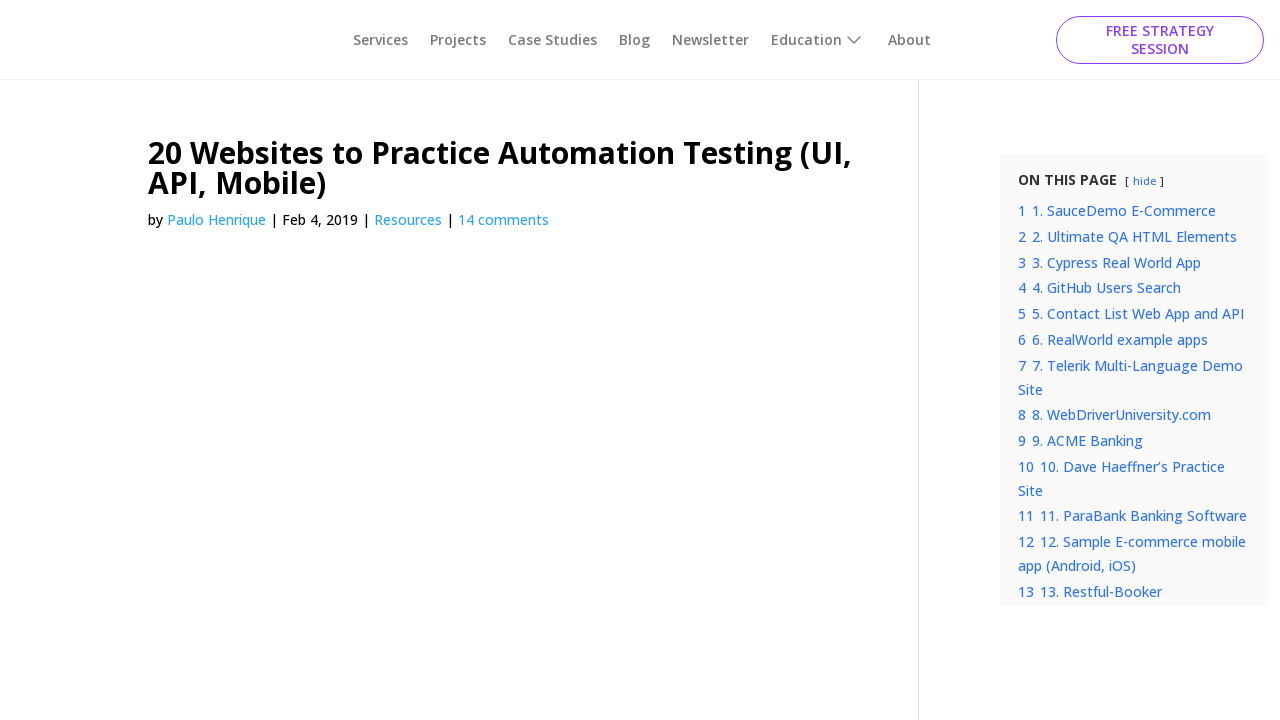

Printed link text: RealWorld example apps
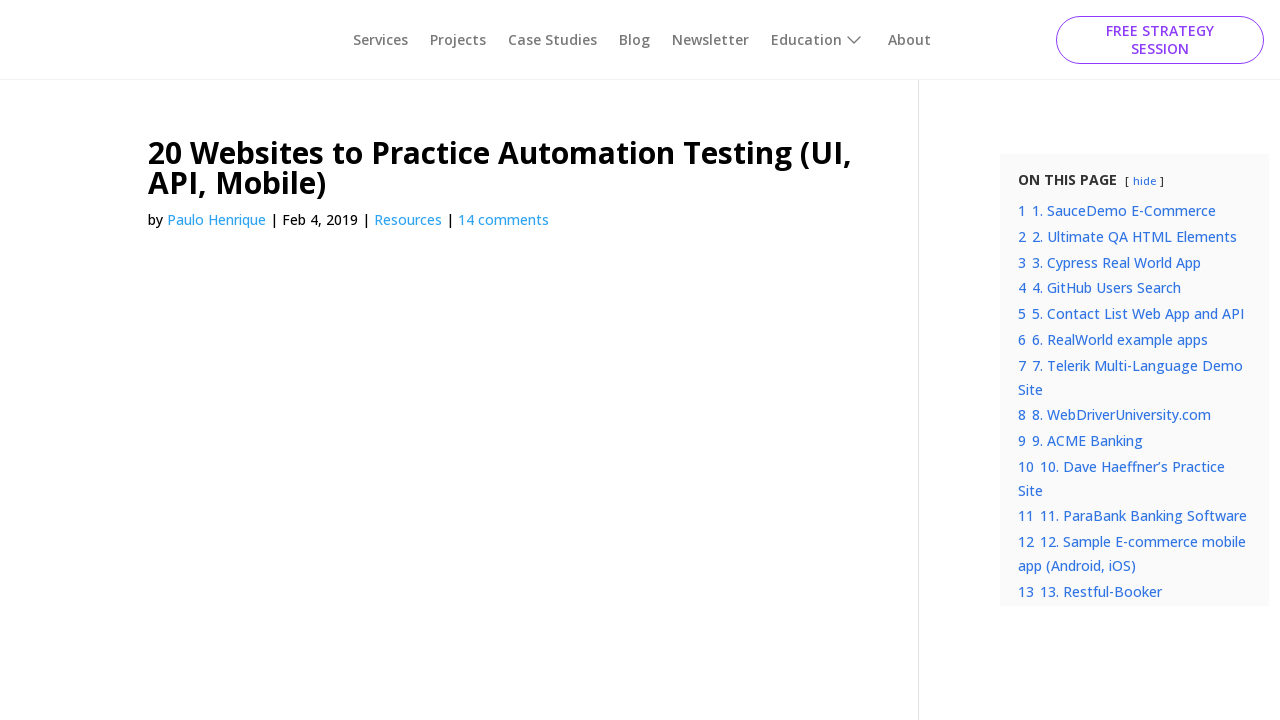

Printed link text: Telerik Multi-Language Demo Site
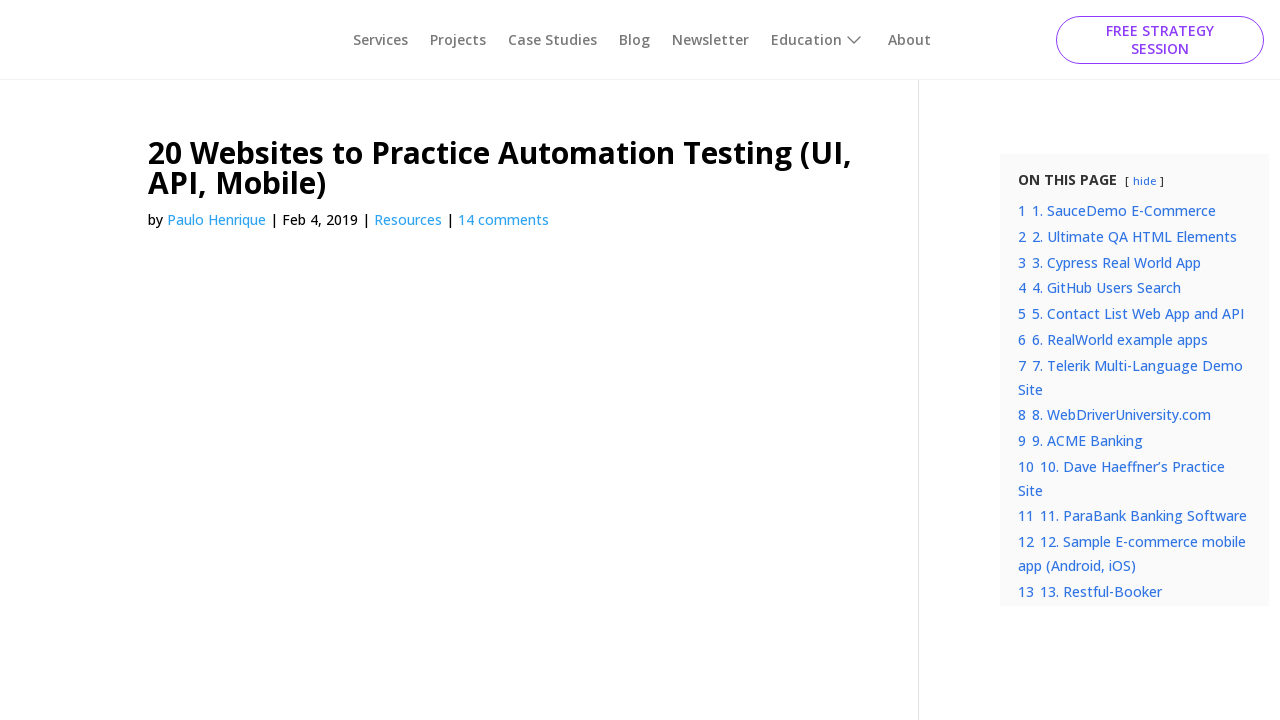

Printed link text: Angular components
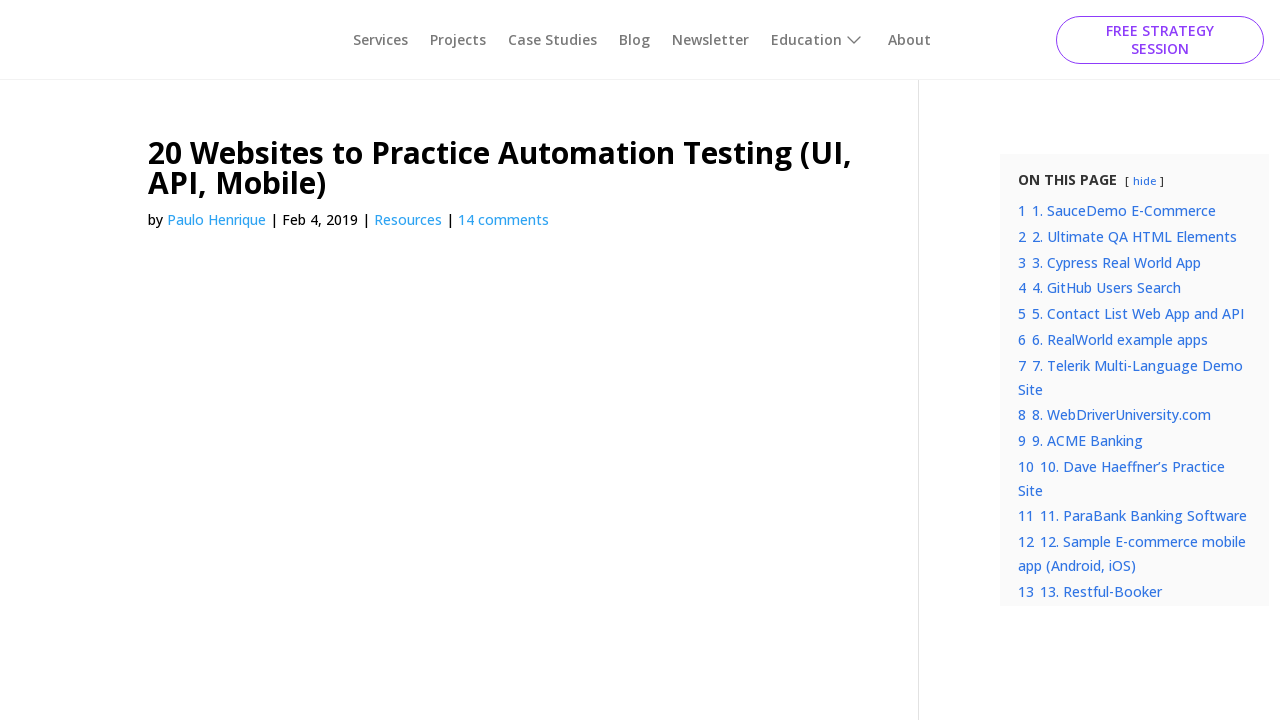

Printed link text: Angular dropdowns
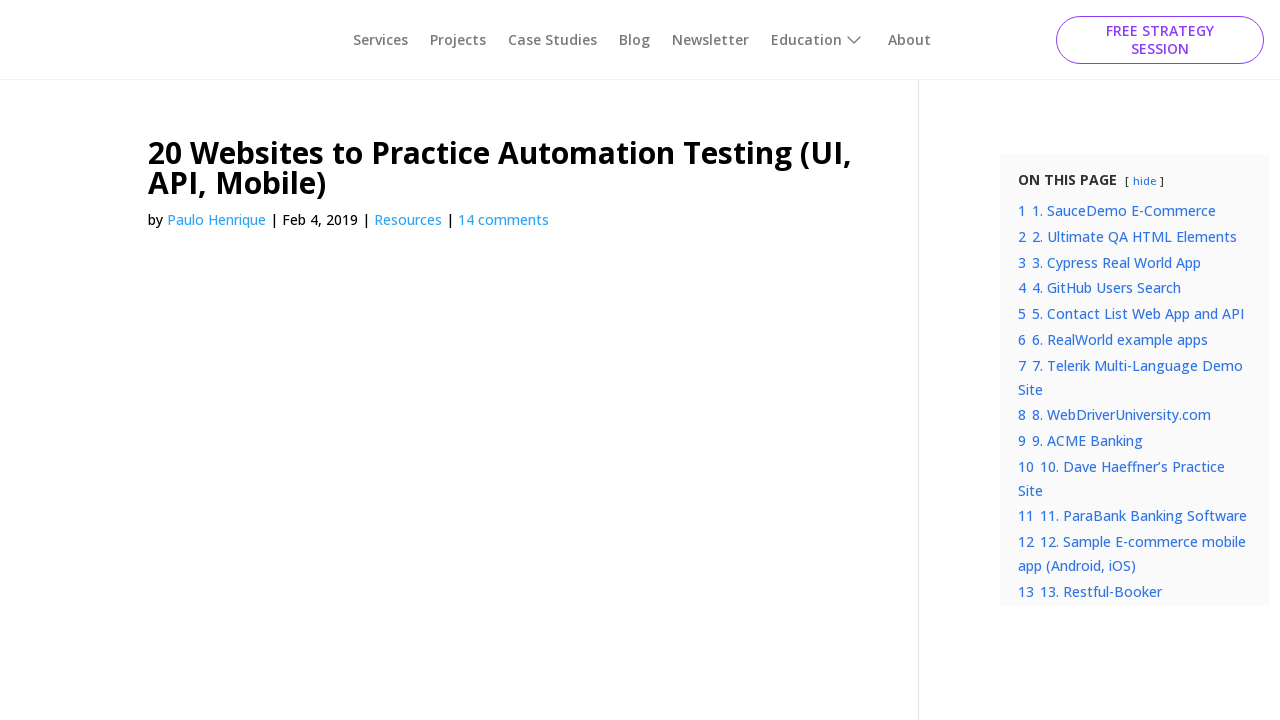

Printed link text: React conversational UI component
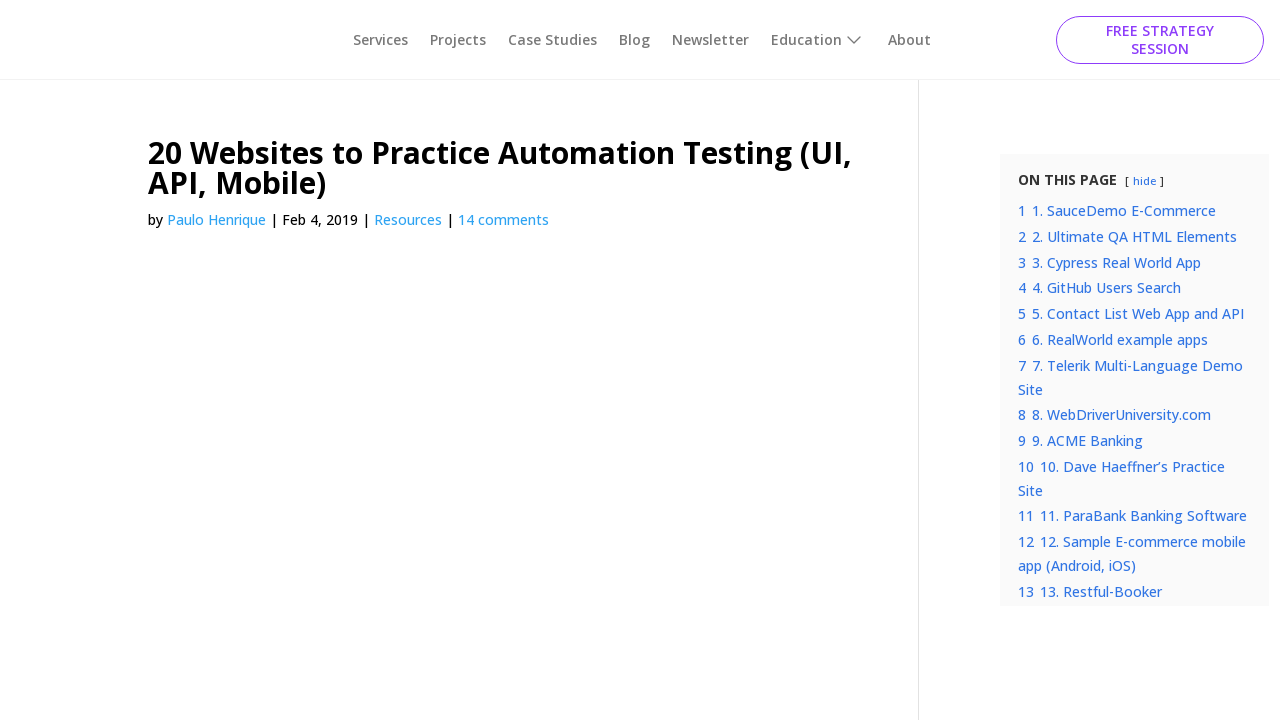

Printed link text: ASP.NET Grid
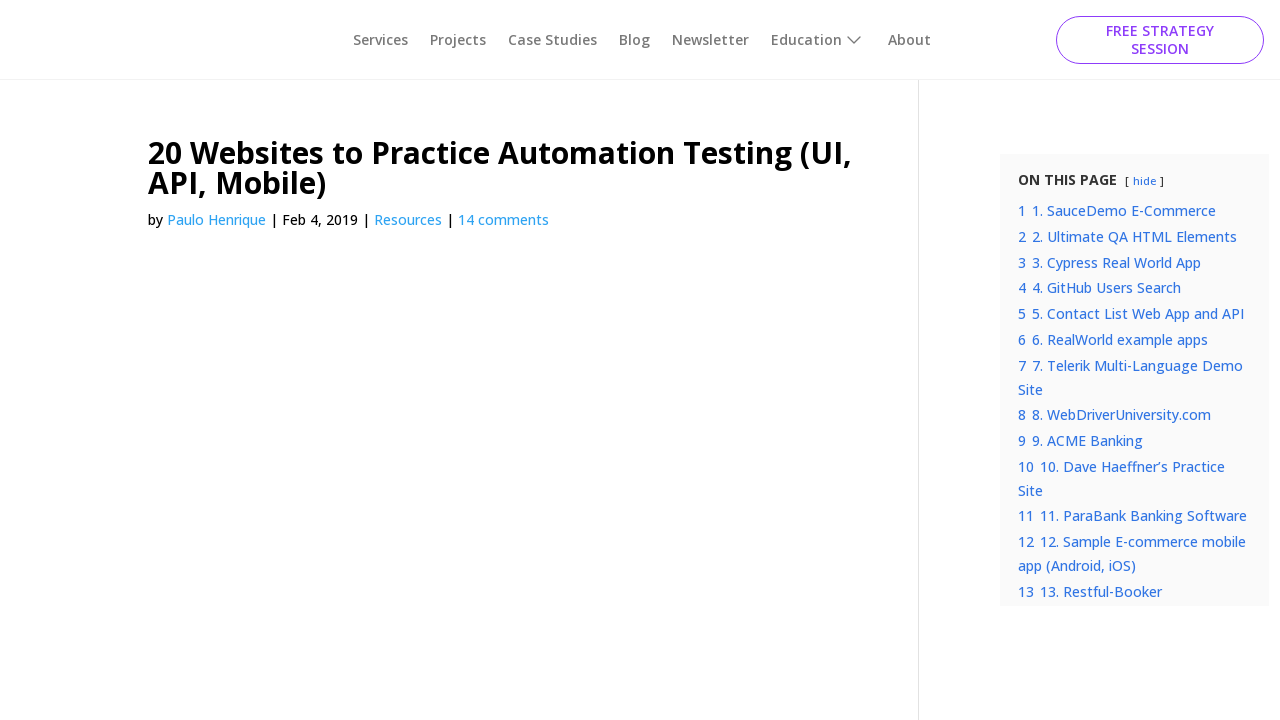

Printed link text: ASP.NET MVC tree view
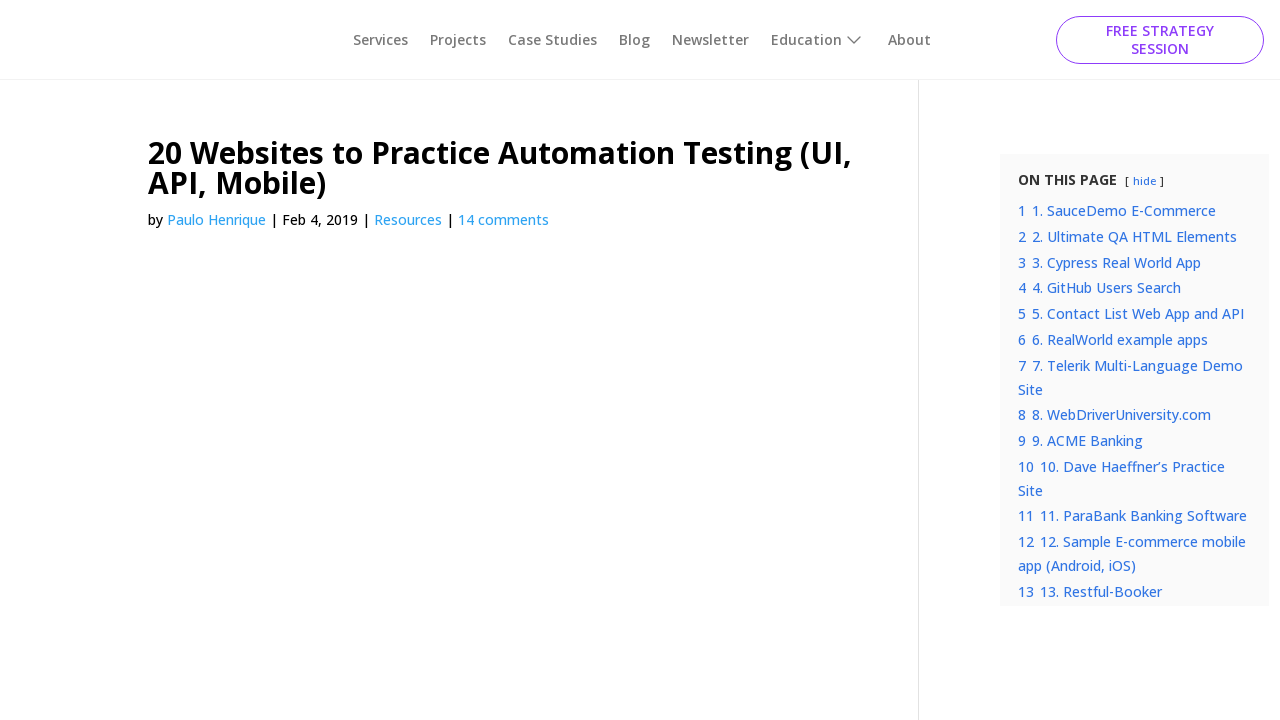

Printed link text: WebDriverUniversity.com
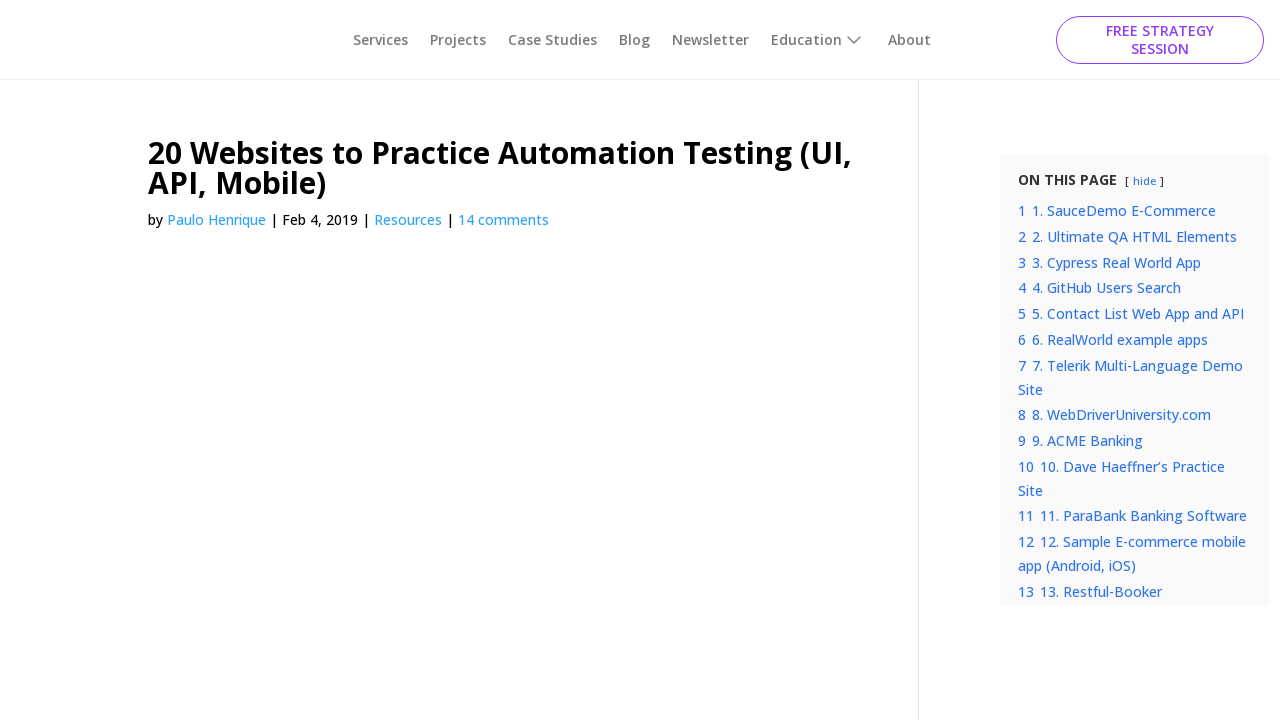

Printed link text: AJAX Loader
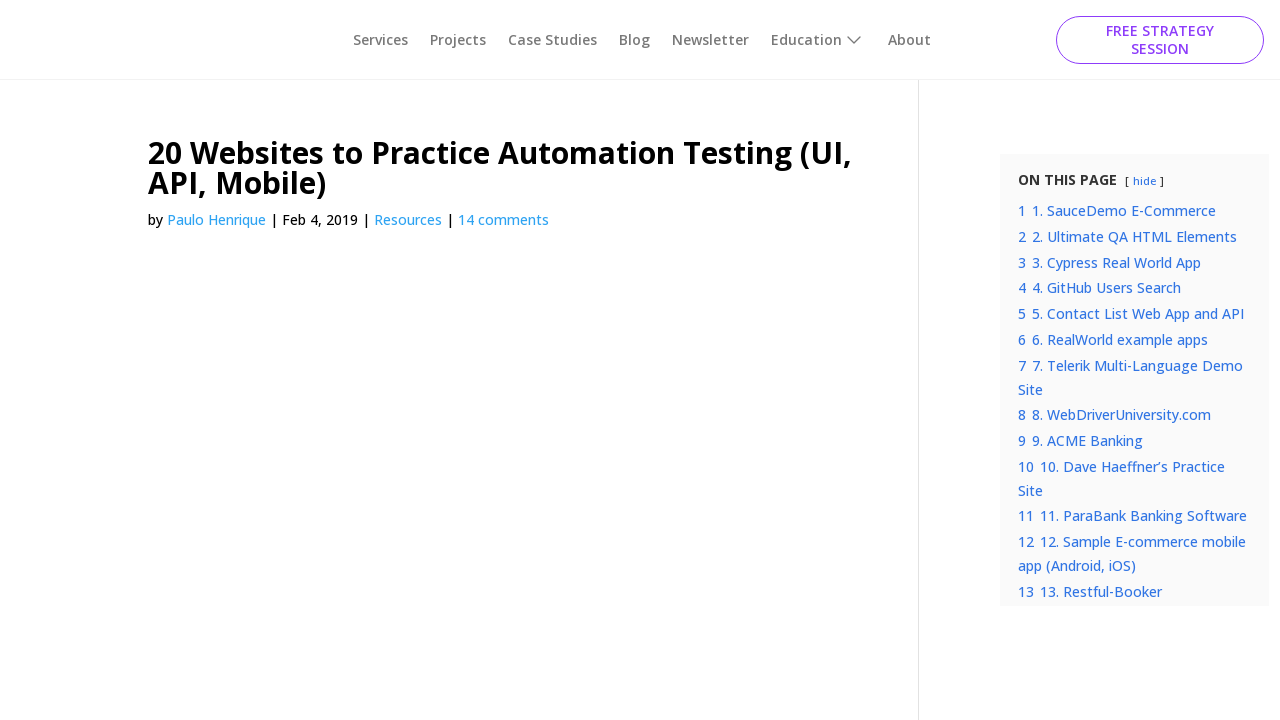

Printed link text: Hovers
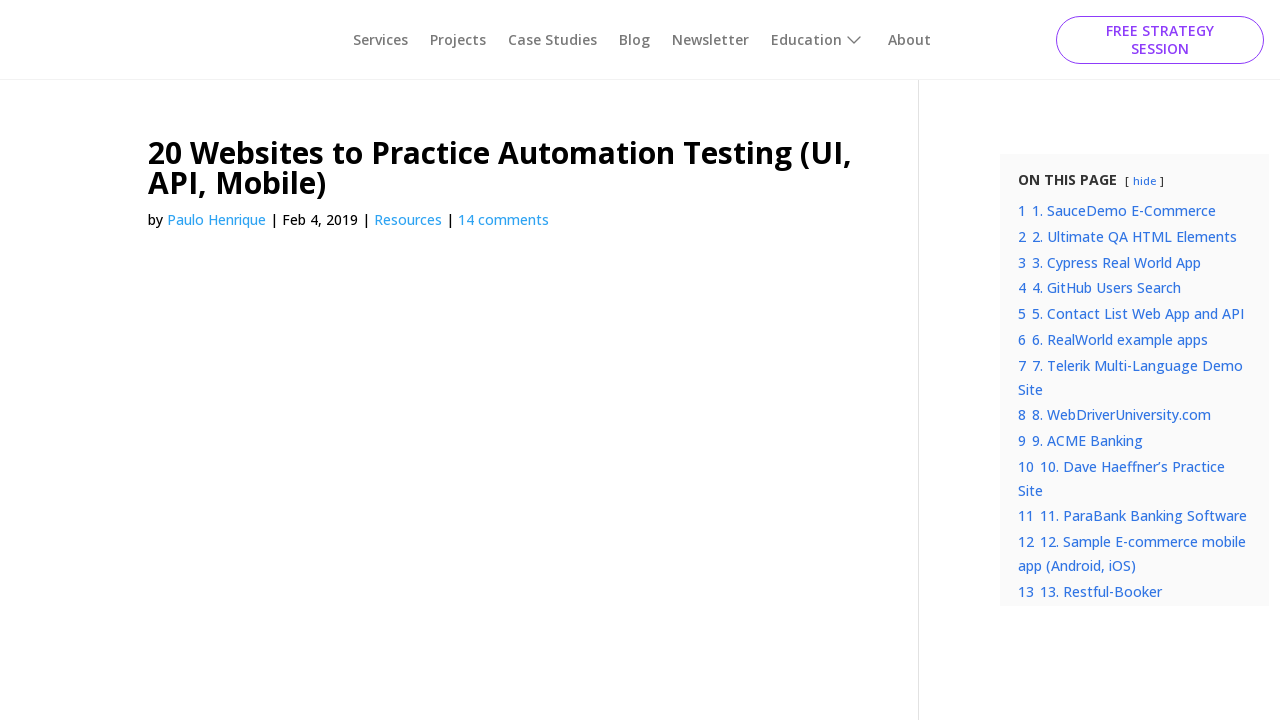

Printed link text: Click and hold
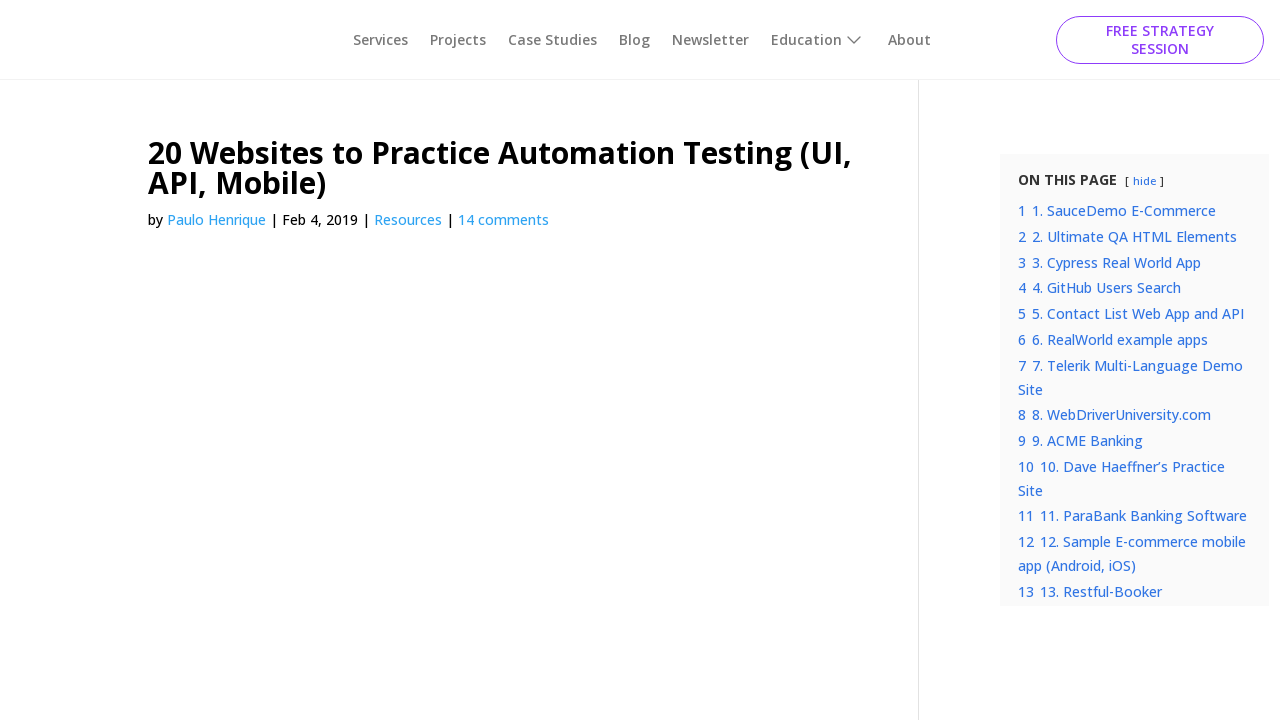

Printed link text: Double click
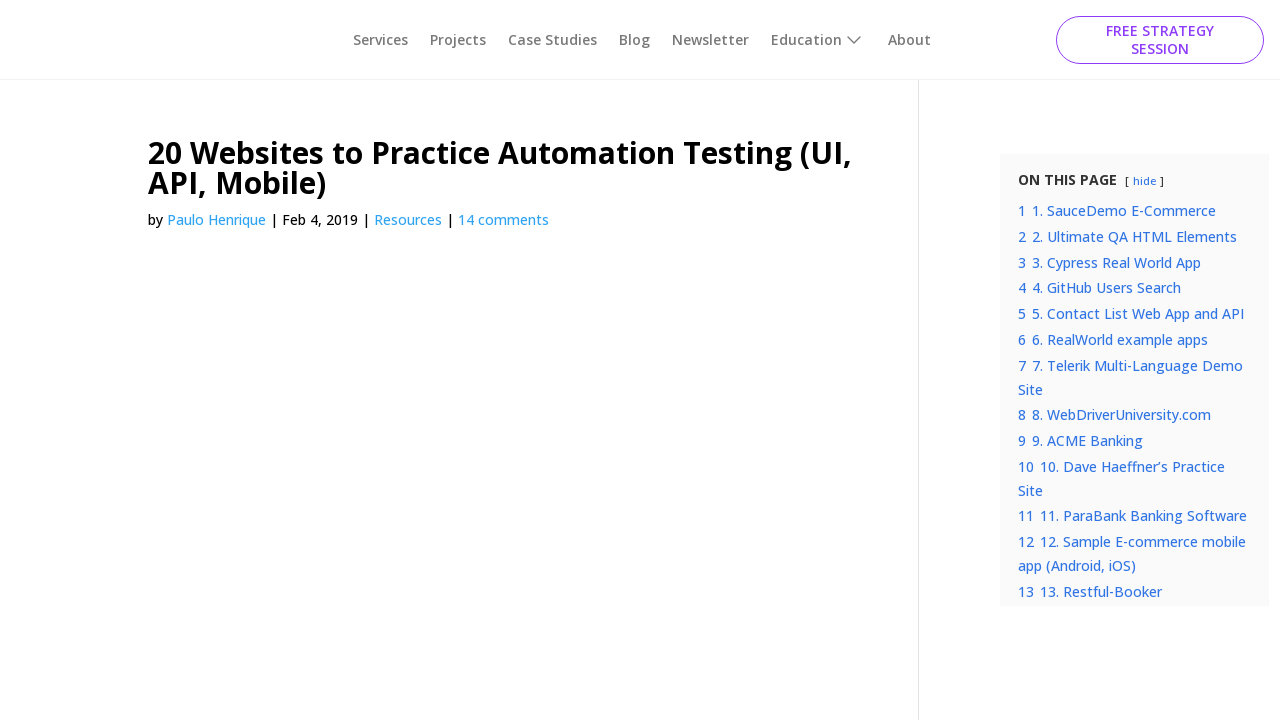

Printed link text: ACME Banking
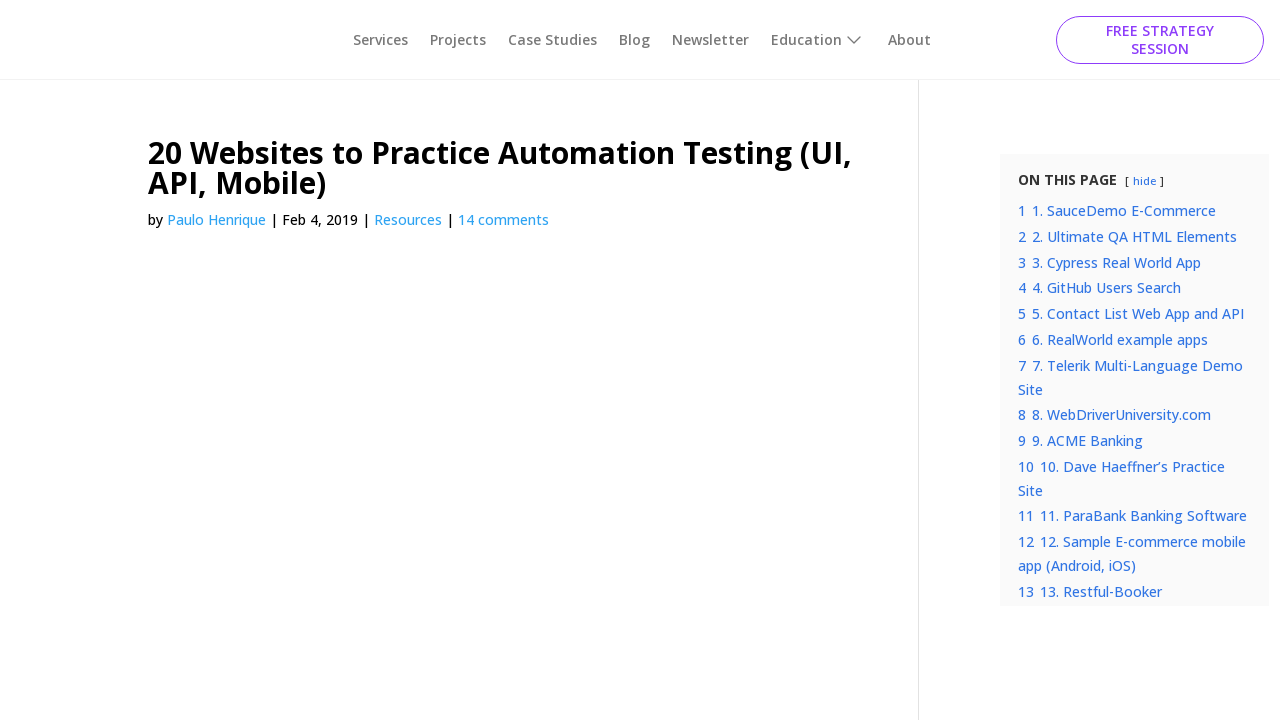

Printed link text: Dave Haeffner’s Practice Site
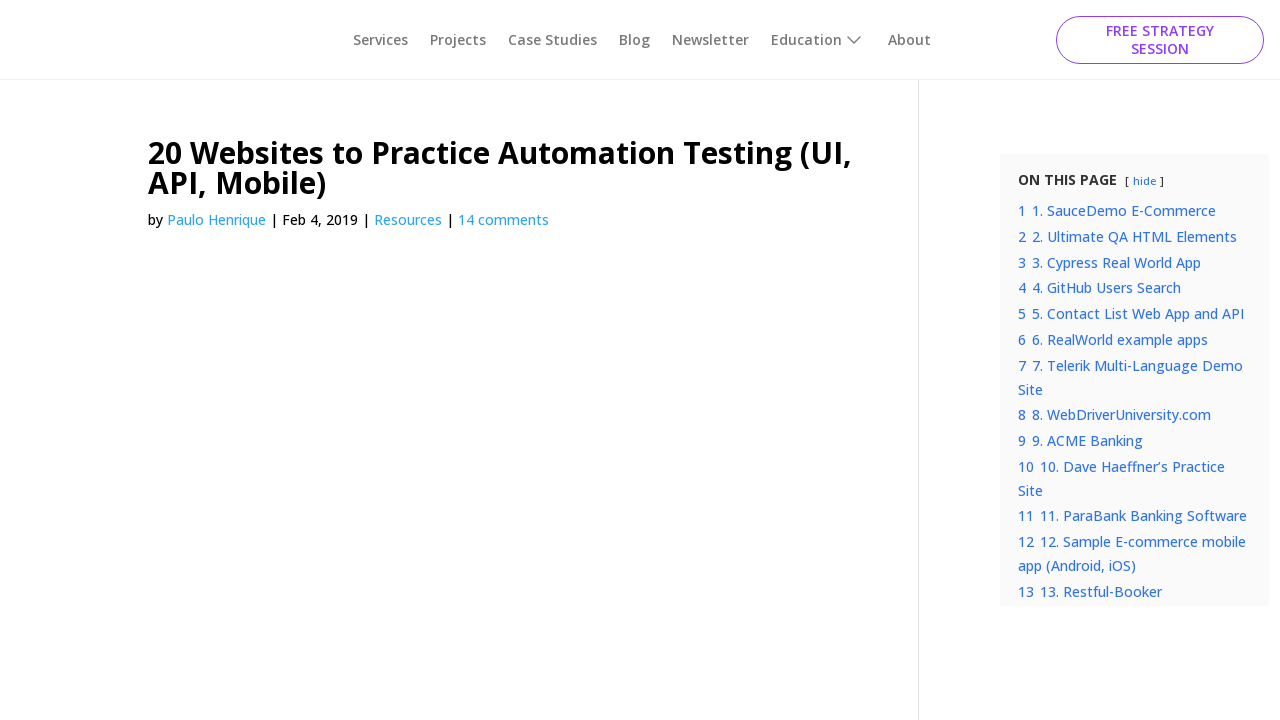

Printed link text: ParaBank Banking Software
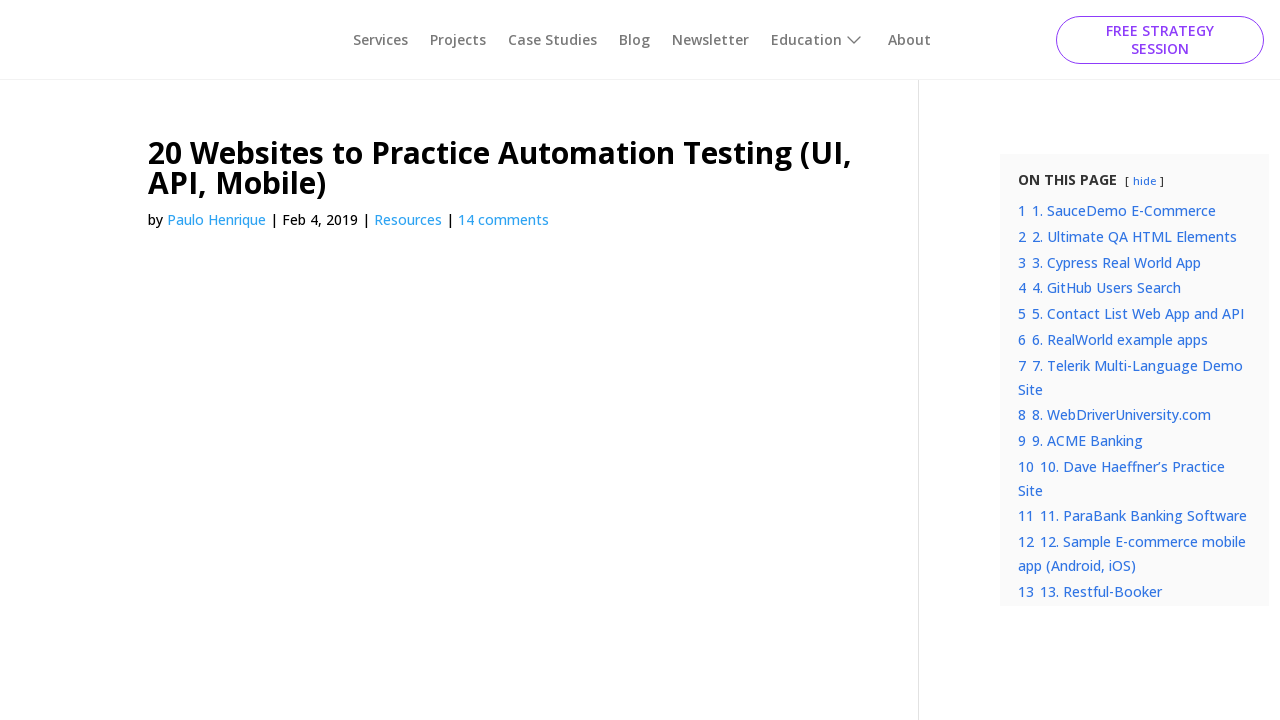

Printed link text: Sample E-commerce mobile app (Android, iOS)
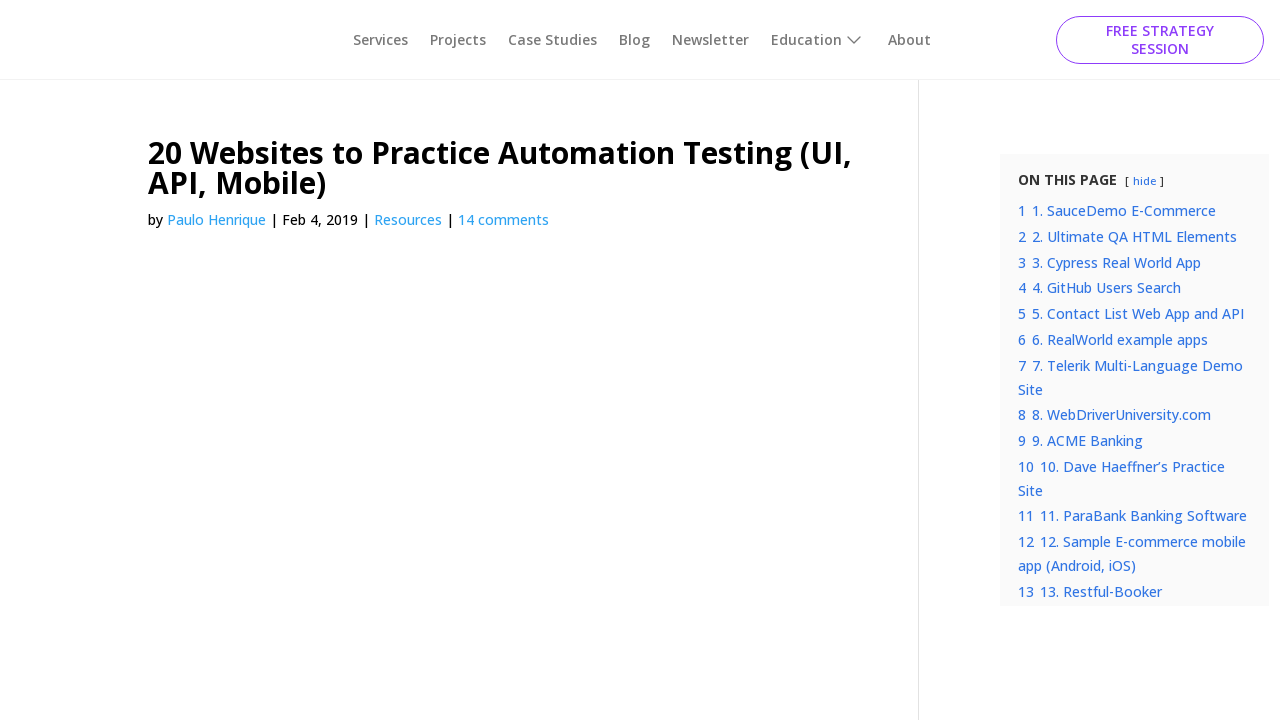

Printed link text: Restful-Booker
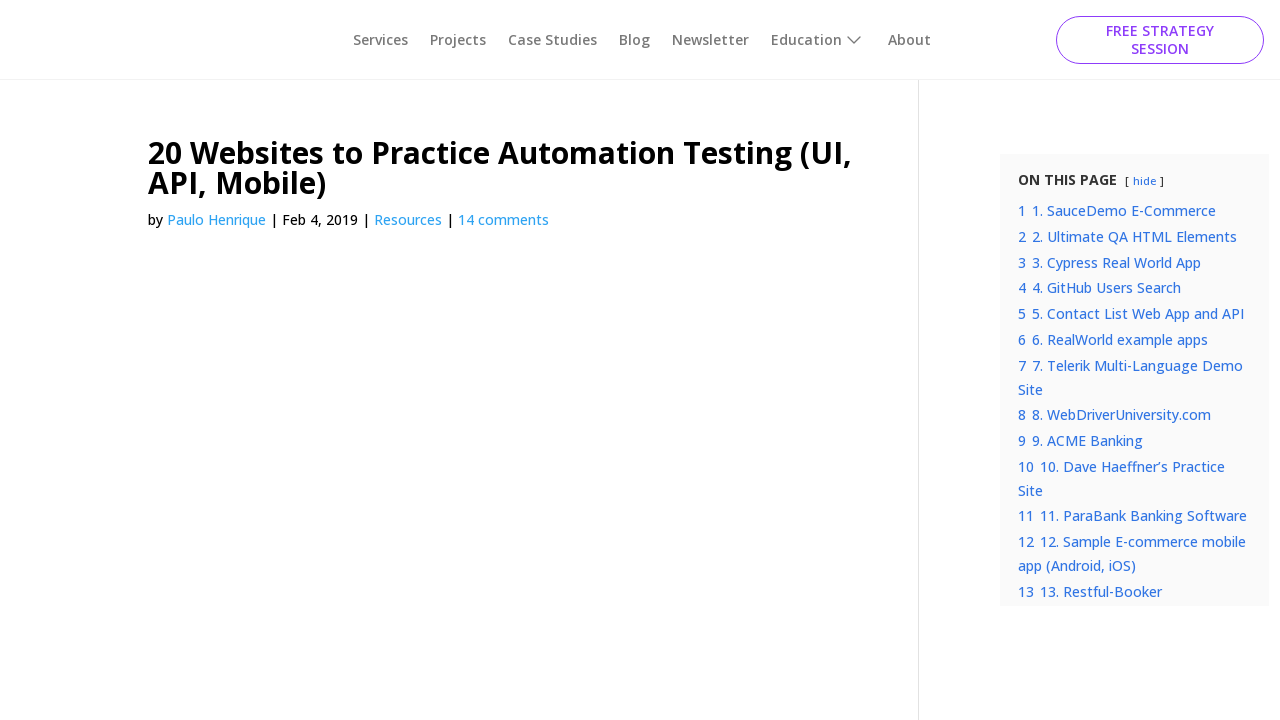

Printed link text: detailed API documentation
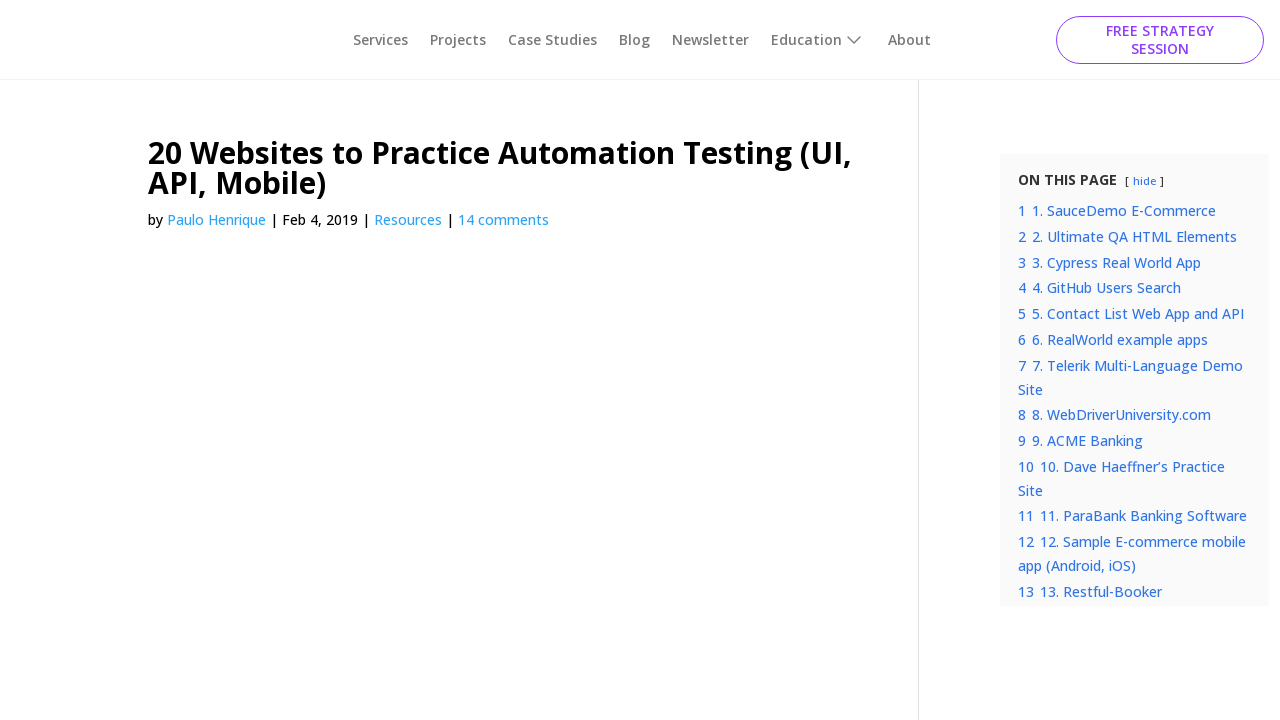

Printed link text: JSONPlaceholder API
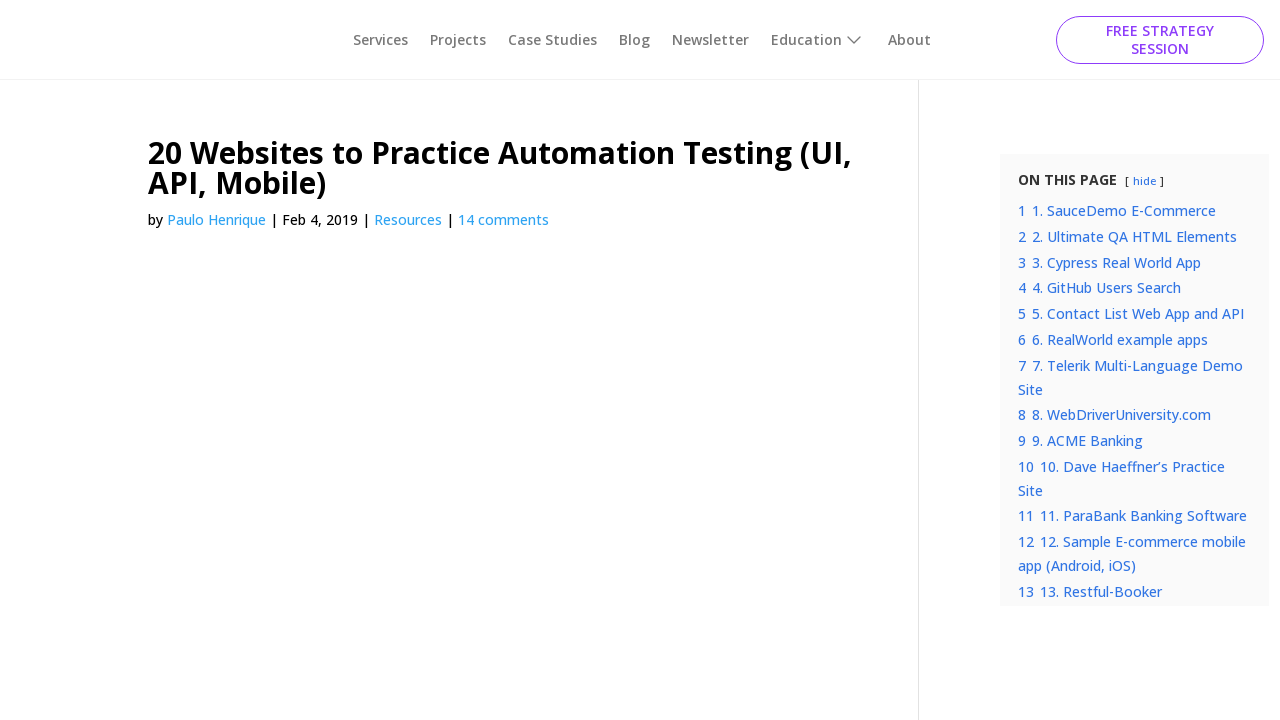

Printed link text: HTTPBin.org
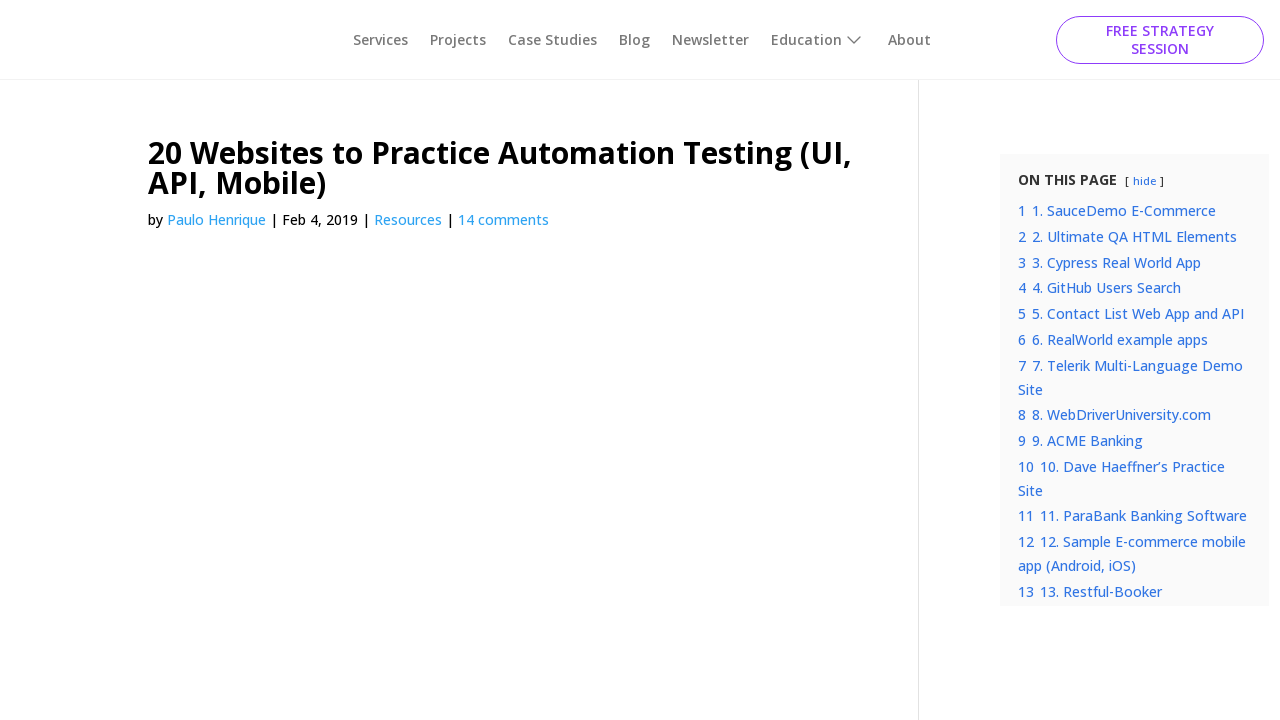

Printed link text: Authentication
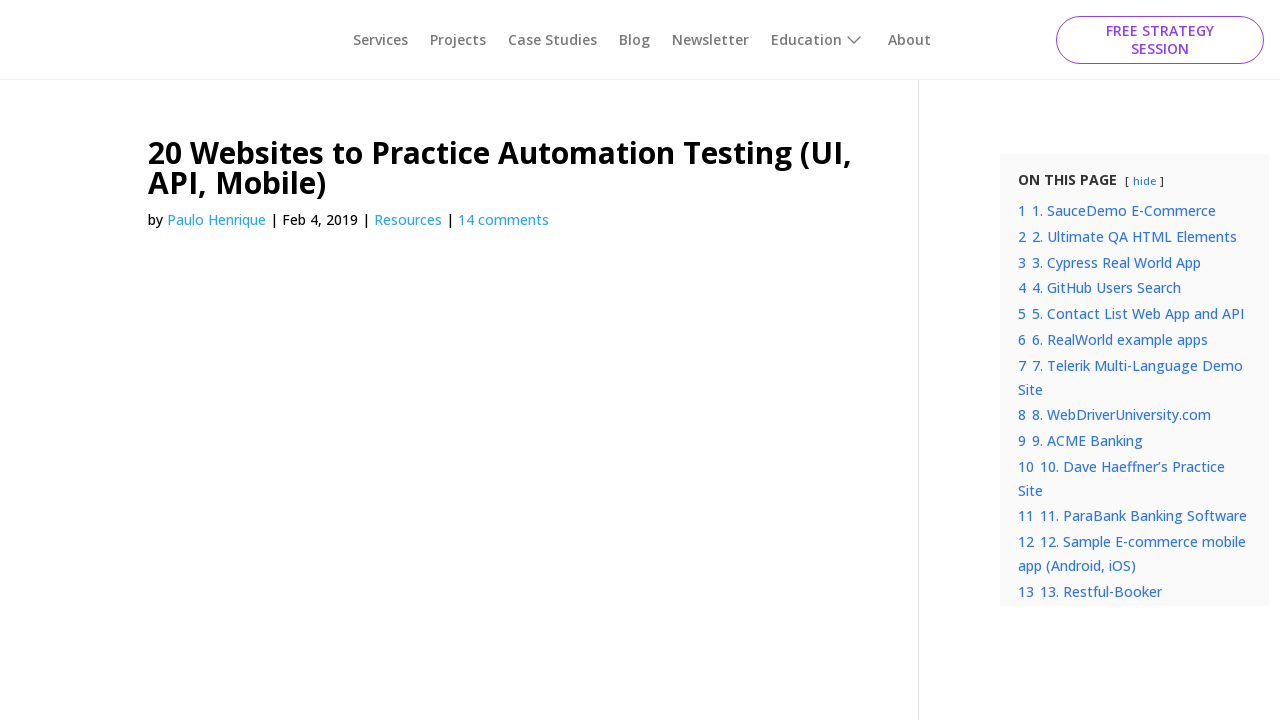

Printed link text: Cookies
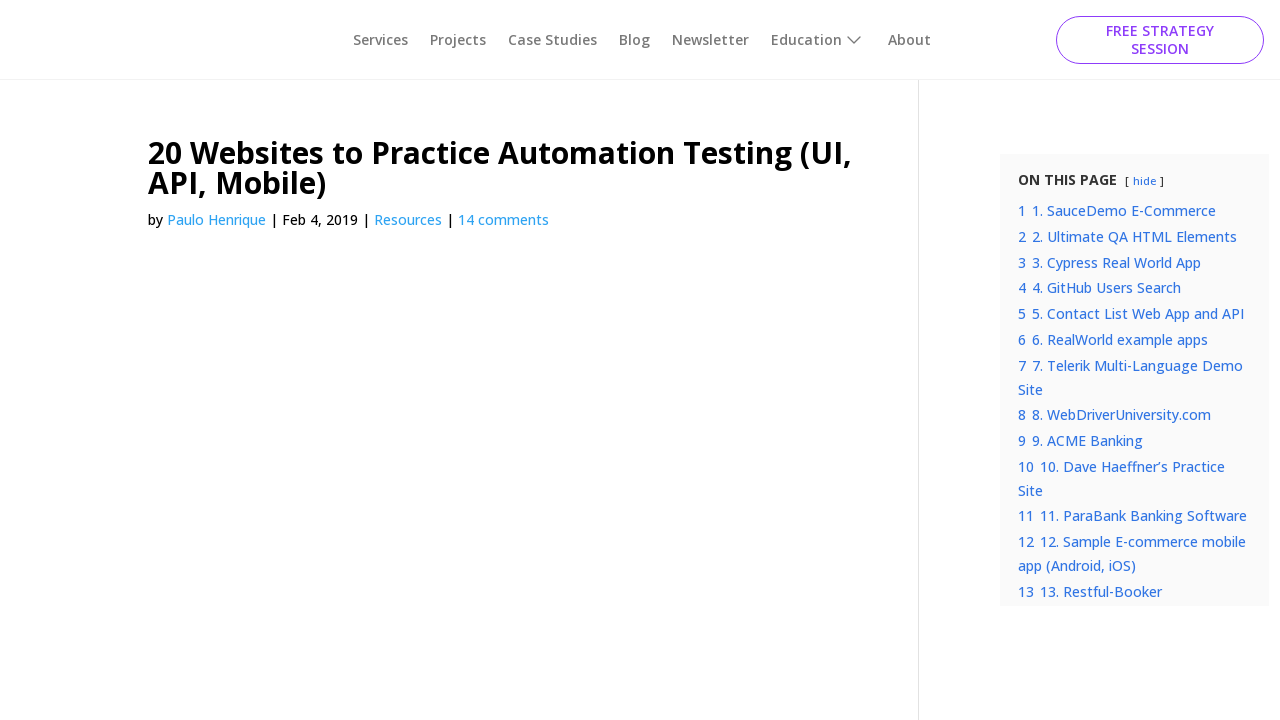

Printed link text: Redirects
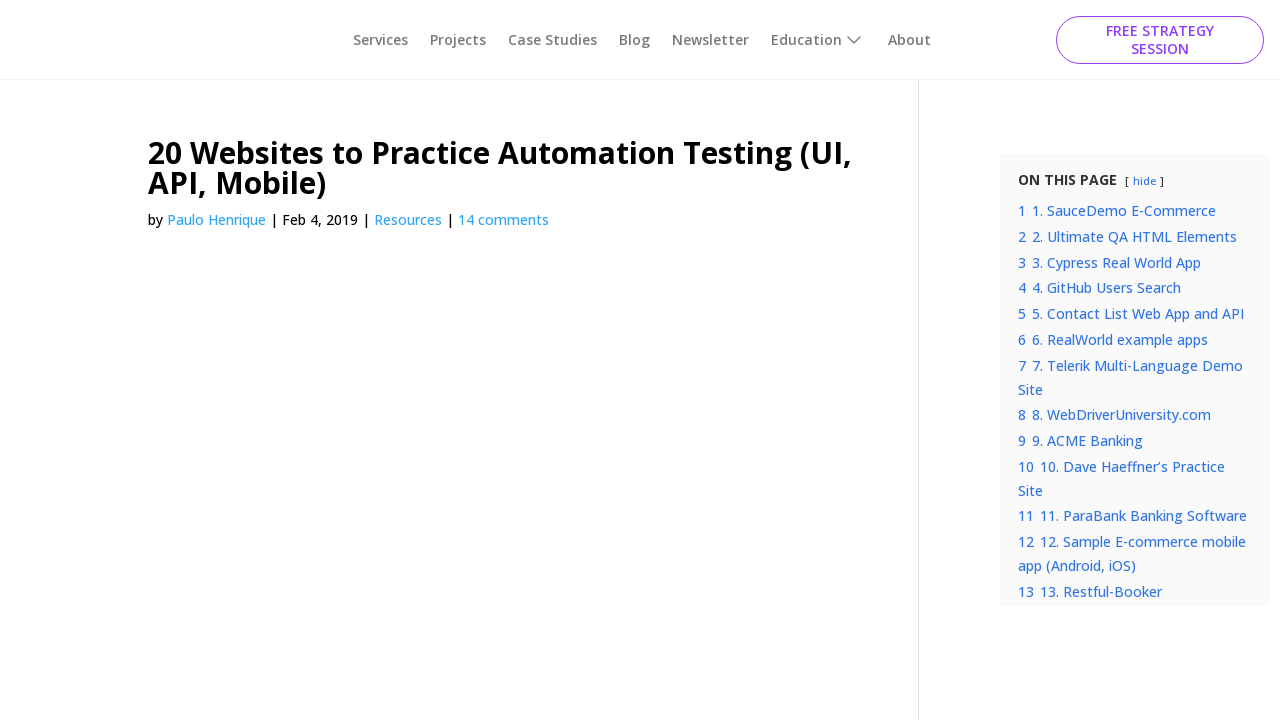

Printed link text: PetStore API
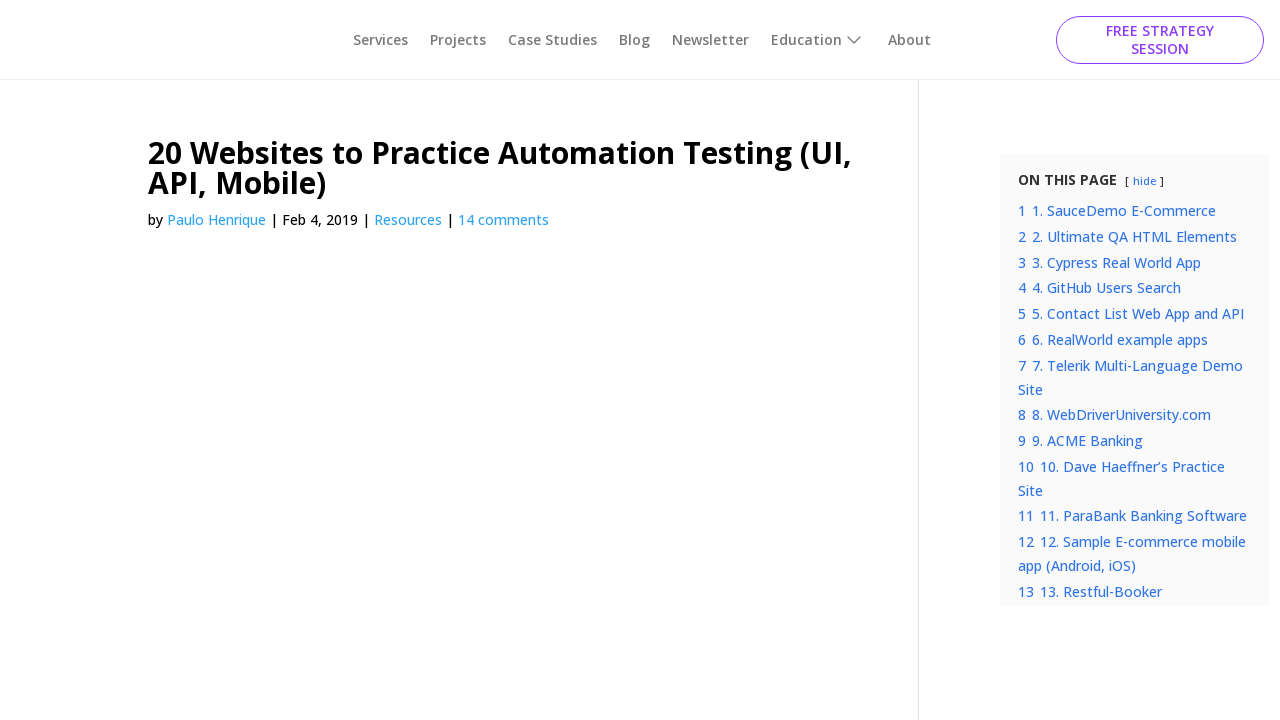

Printed link text: Sample E-Commerce Site
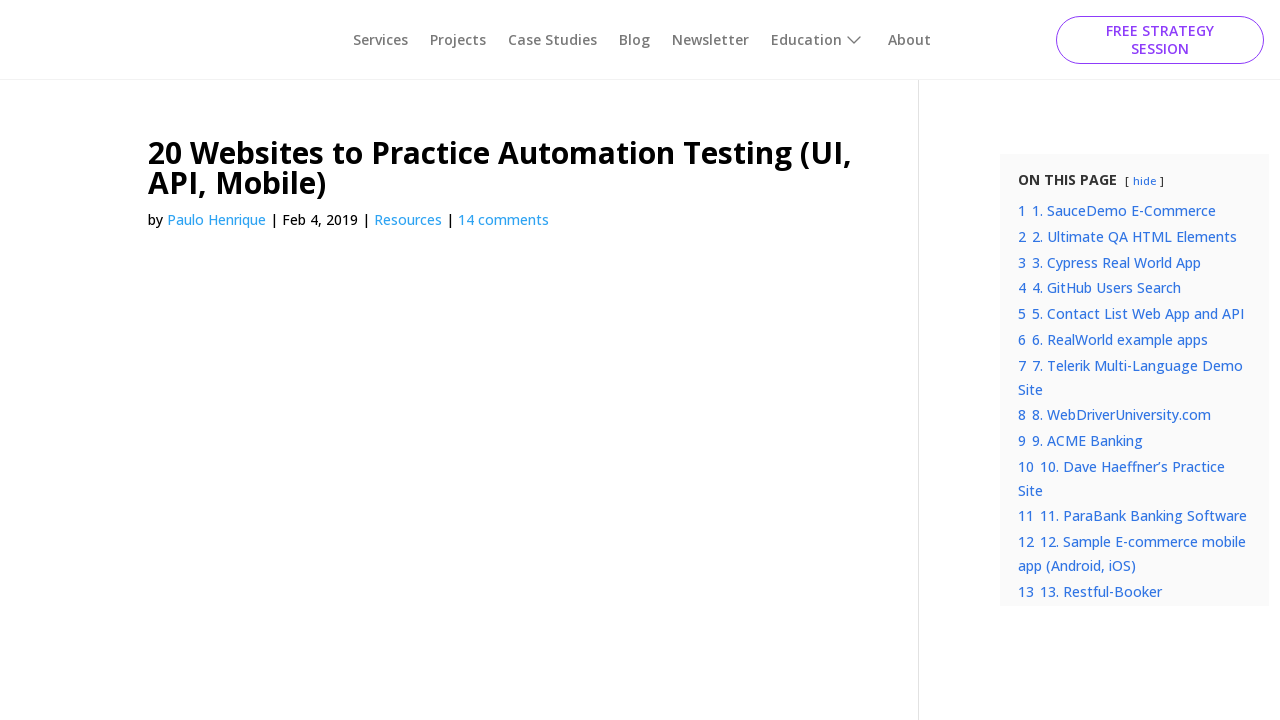

Printed link text: Demoqa
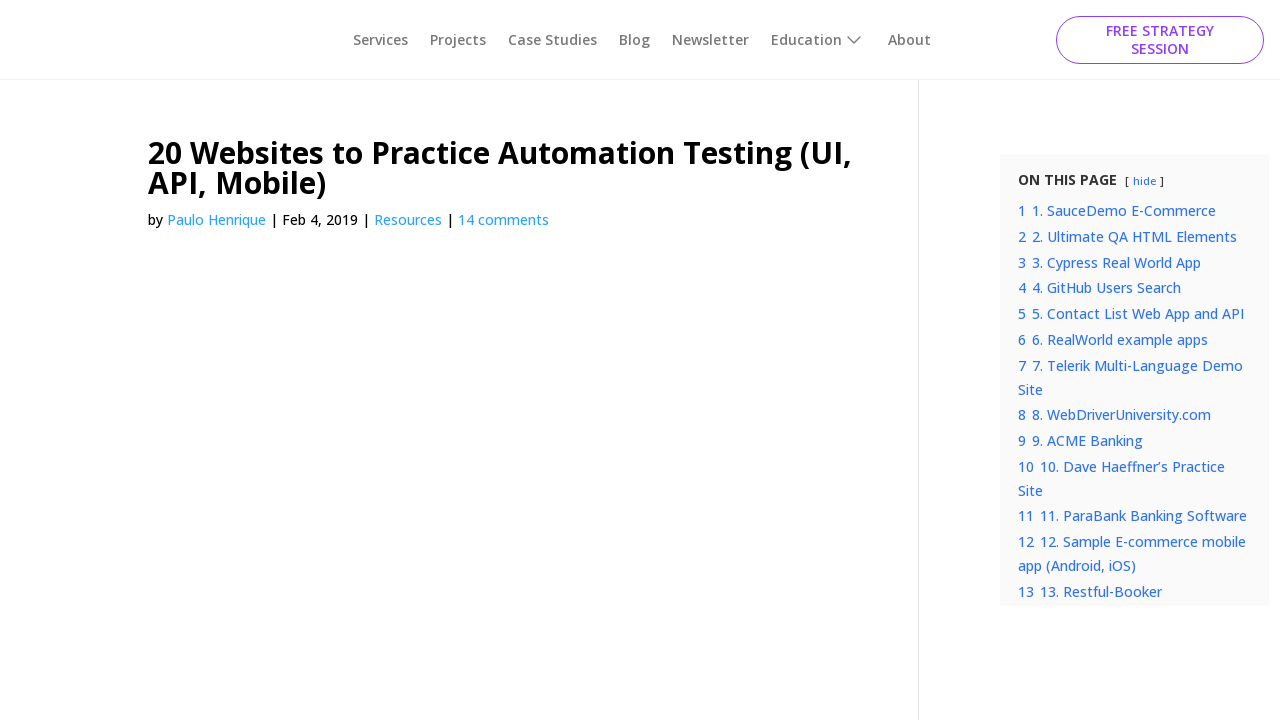

Printed link text: Compendiumdev.co.uk
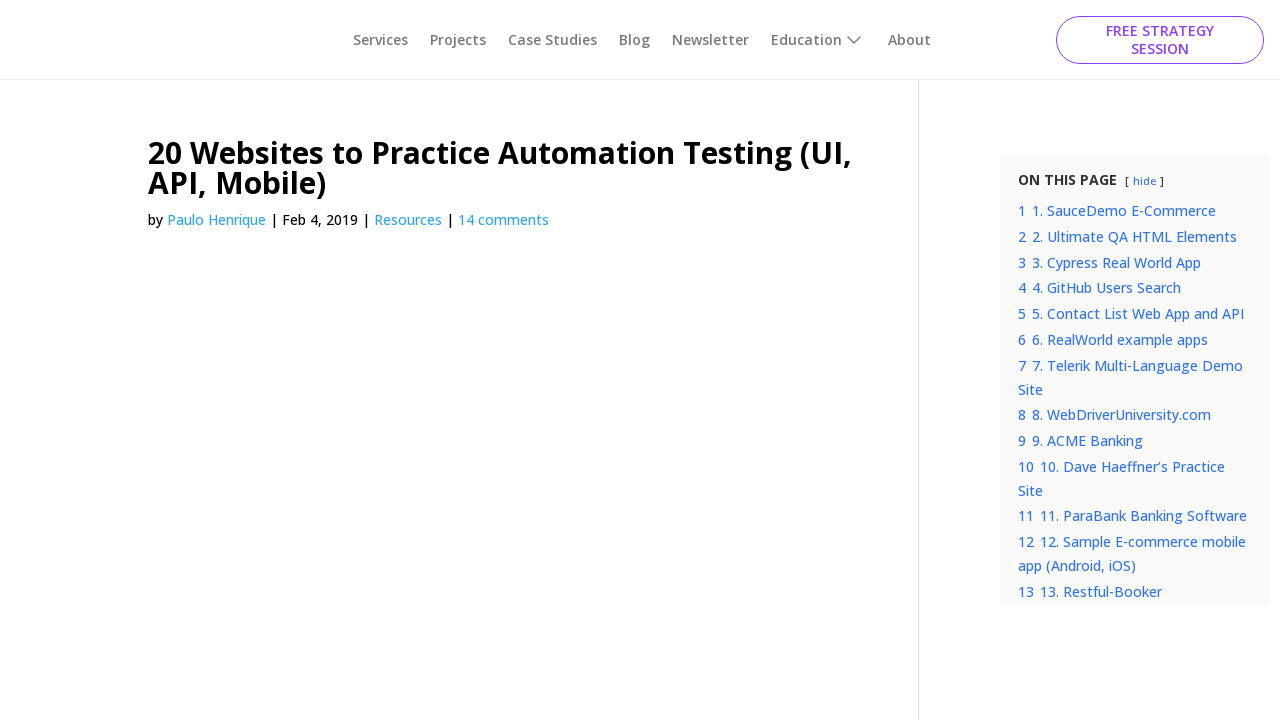

Printed link text: React Shopping Cart
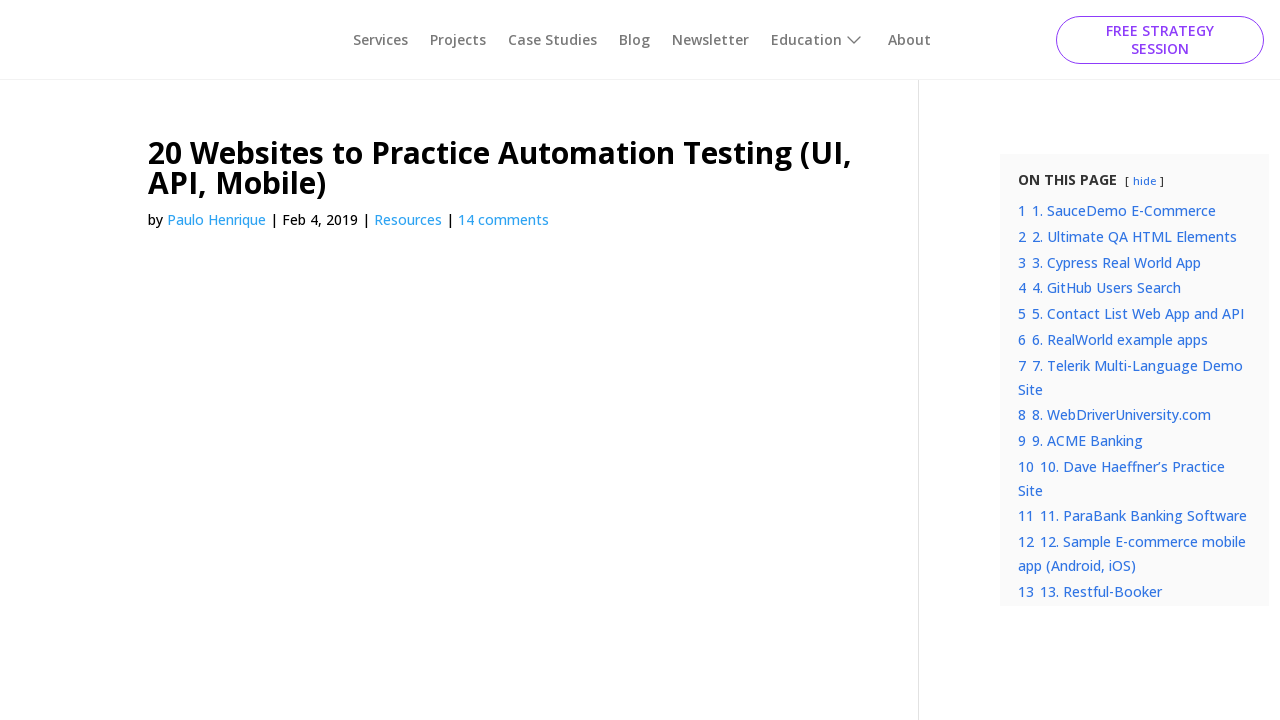

Printed link text: Nikolay Advolodkin
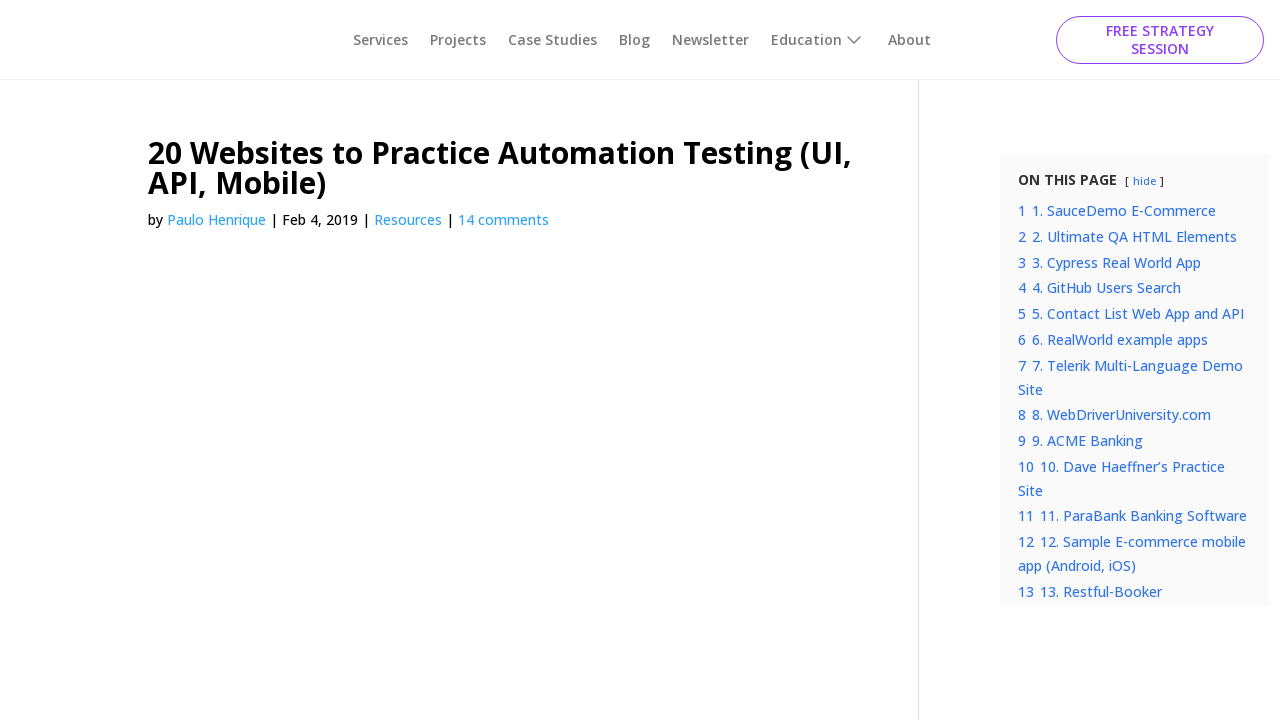

Printed link text: Nikolay Advolodkin
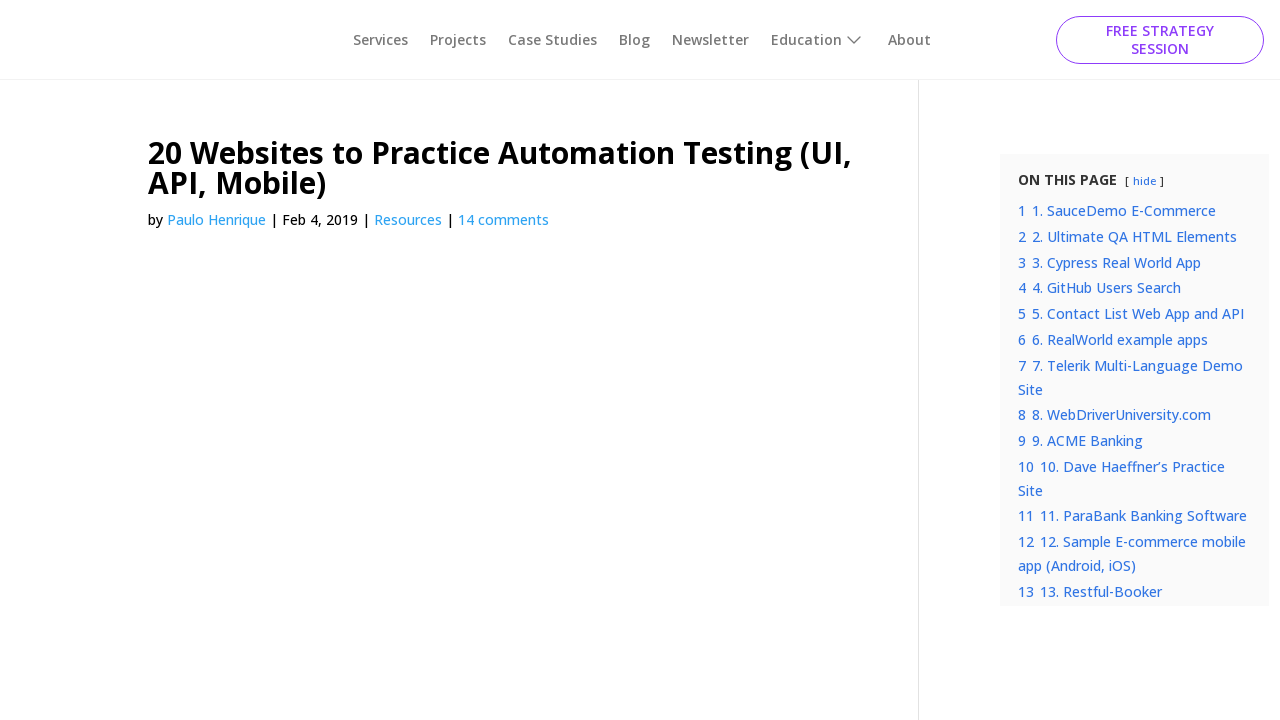

Printed link text: anamariabarbuto
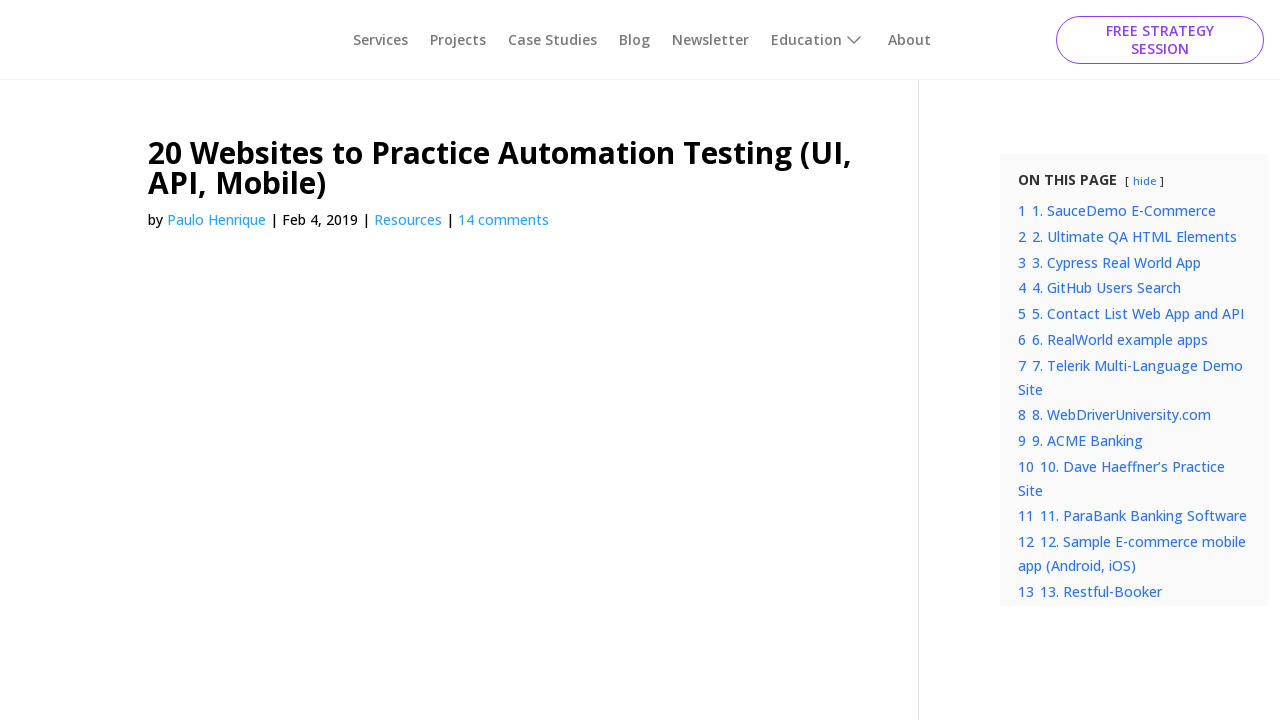

Printed link text: Nikolay Advolodkin
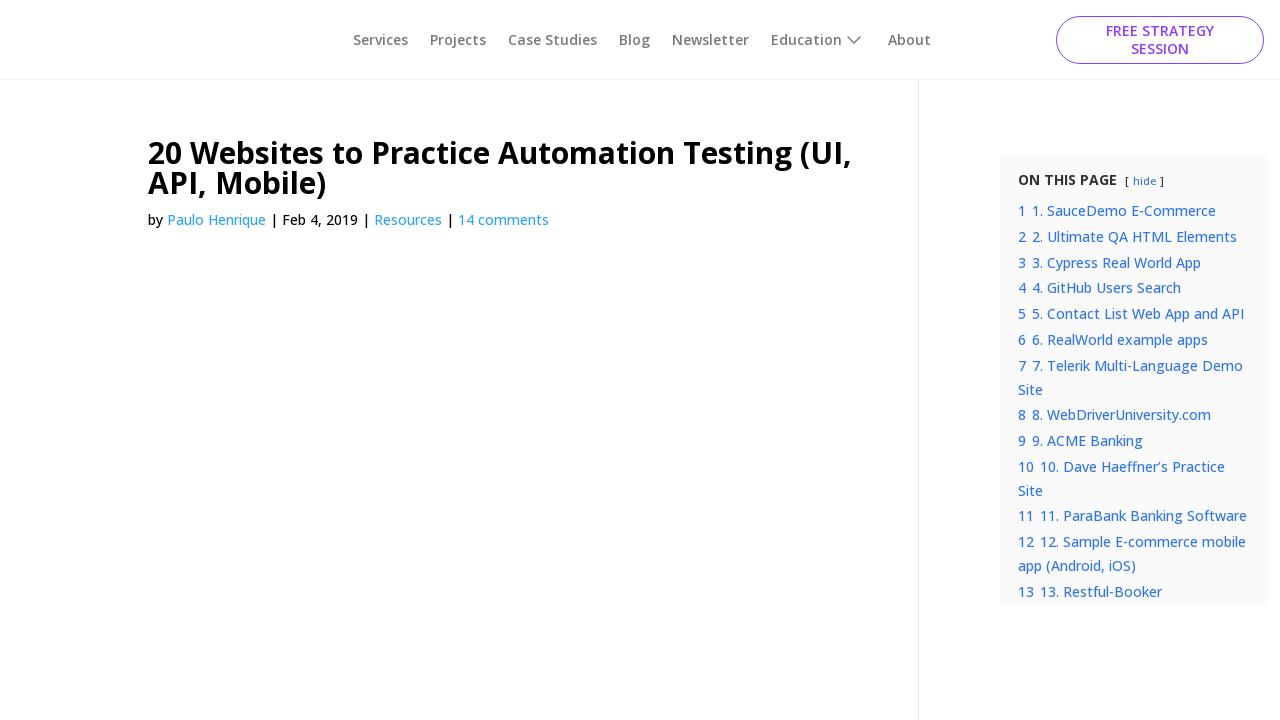

Printed link text: Nikolay Advolodkin
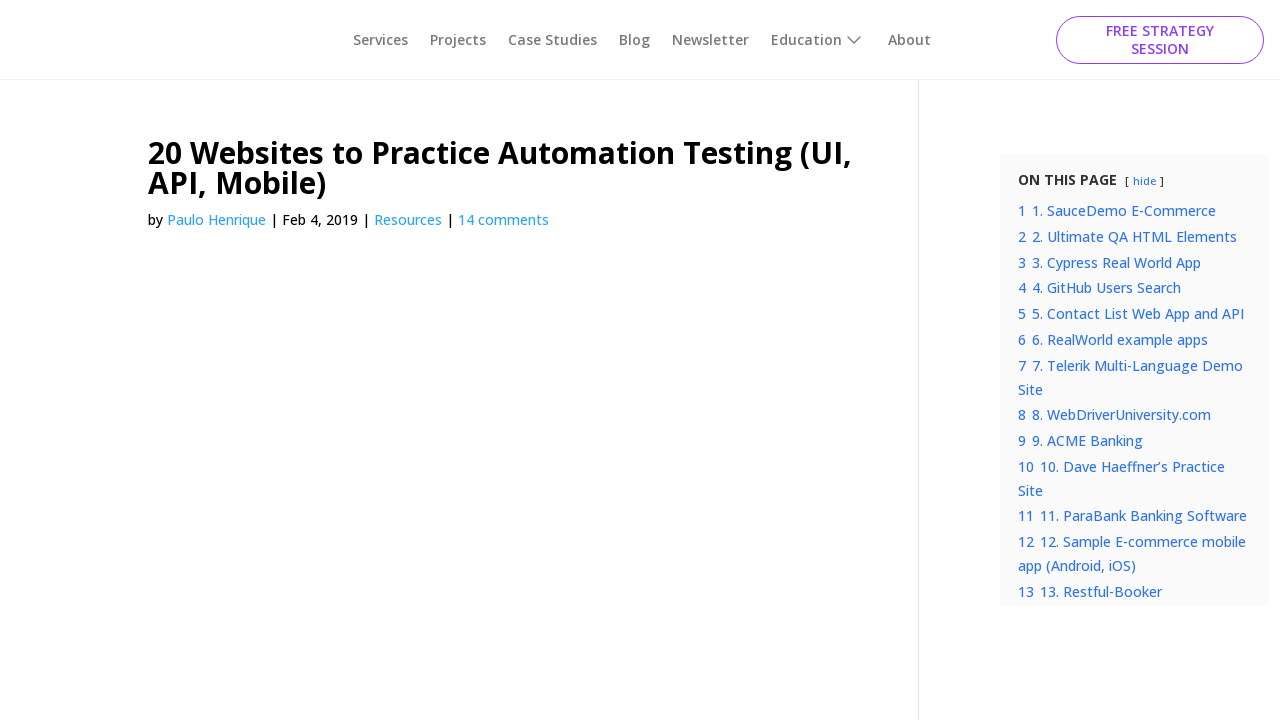

Printed link text: https://react-shopping-cart-67954.firebaseapp.com/
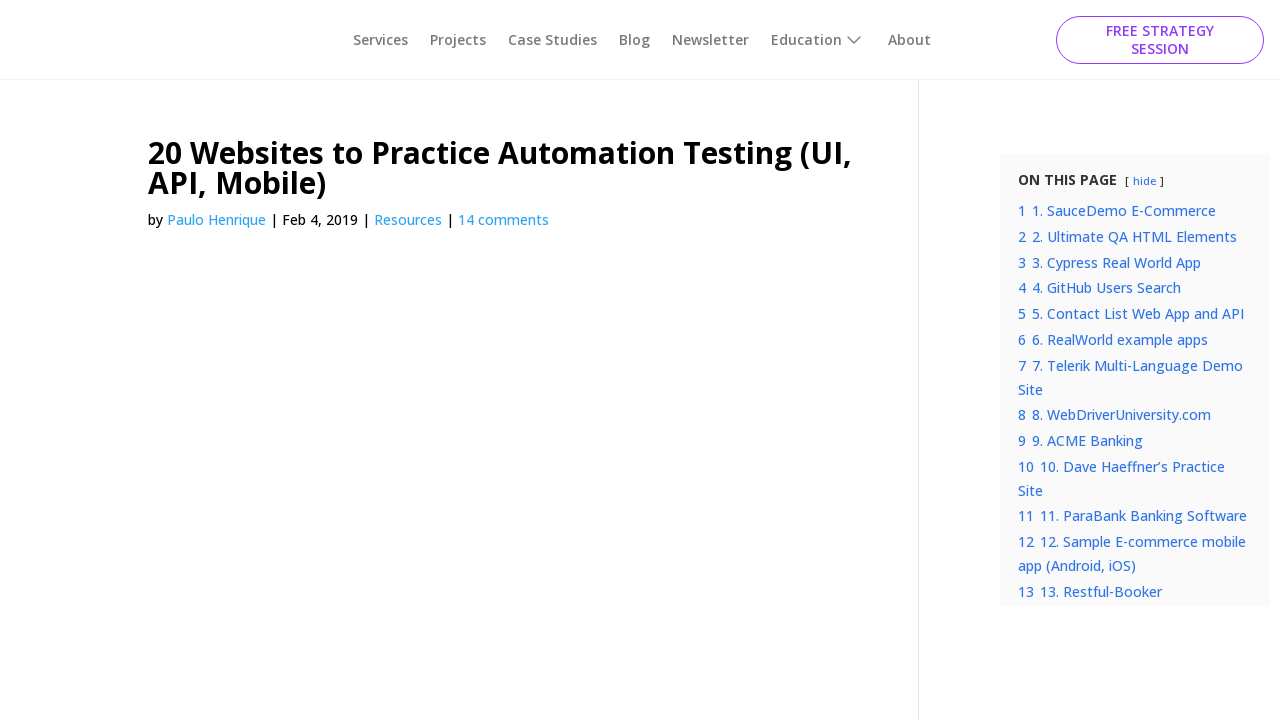

Printed link text: dbrigginshaw
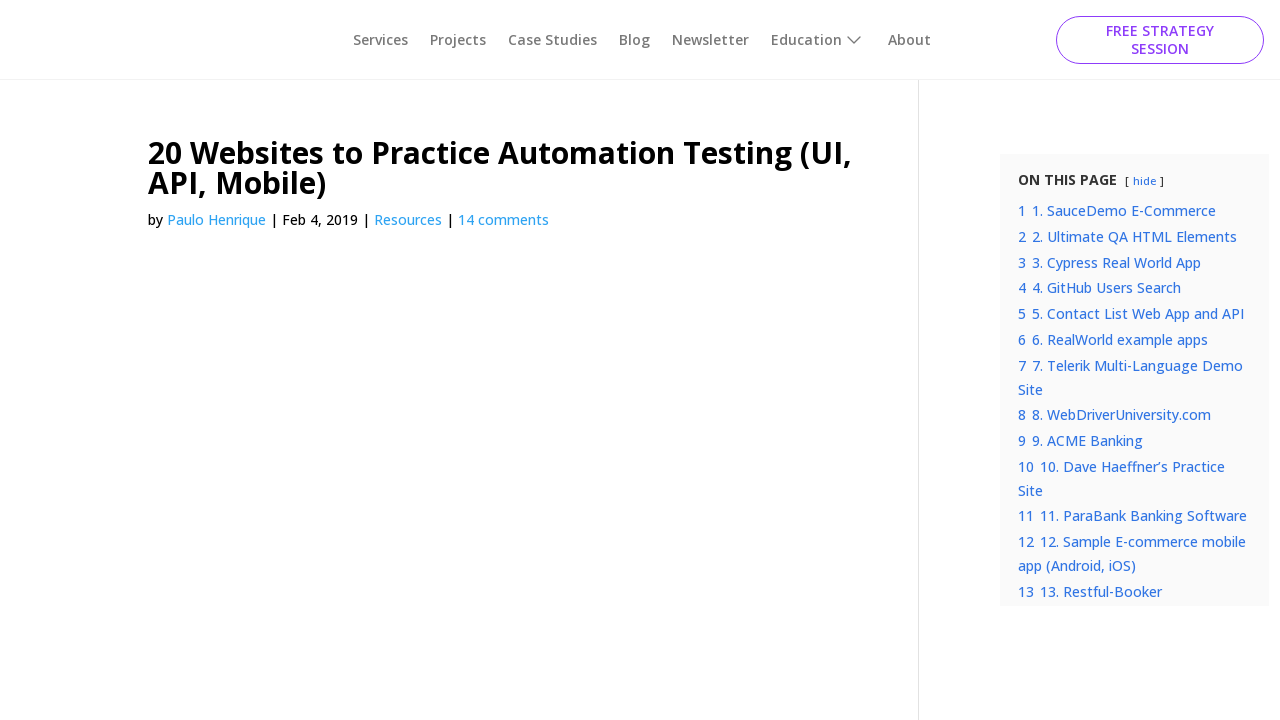

Printed link text: https://github.com/saucelabs/sample-app-mobile
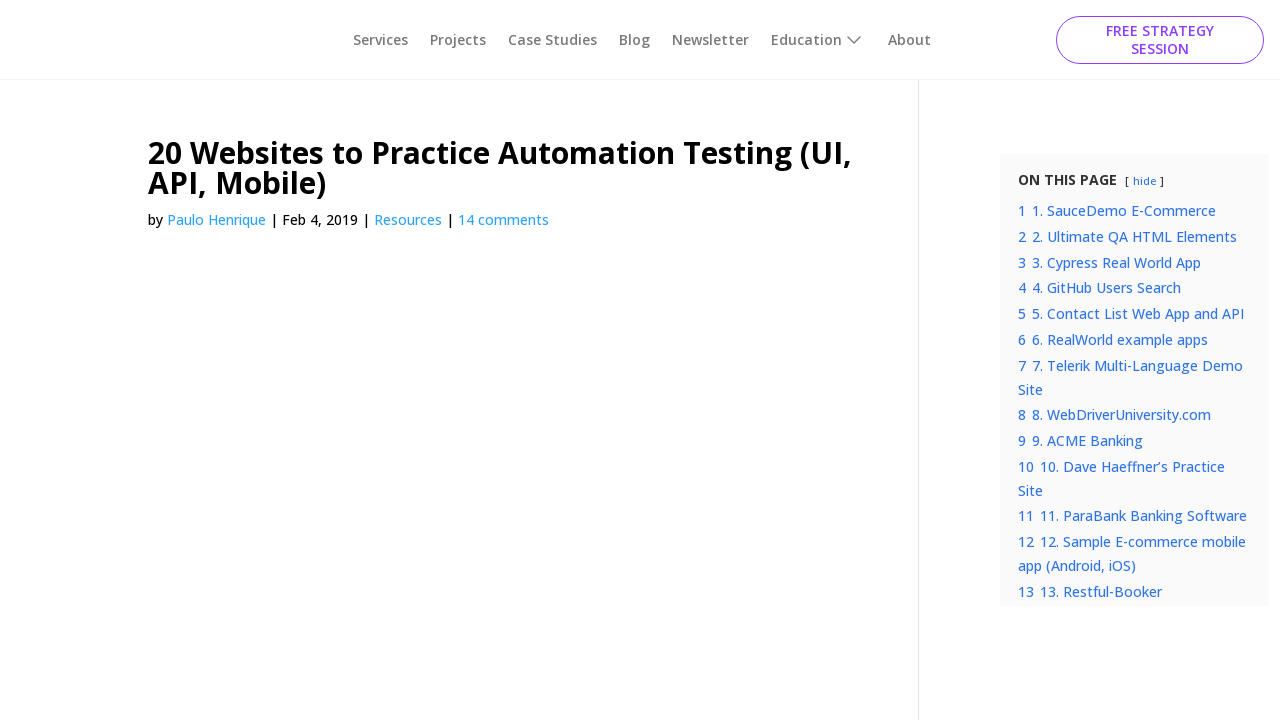

Printed link text: cbrown4blog
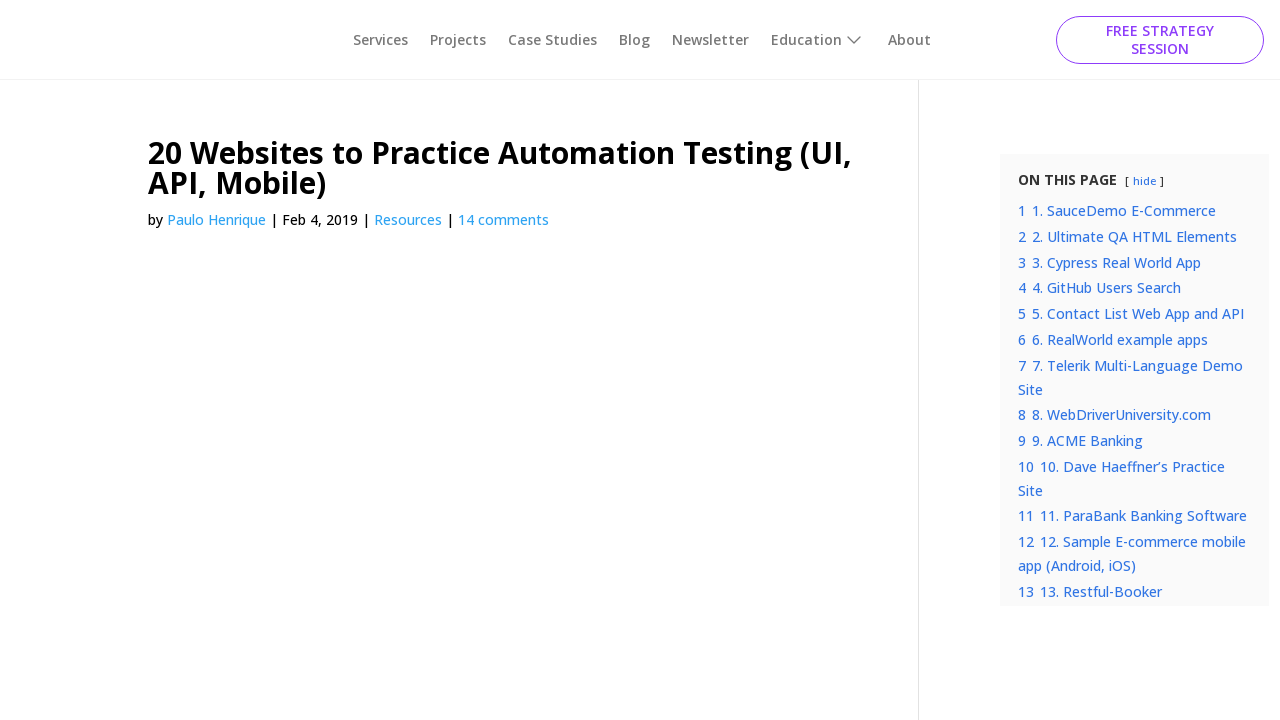

Printed link text: Hafsa Ilyas
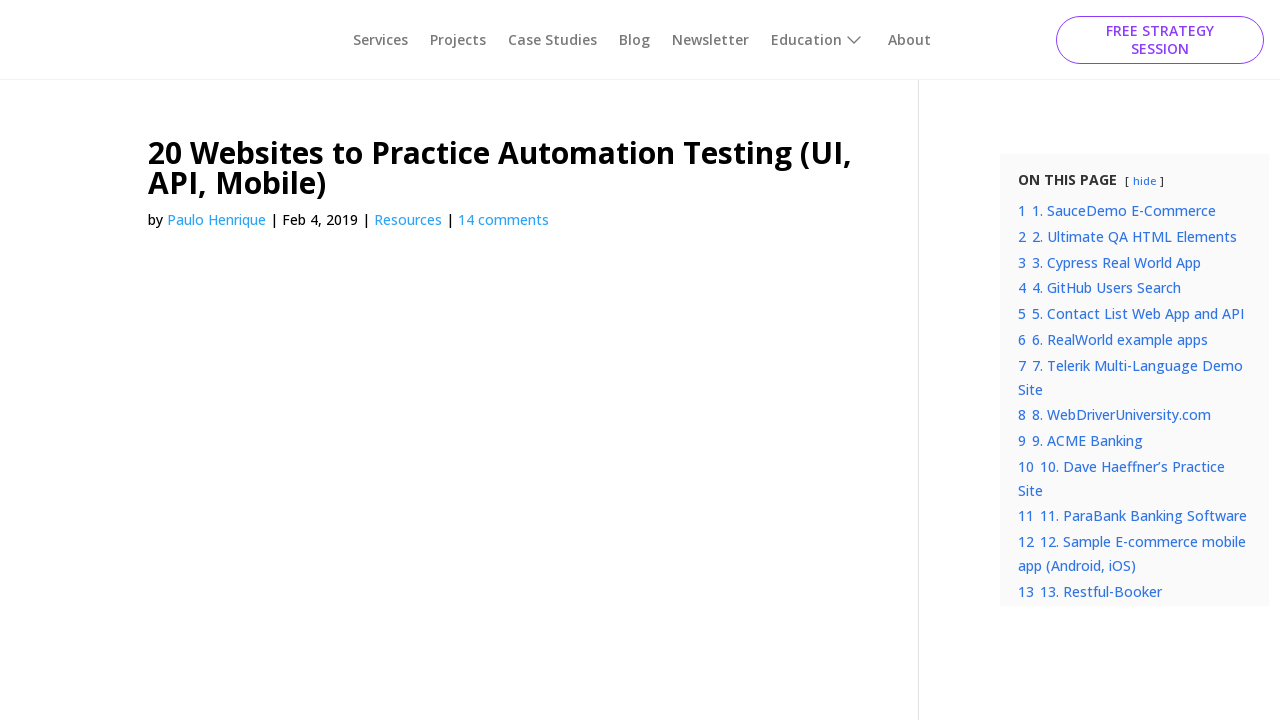

Printed link text: https://infocampus.co.in/ui-development-training-in-bangalore.html
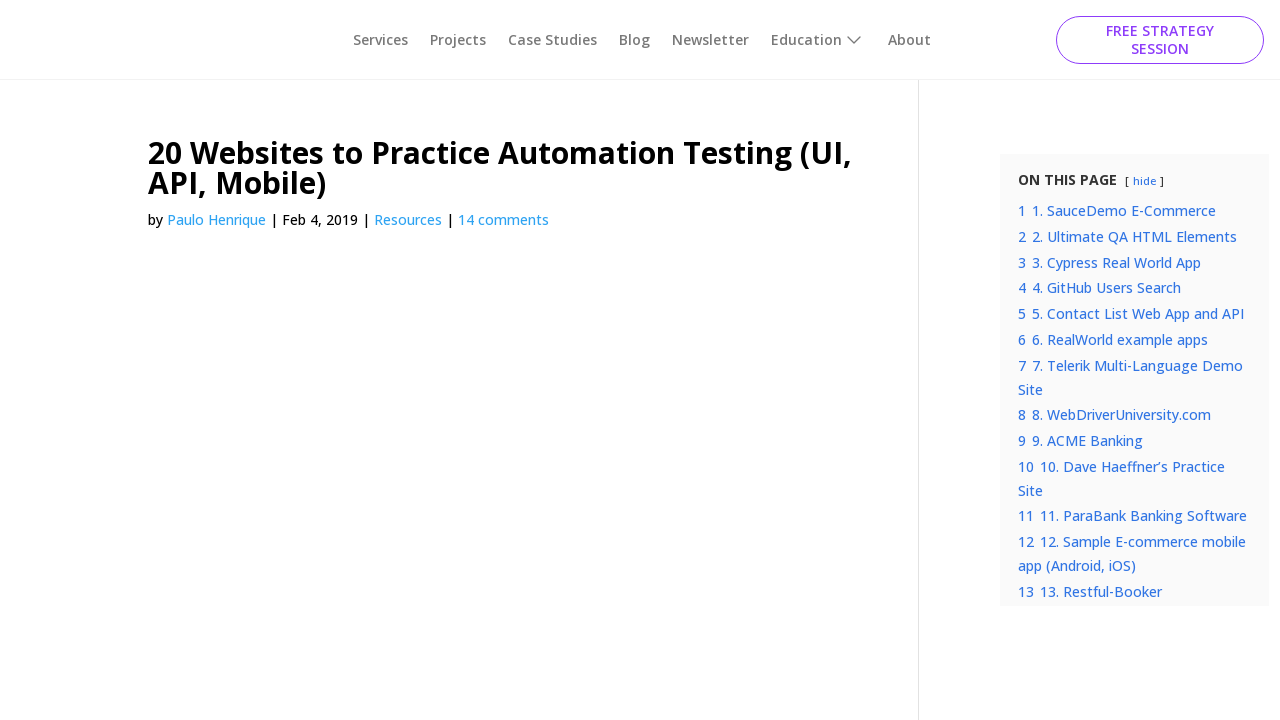

Printed link text: https://infocampus.co.in/web-development-training-in-bangalore.html
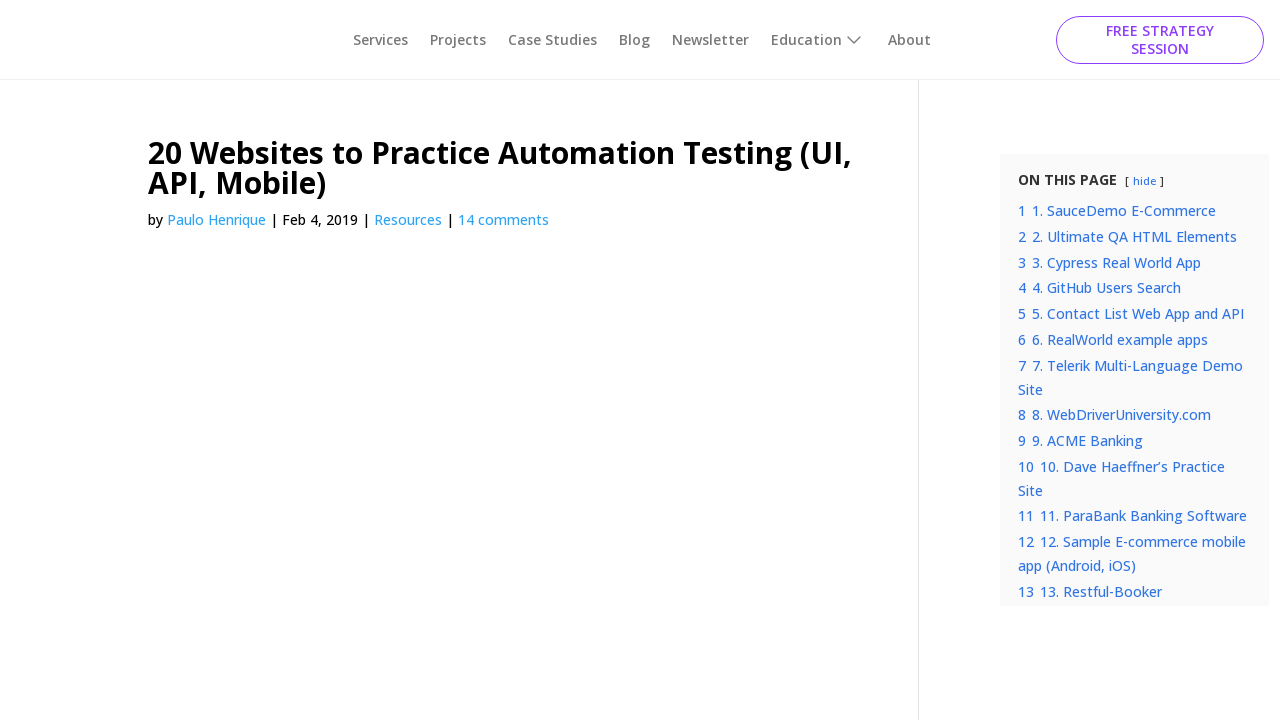

Printed link text: https://infocampus.co.in/mern-stack-training-in-bangalore.html
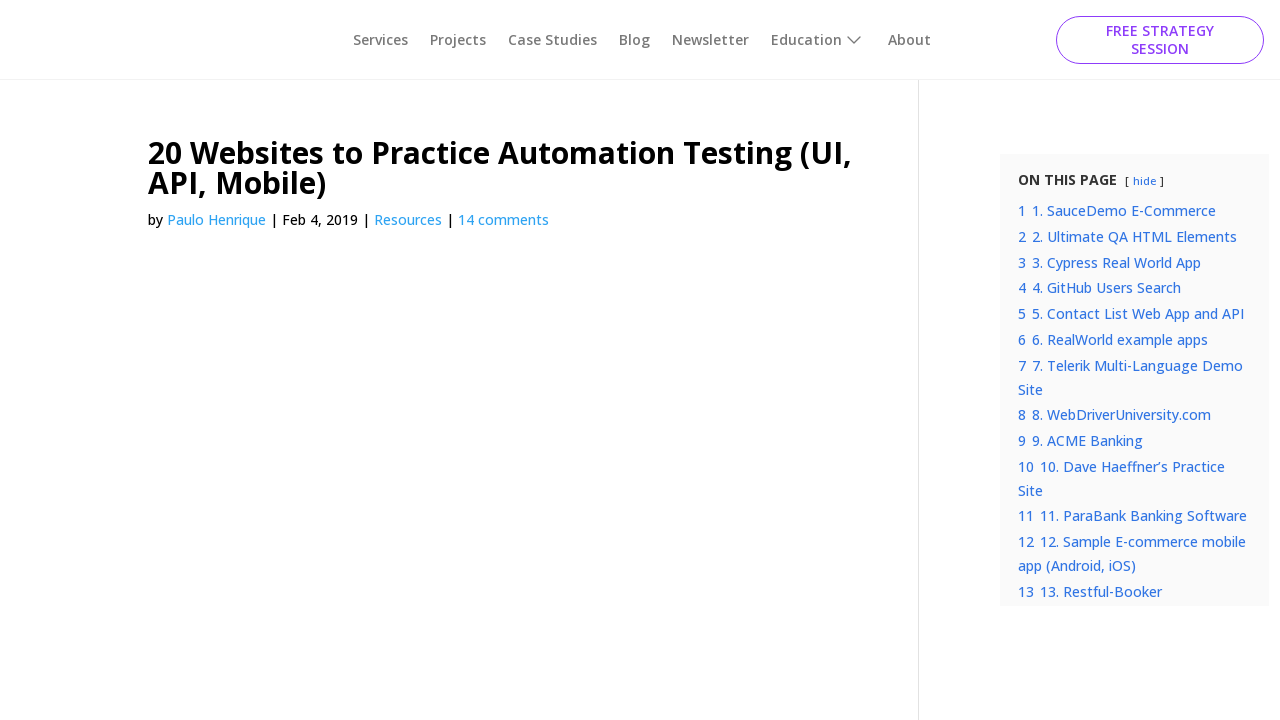

Printed link text: https://infocampus.co.in/reactjs-training-in-marathahalli-bangalore.html
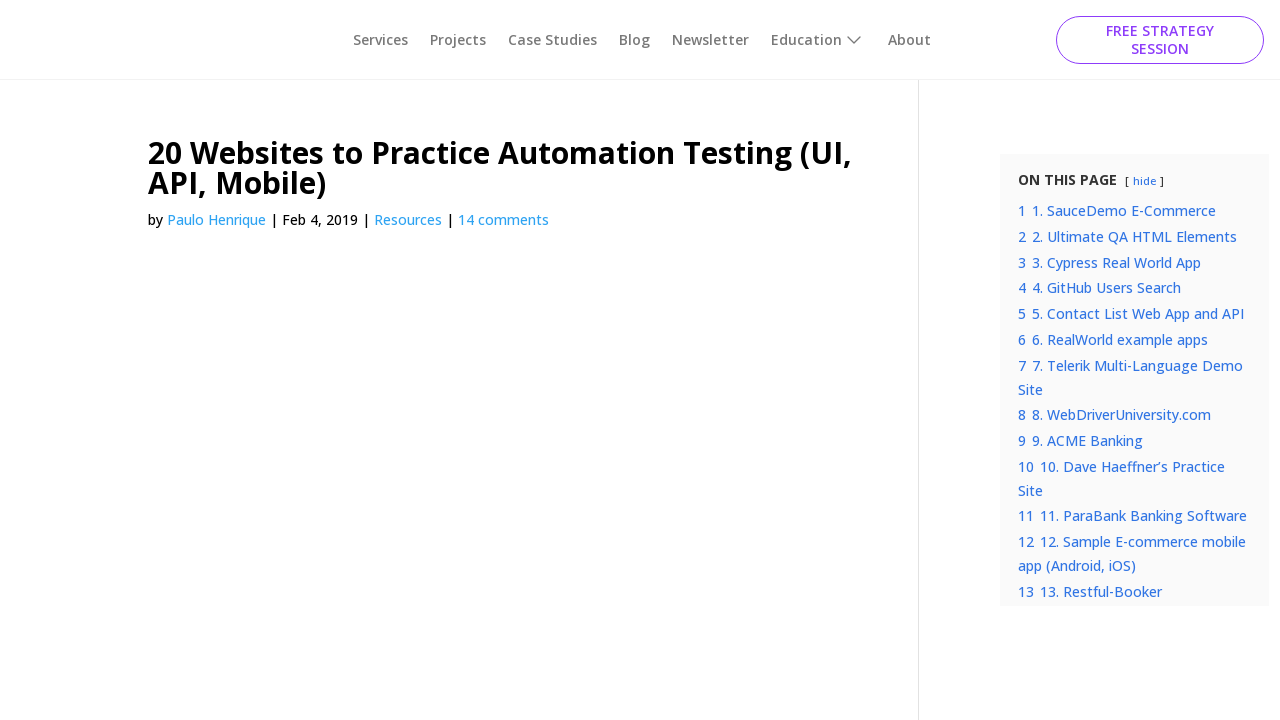

Printed link text: https://infocampus.co.in/advanced-java-training-bangalore.html
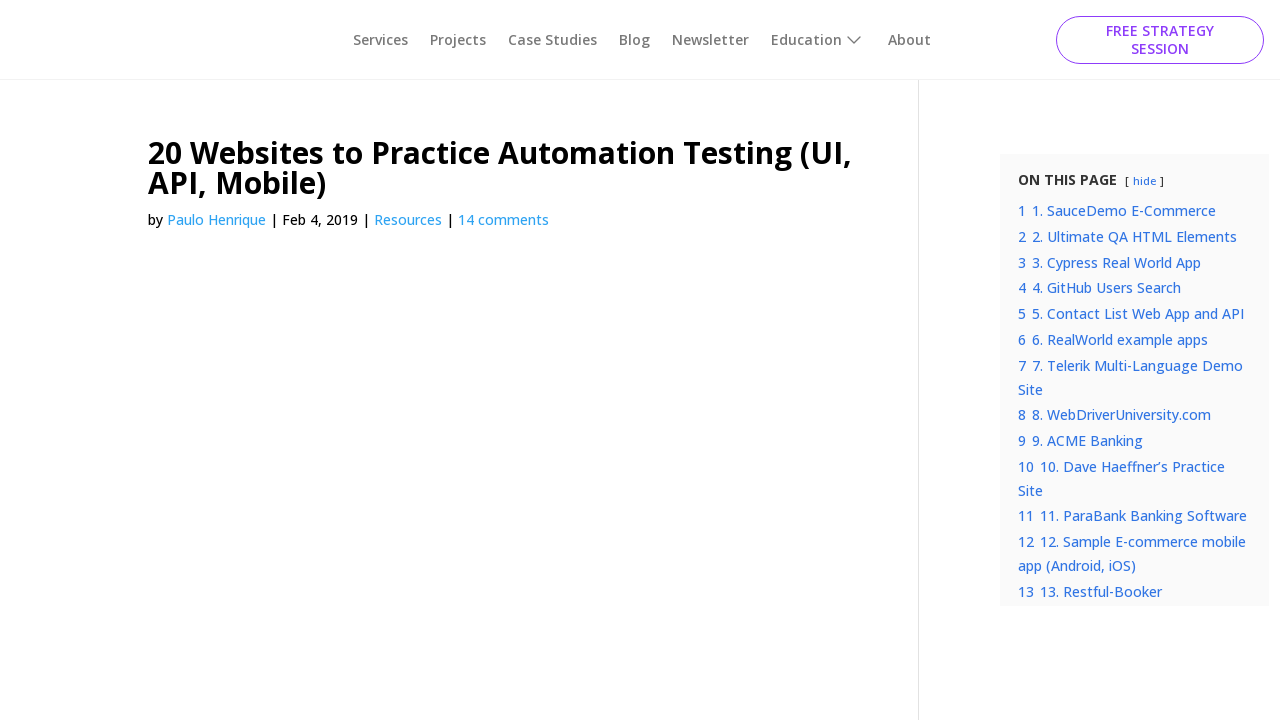

Printed link text: hide
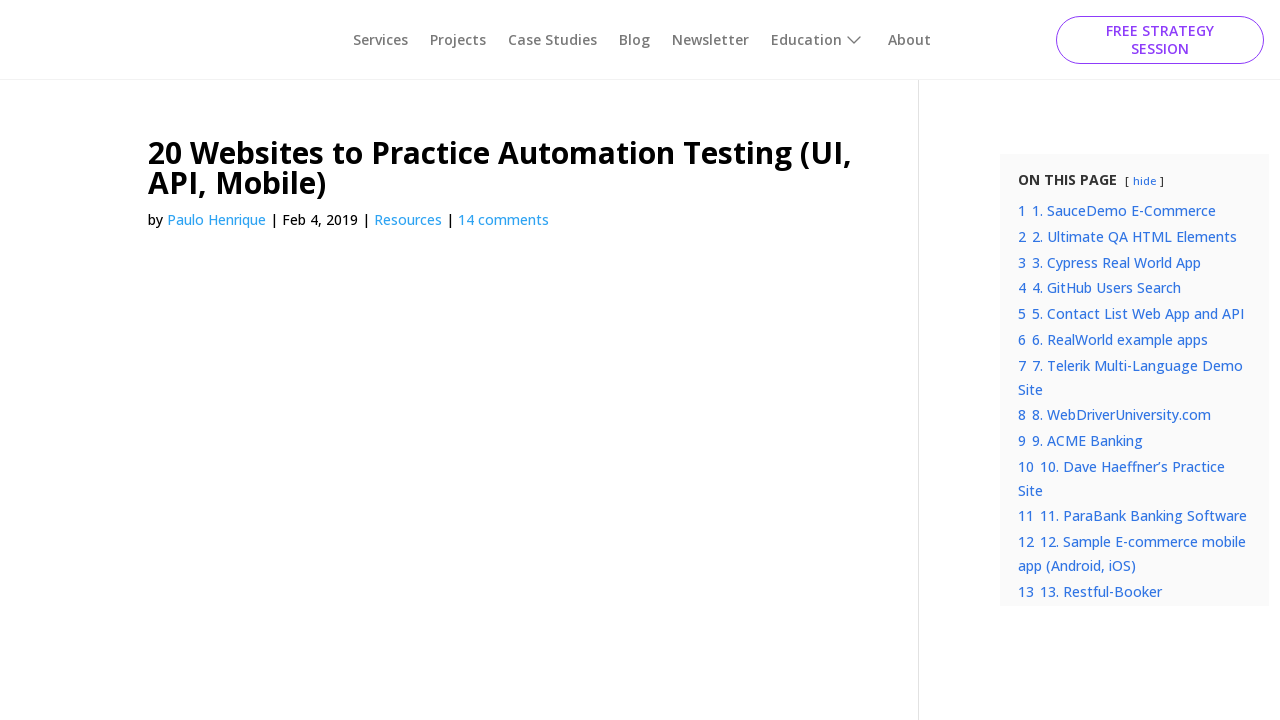

Printed link text: 1 1. SauceDemo E-Commerce
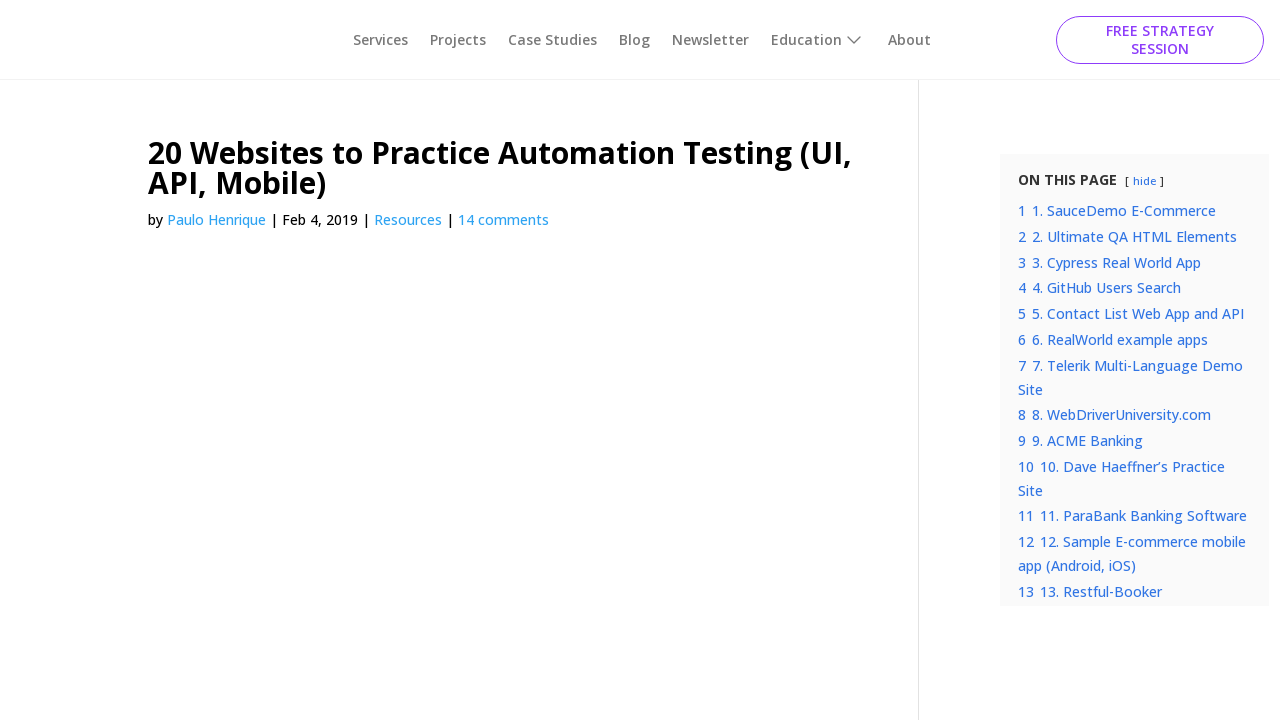

Printed link text: 2 2. Ultimate QA HTML Elements
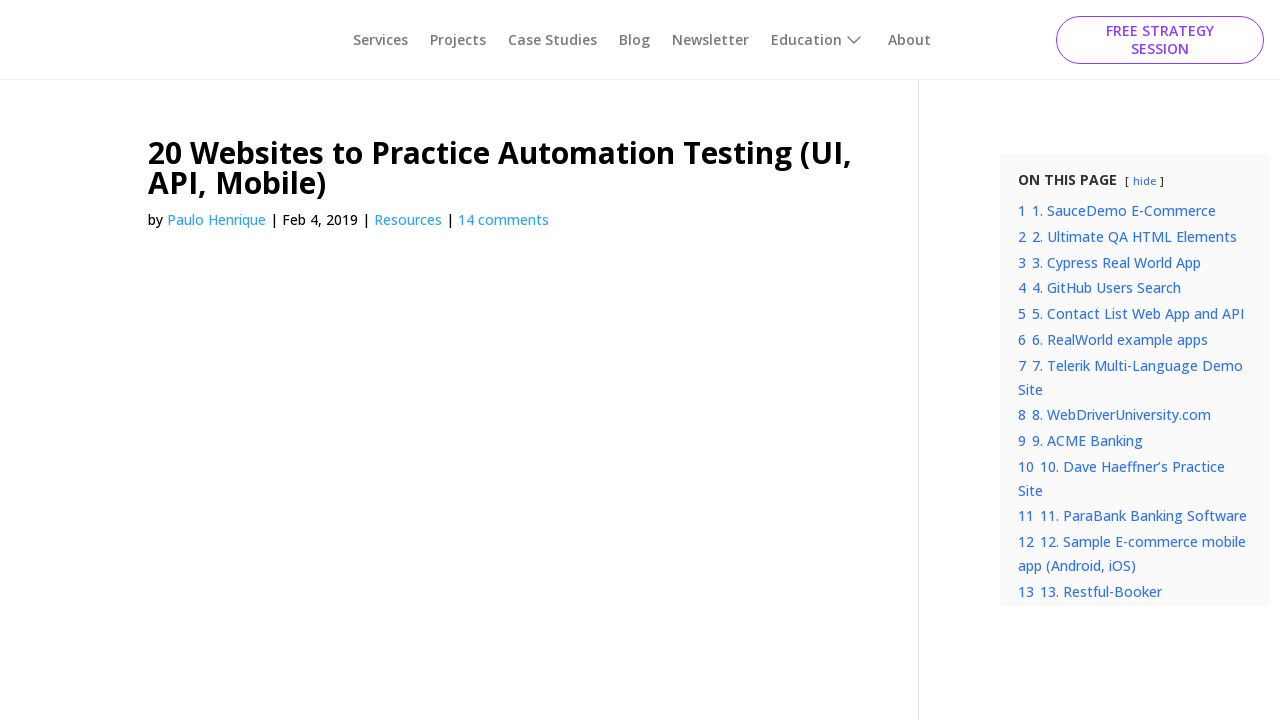

Printed link text: 3 3. Cypress Real World App
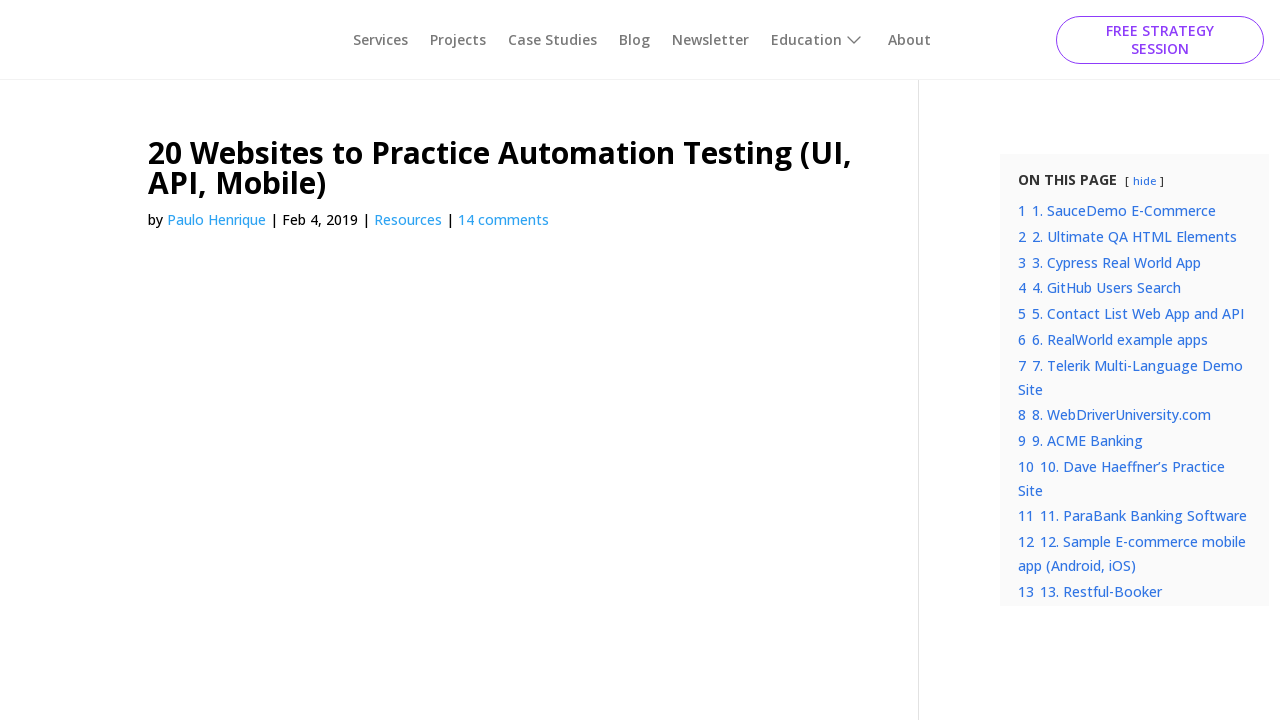

Printed link text: 4 4. GitHub Users Search
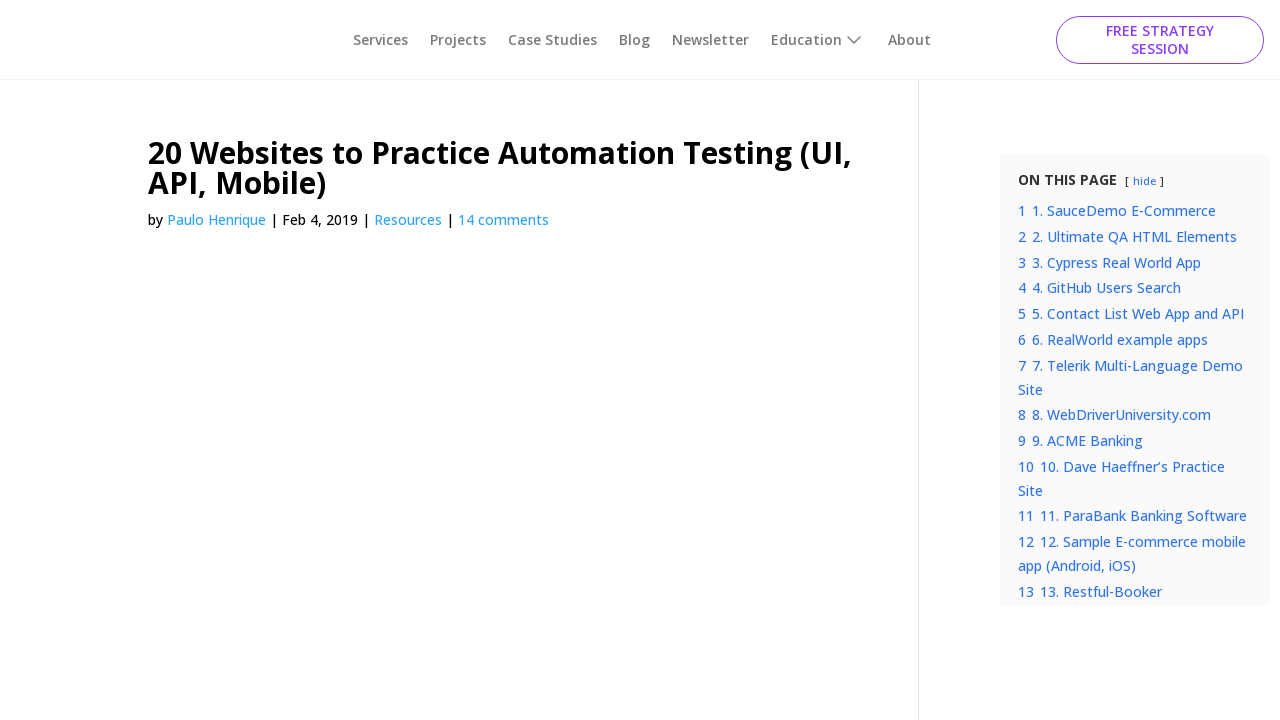

Printed link text: 5 5. Contact List Web App and API
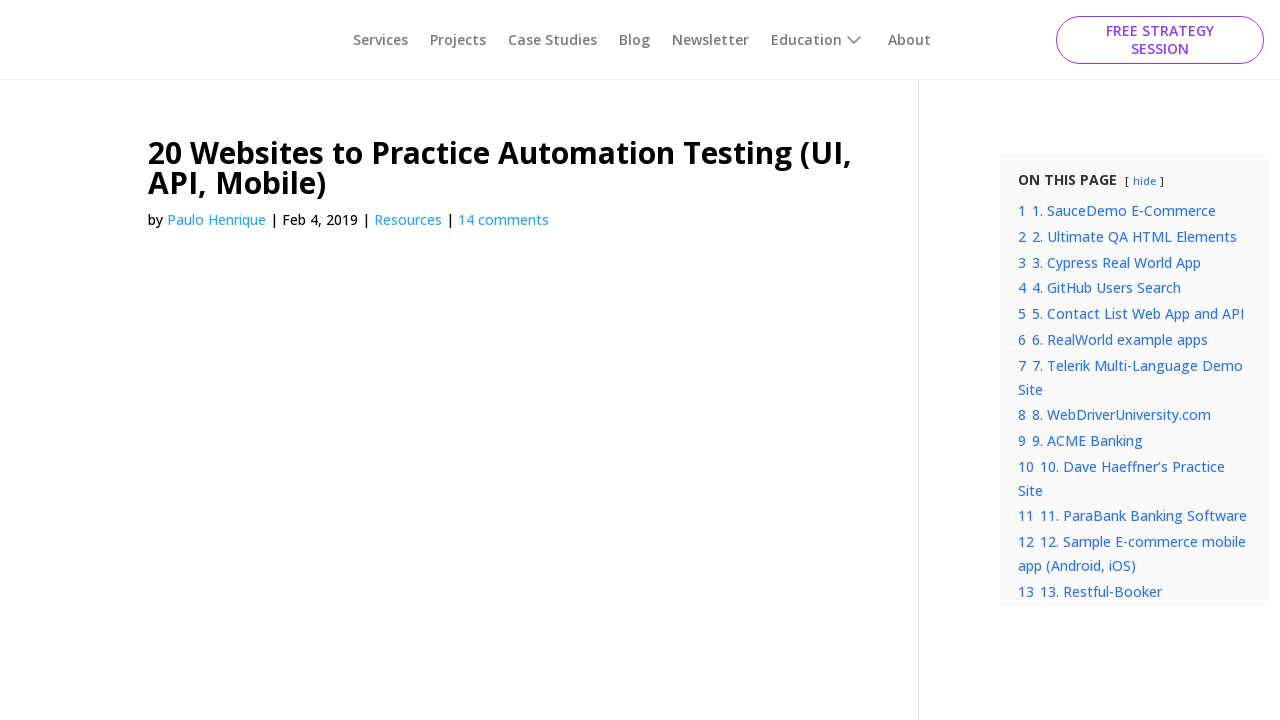

Printed link text: 6 6. RealWorld example apps
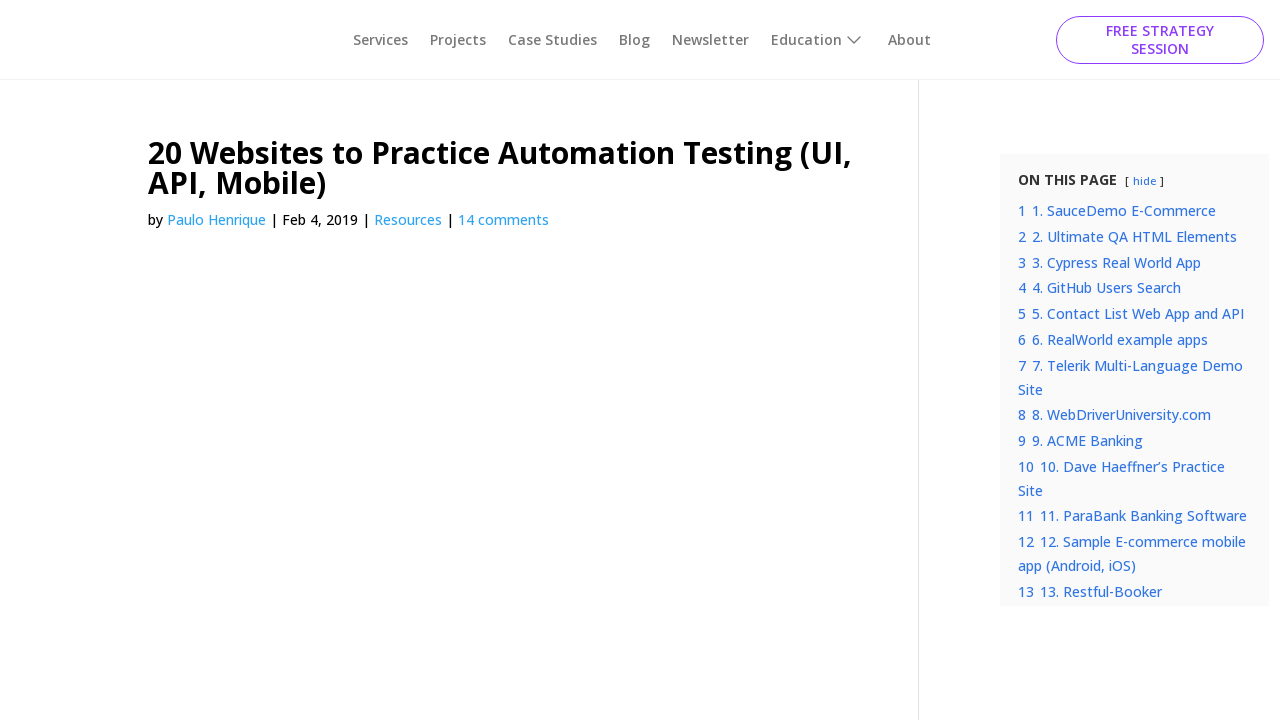

Printed link text: 7 7. Telerik Multi-Language Demo Site
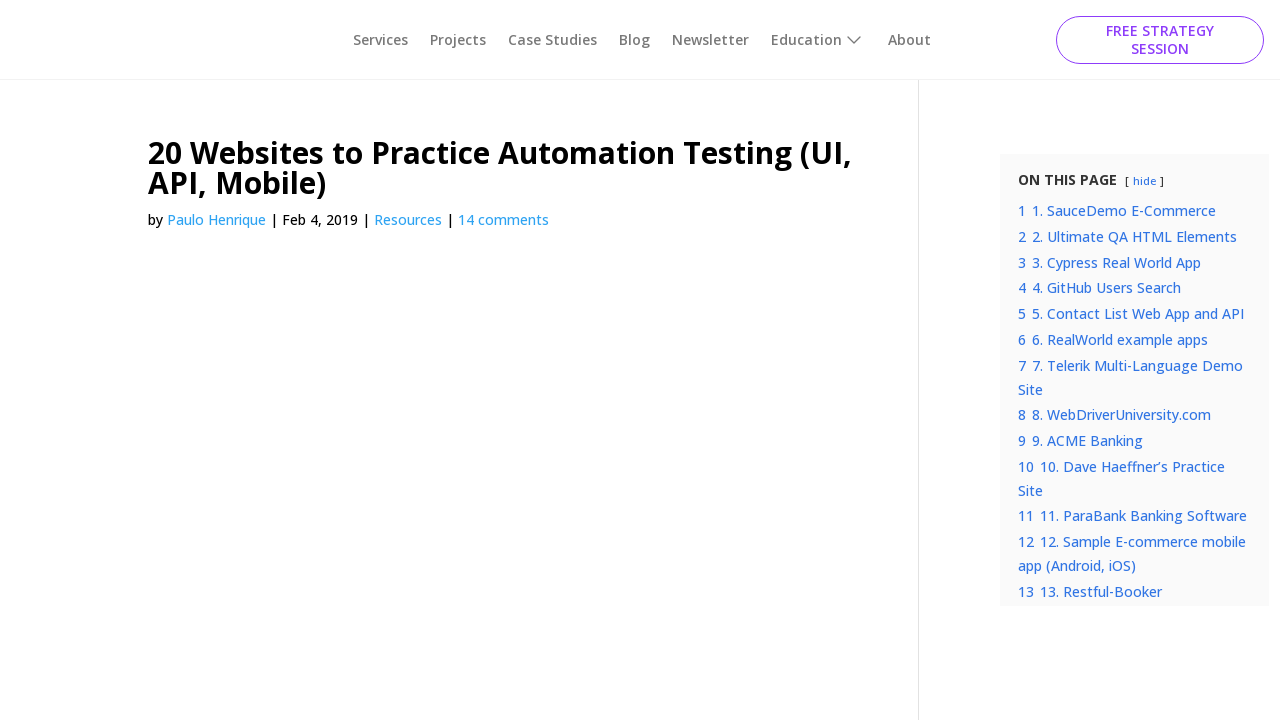

Printed link text: 8 8. WebDriverUniversity.com
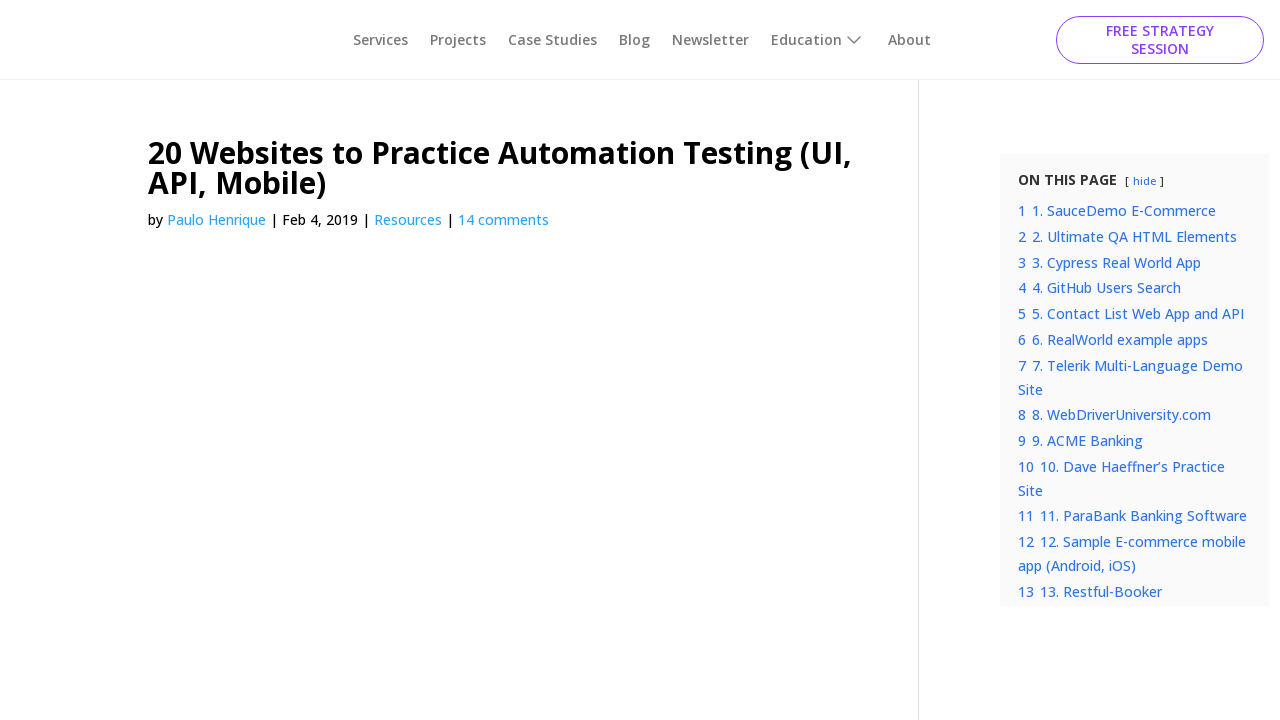

Printed link text: 9 9. ACME Banking
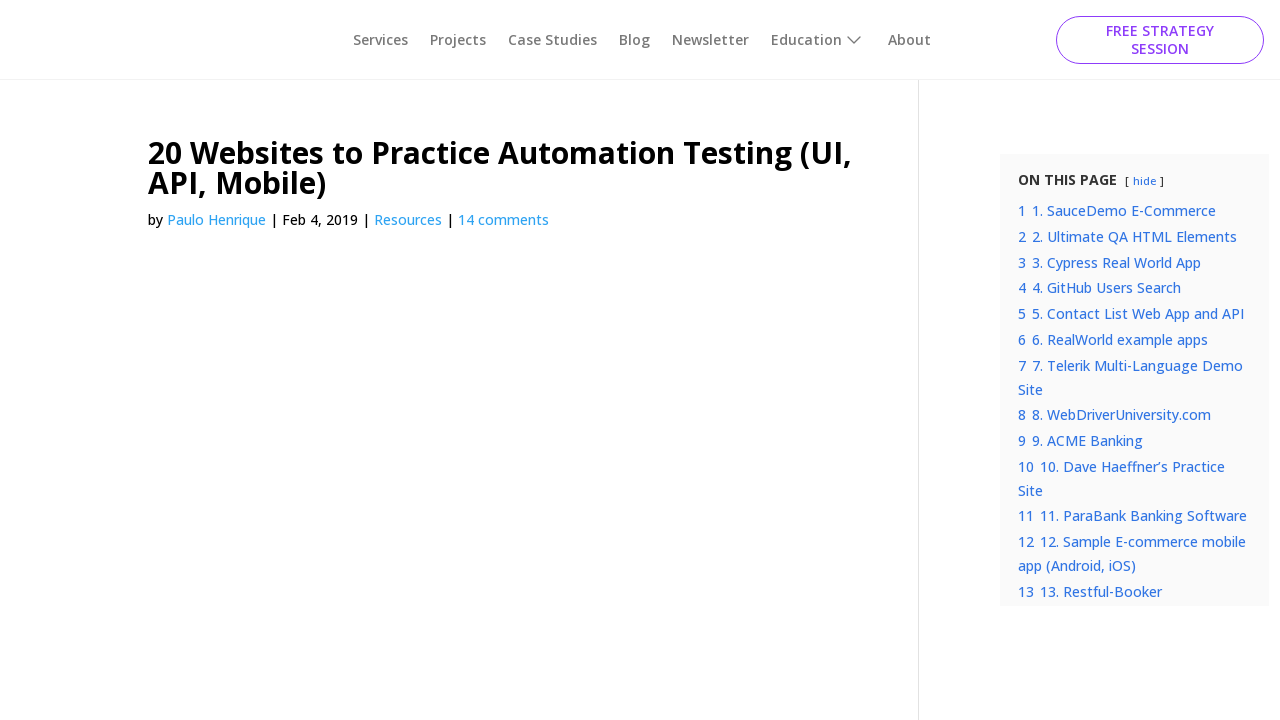

Printed link text: 10 10. Dave Haeffner’s Practice Site
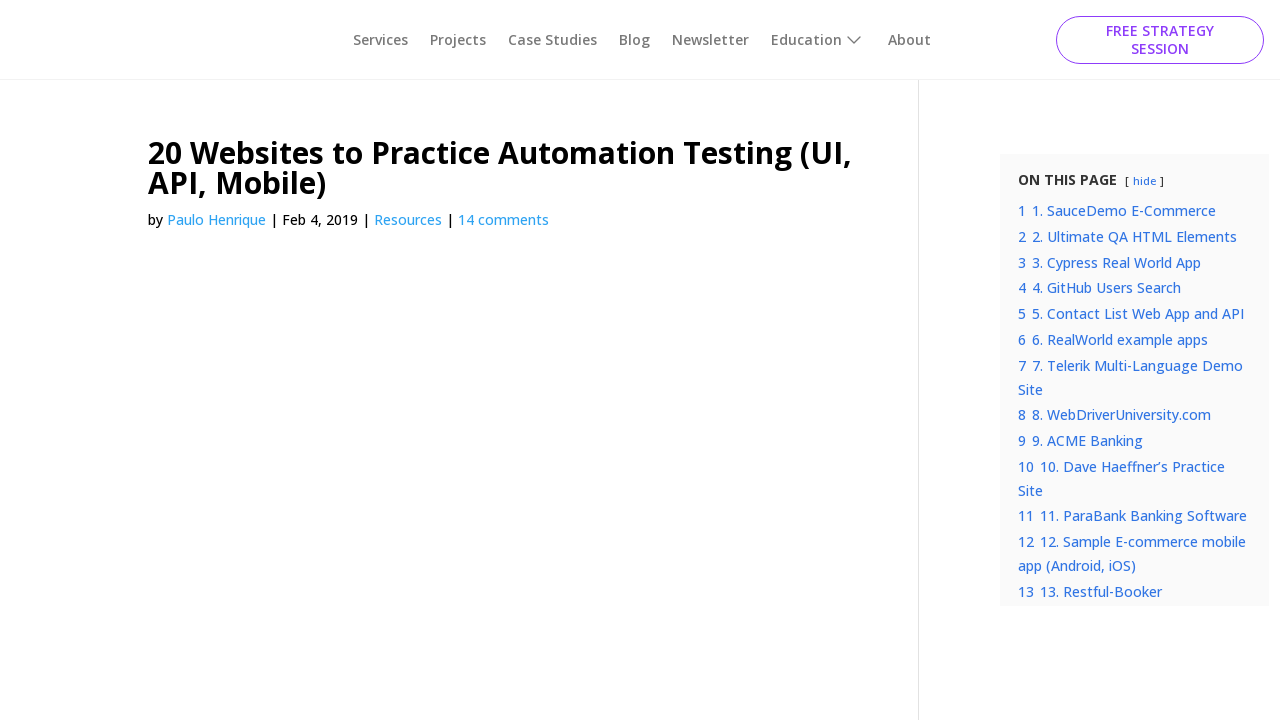

Printed link text: 11 11. ParaBank Banking Software
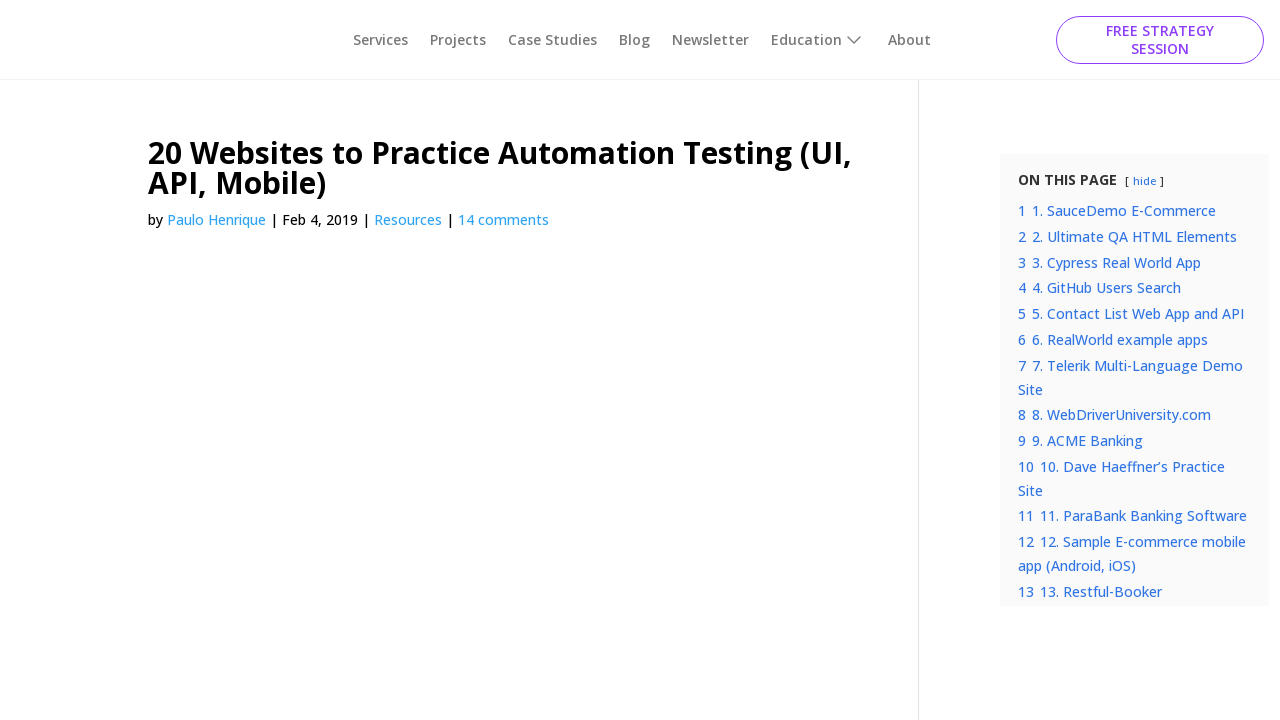

Printed link text: 12 12. Sample E-commerce mobile app (Android, iOS)
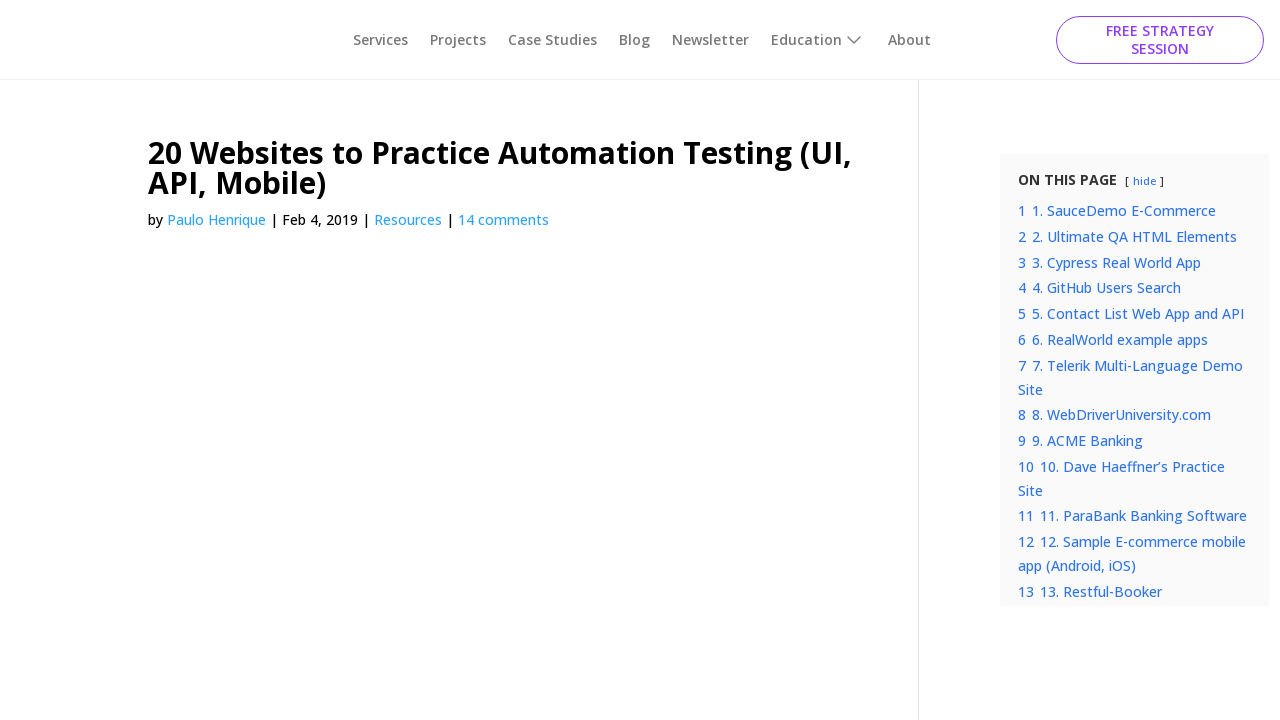

Printed link text: 13 13. Restful-Booker
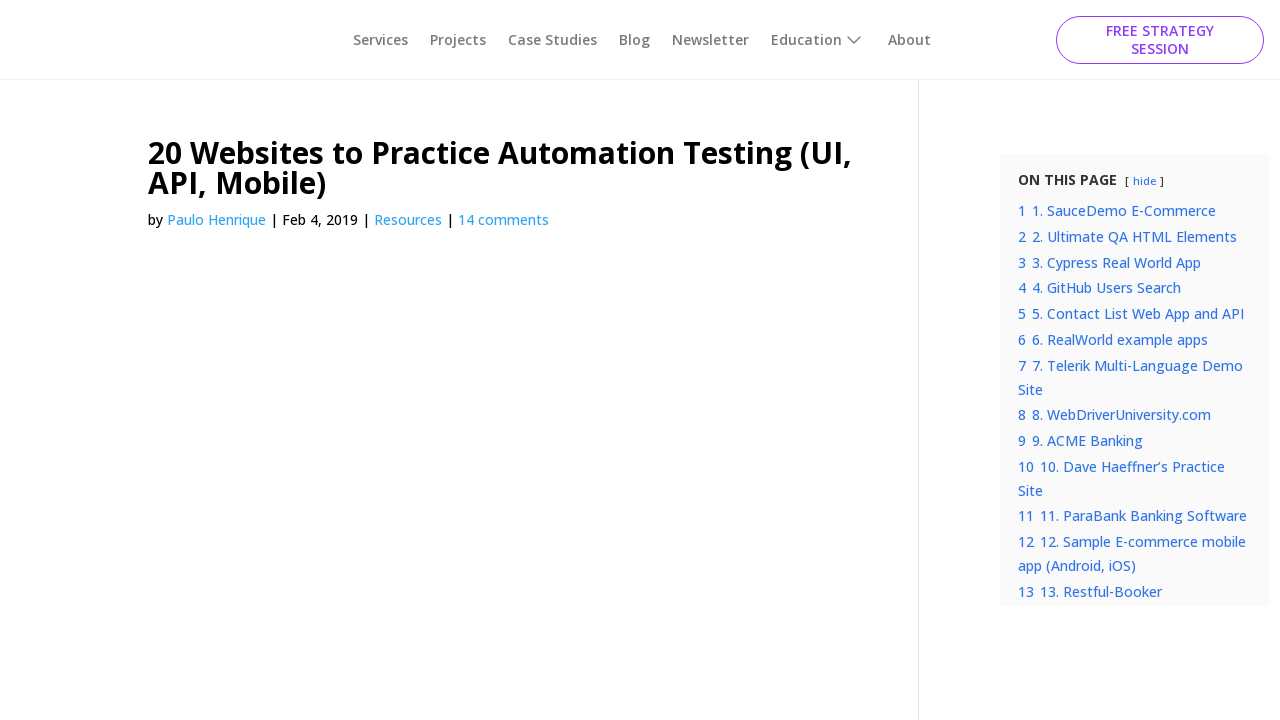

Printed link text: 14 14. JSONPlaceholder API
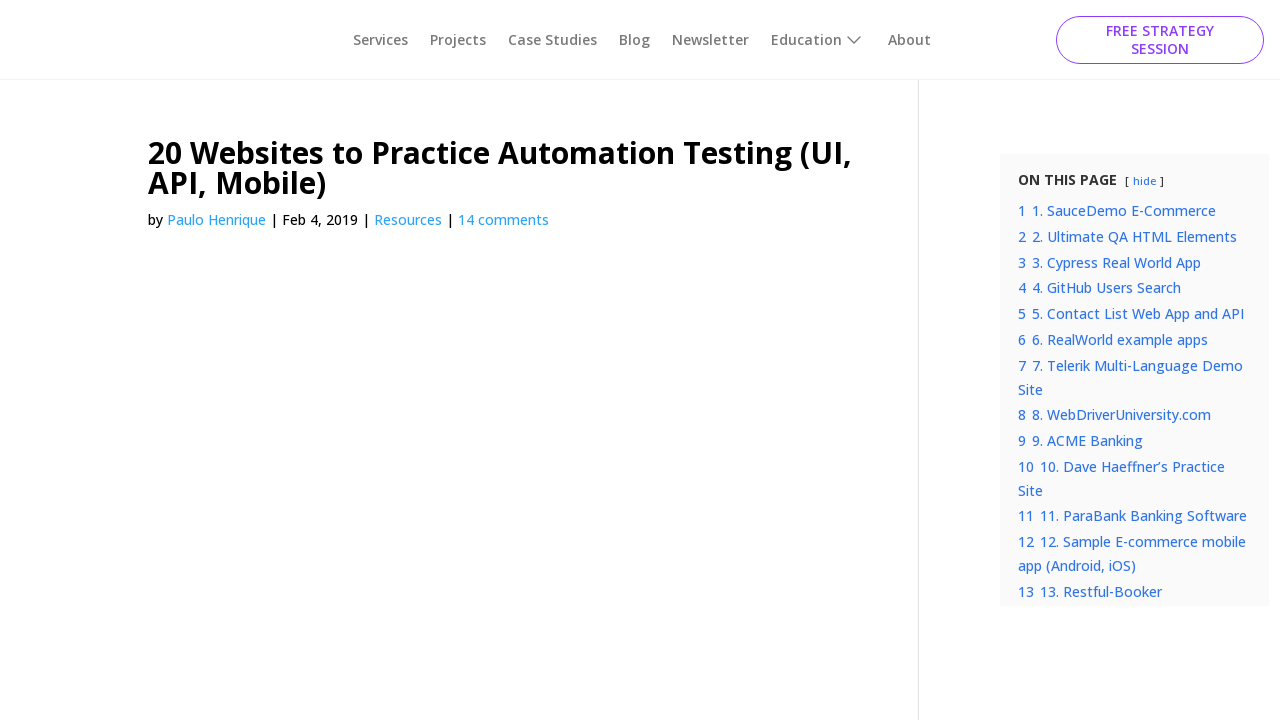

Printed link text: 15 15. HTTPBin.org
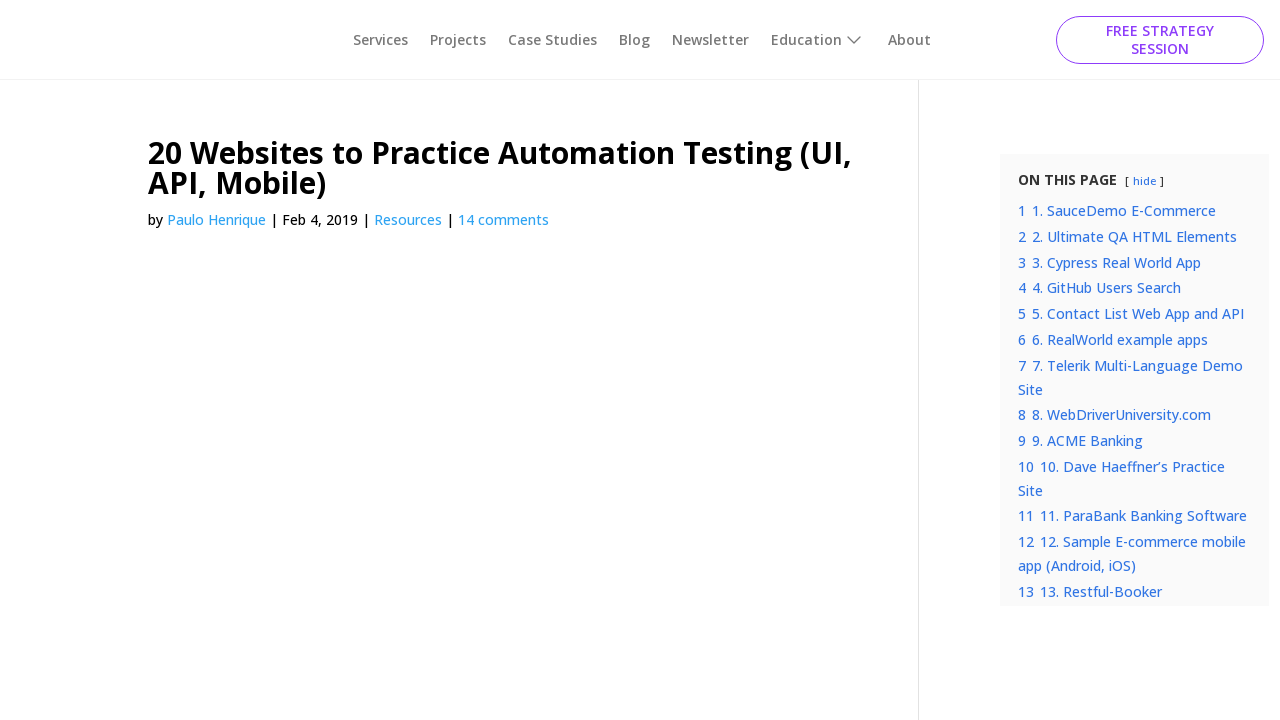

Printed link text: 16 16. PetStore API
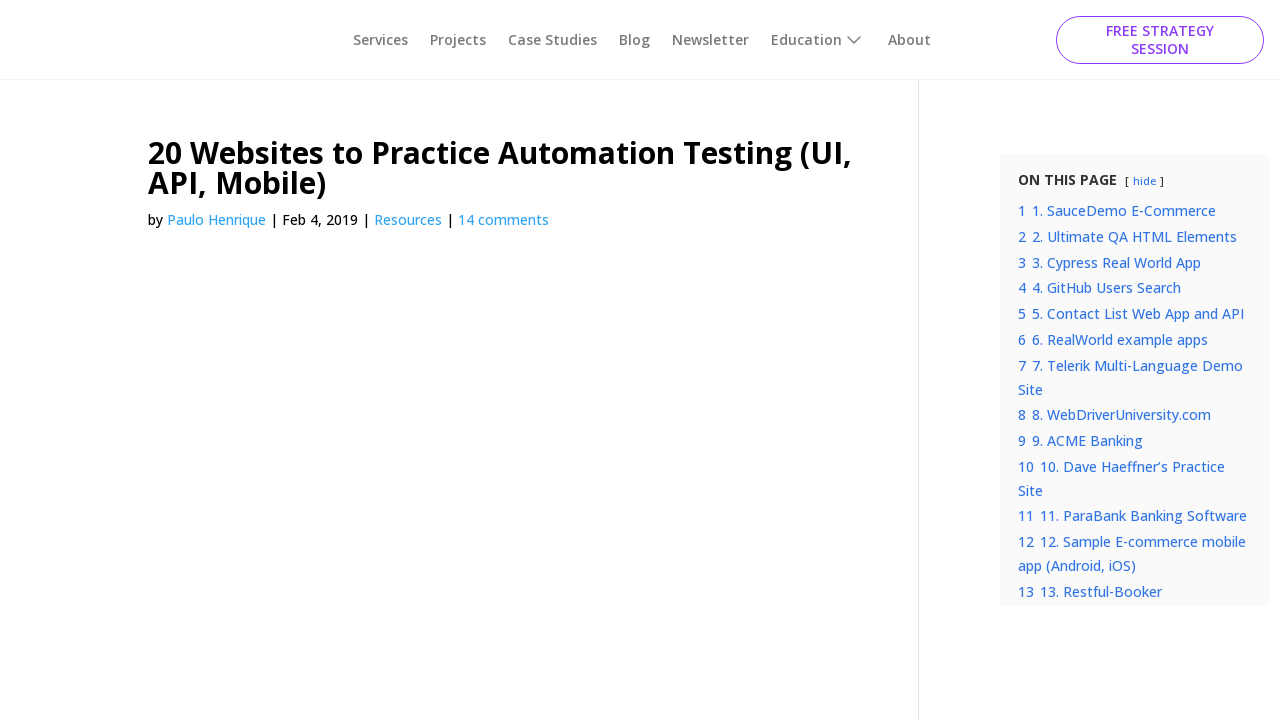

Printed link text: 17 17. Sample E-Commerce Site
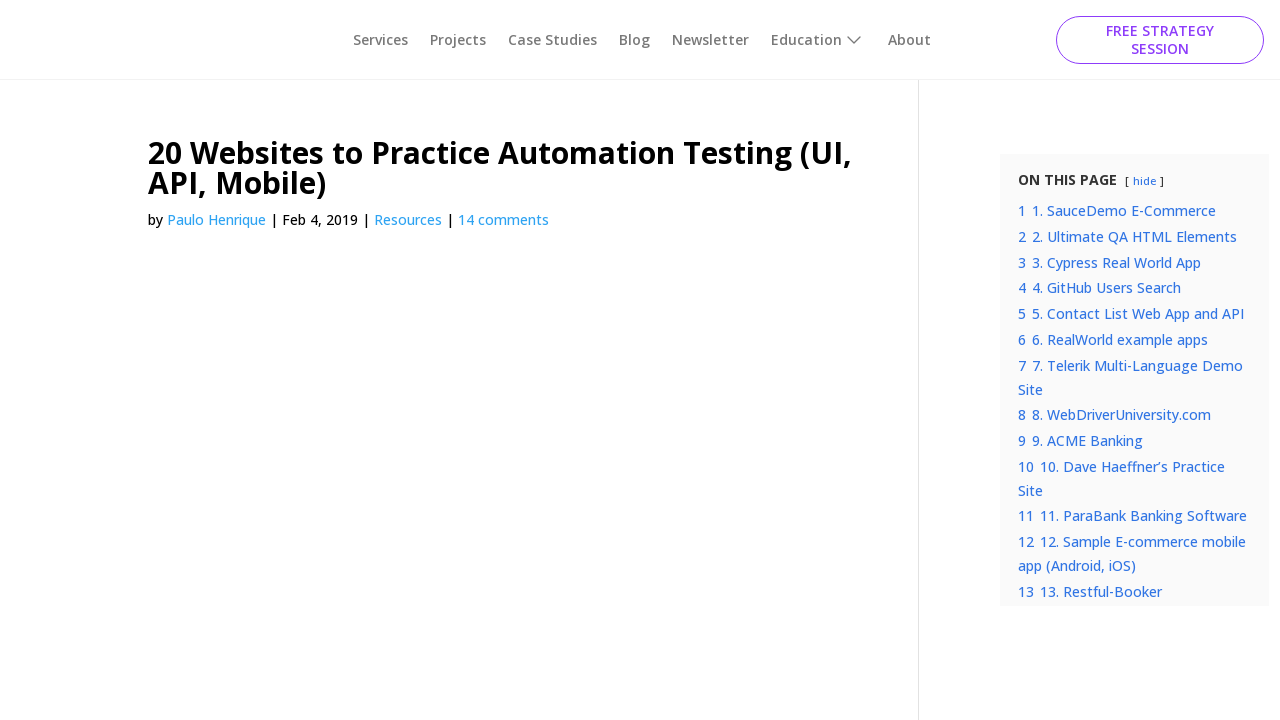

Printed link text: 18 18. Demoqa
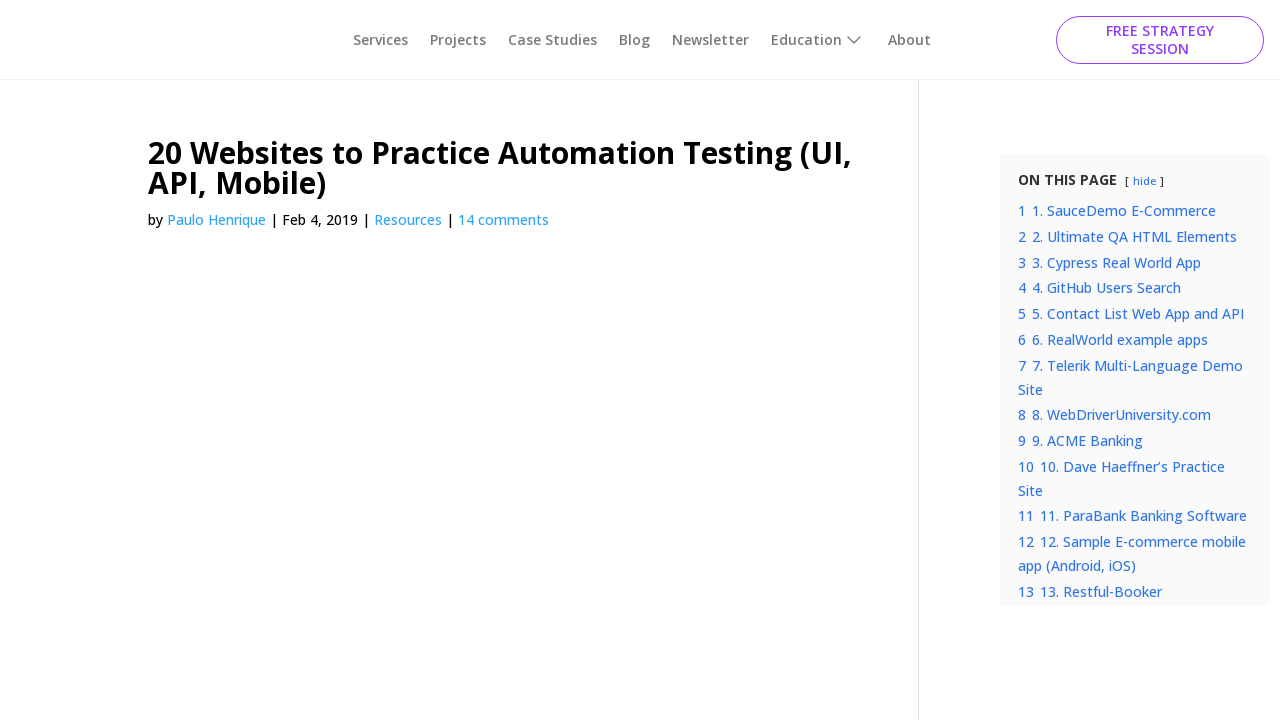

Printed link text: 19 19. Compendiumdev.co.uk
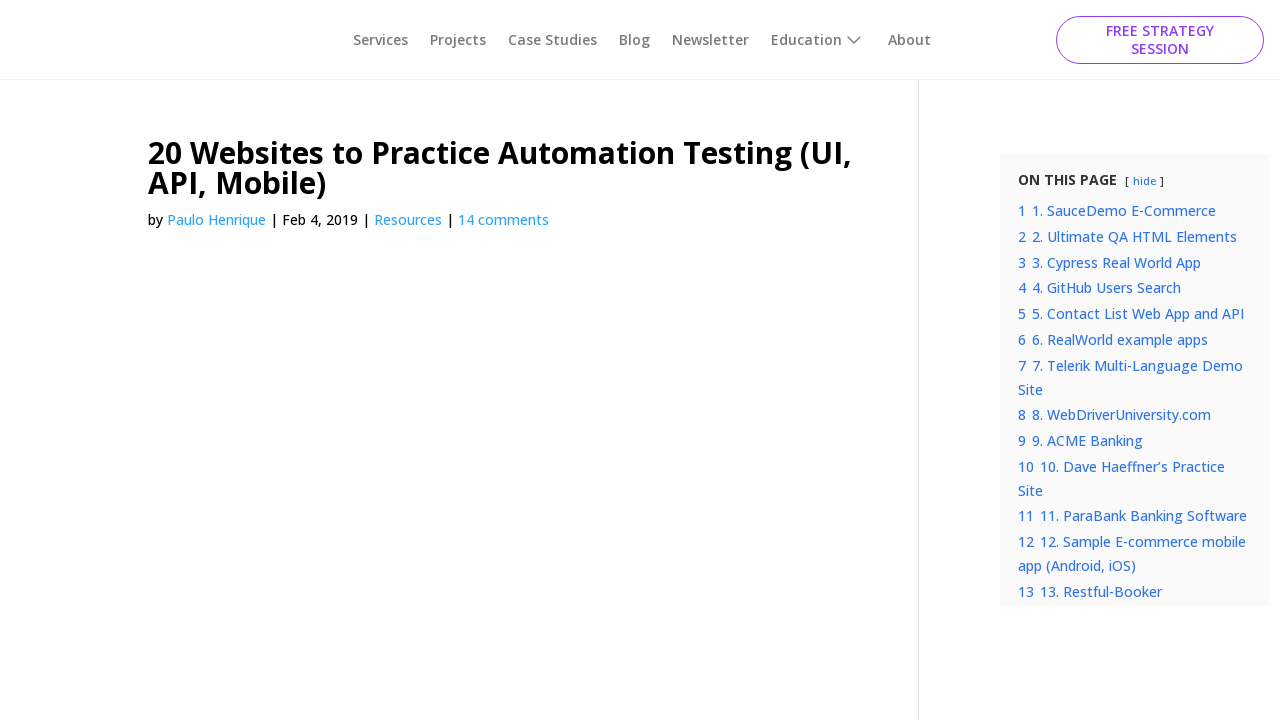

Printed link text: 20 20. React Shopping Cart
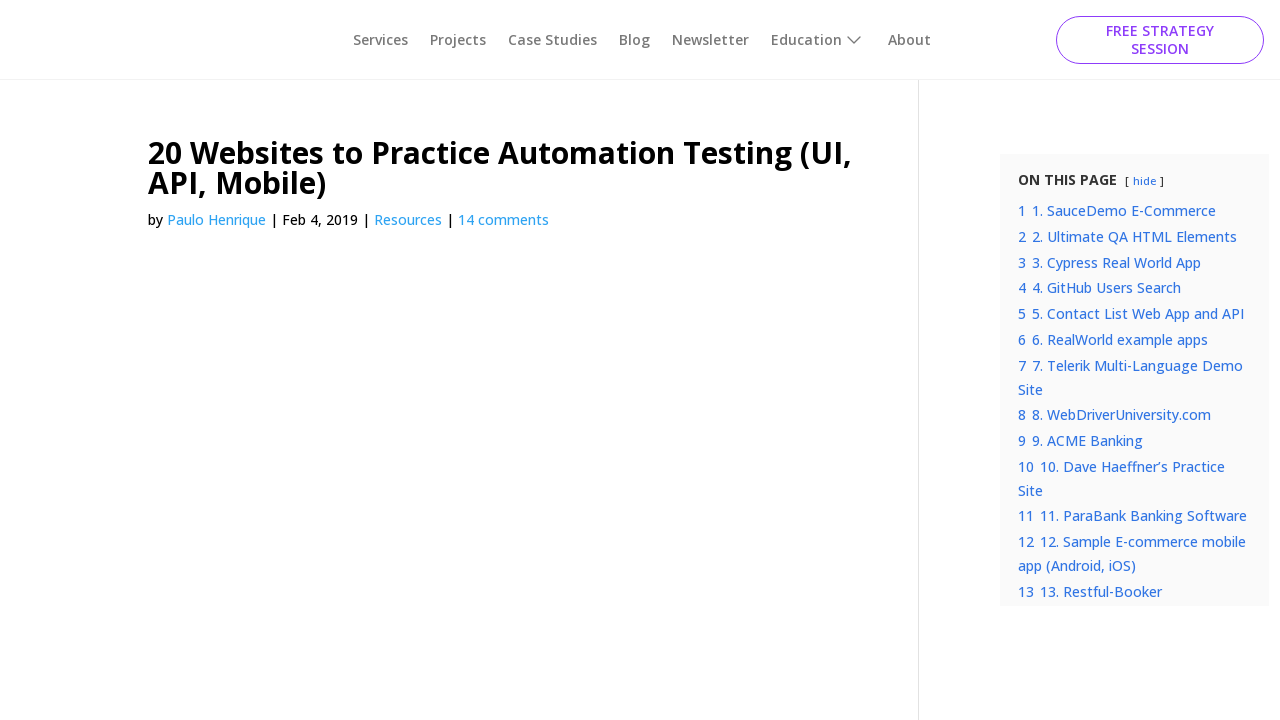

Printed link text: 21 Conclusions
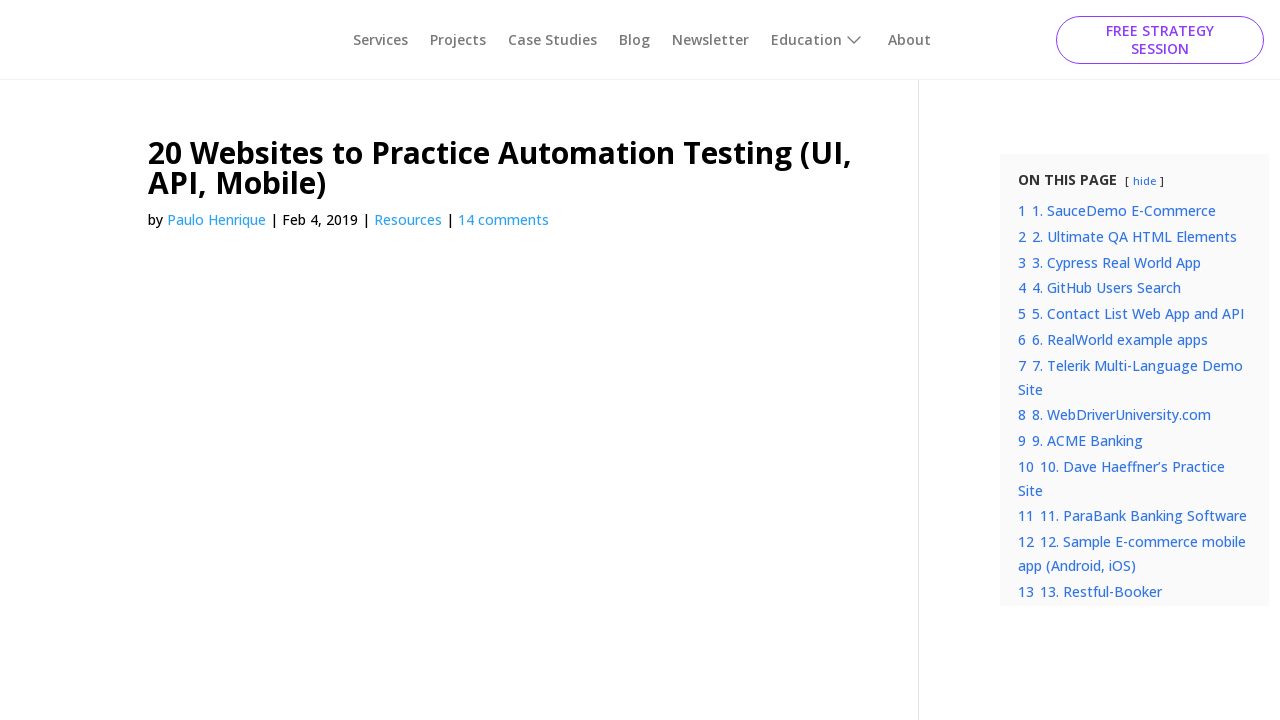

Printed link text: 
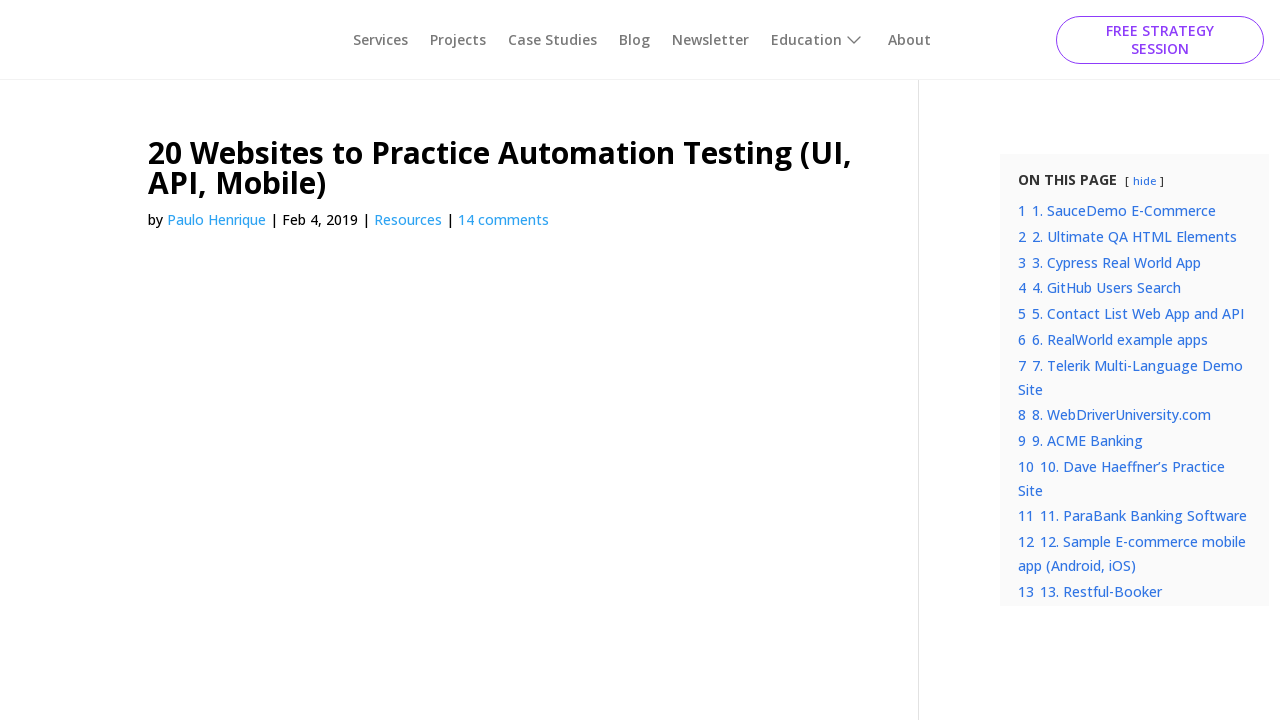

Printed link text: 
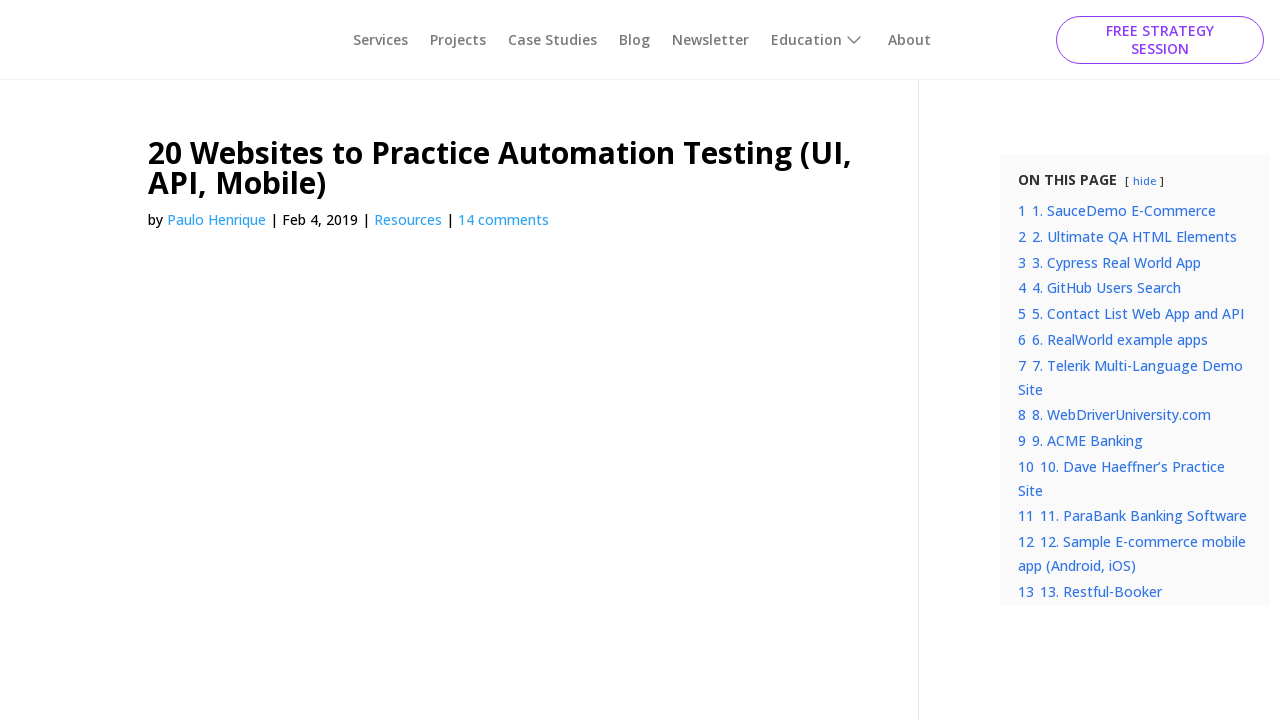

Printed link text: 
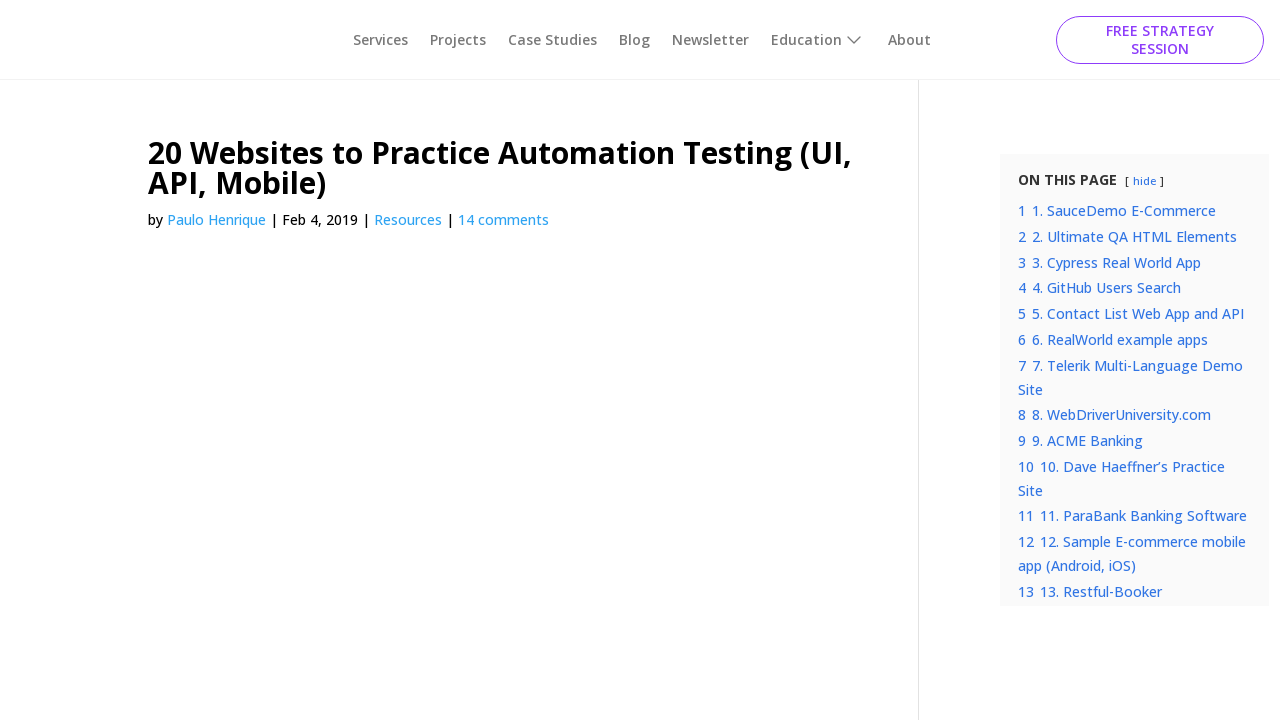

Printed link text: 
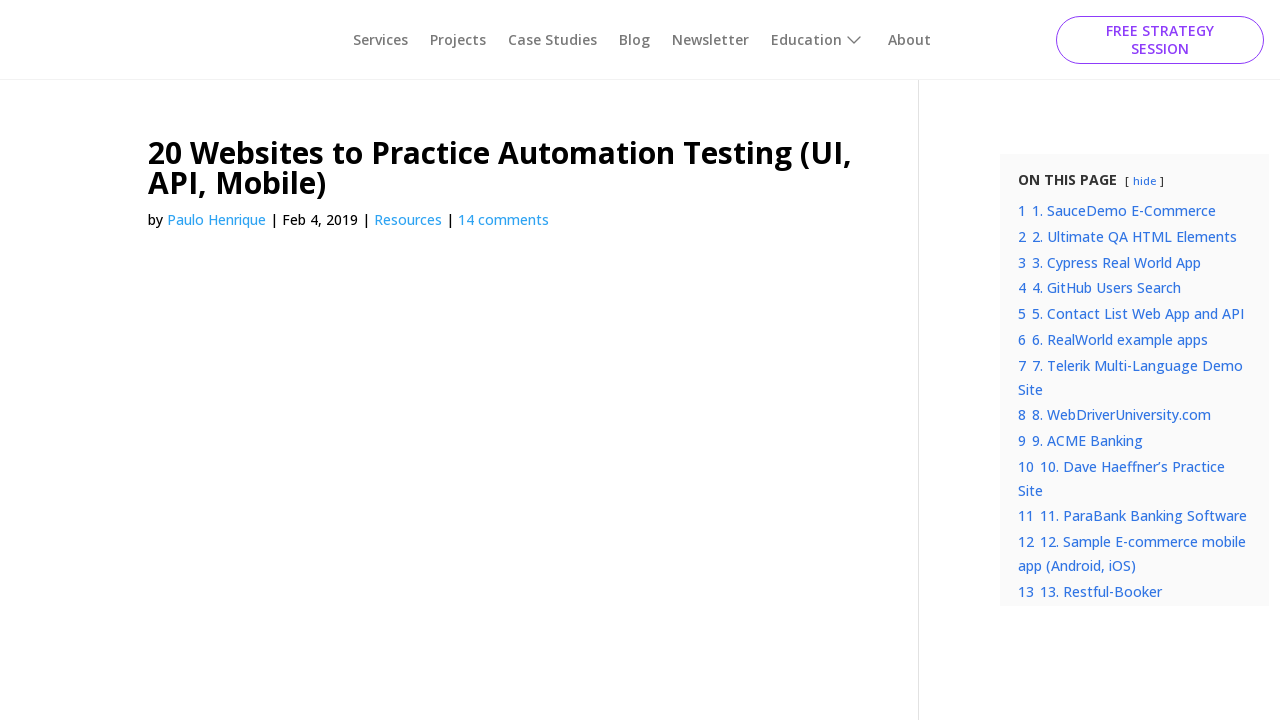

Printed link text: 
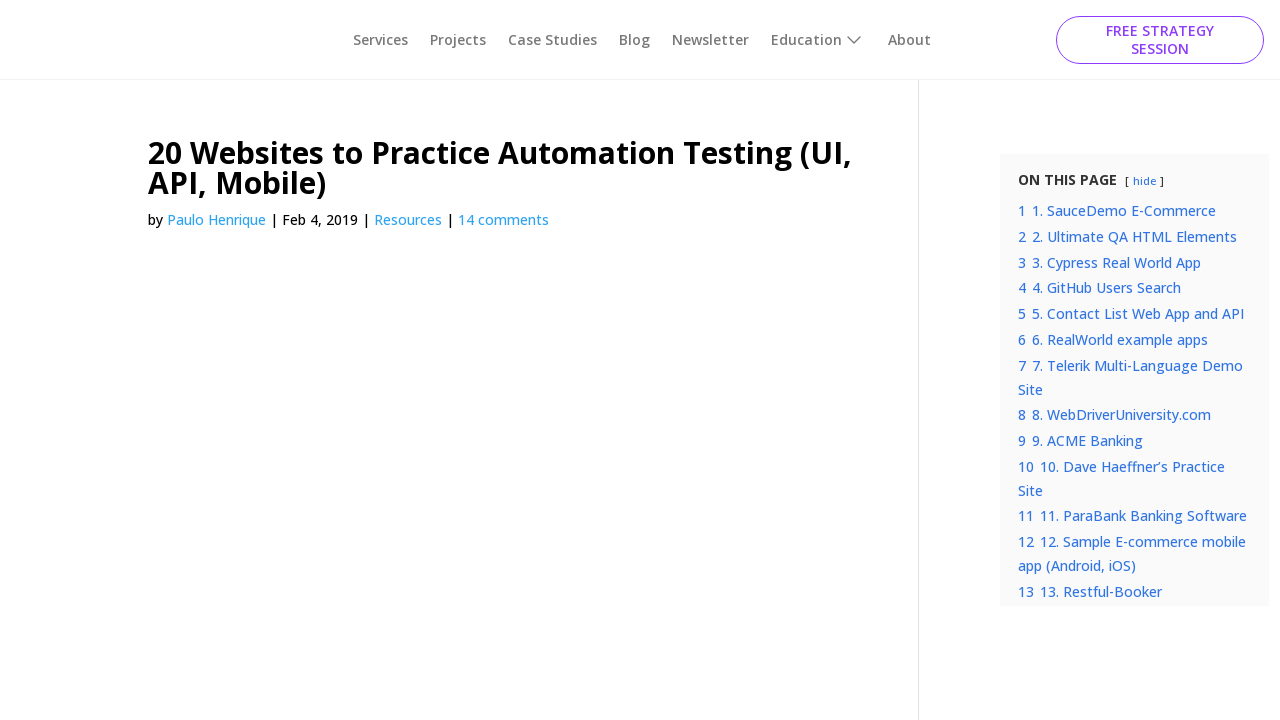

Printed link text: 
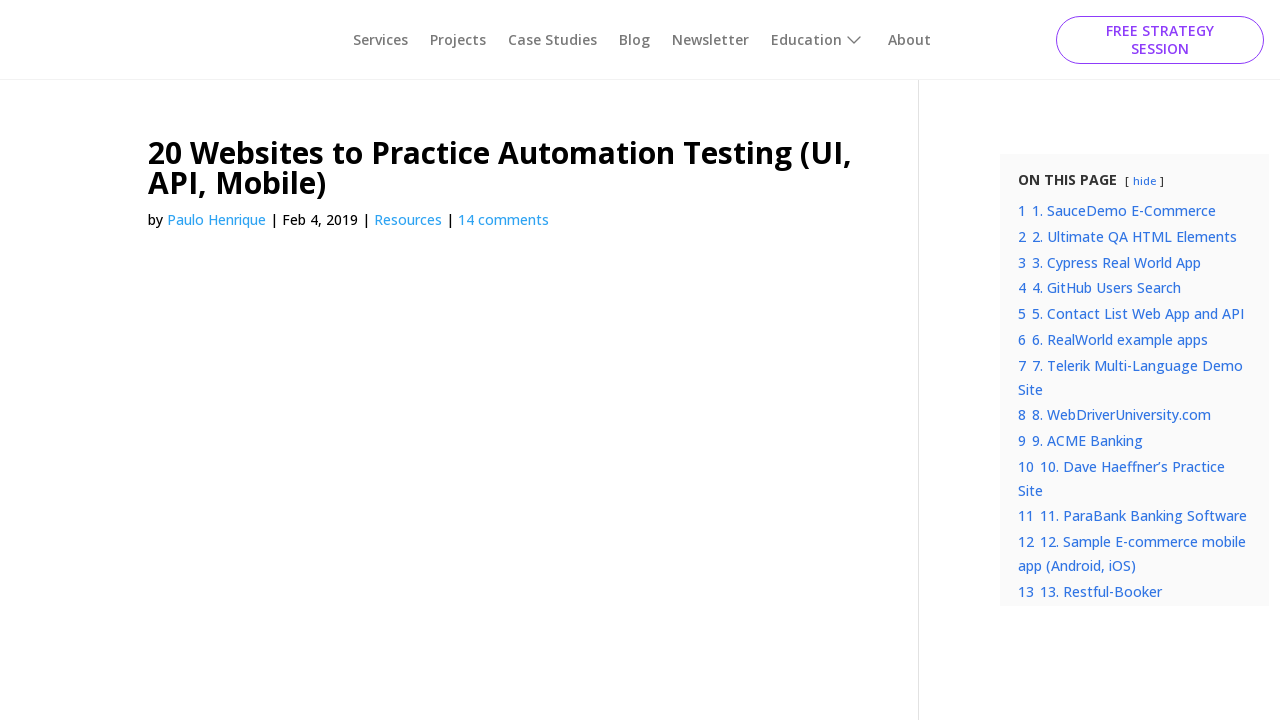

Printed link text: About
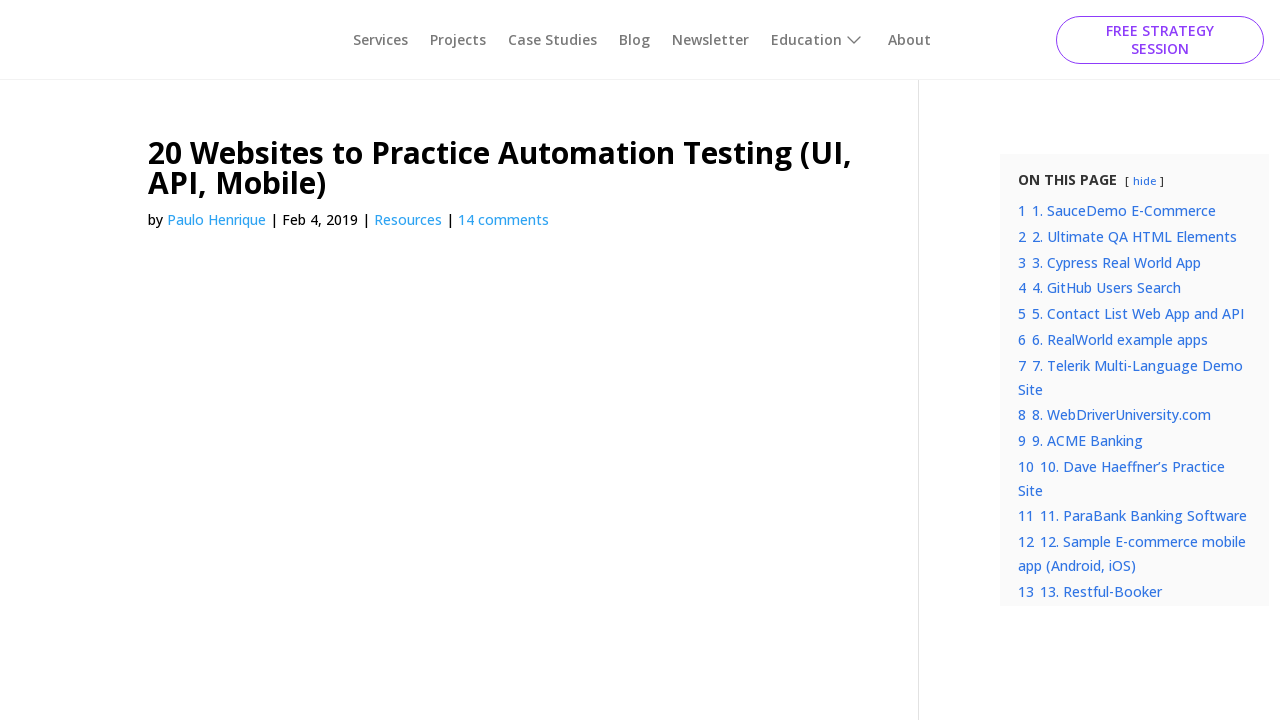

Printed link text: Blog
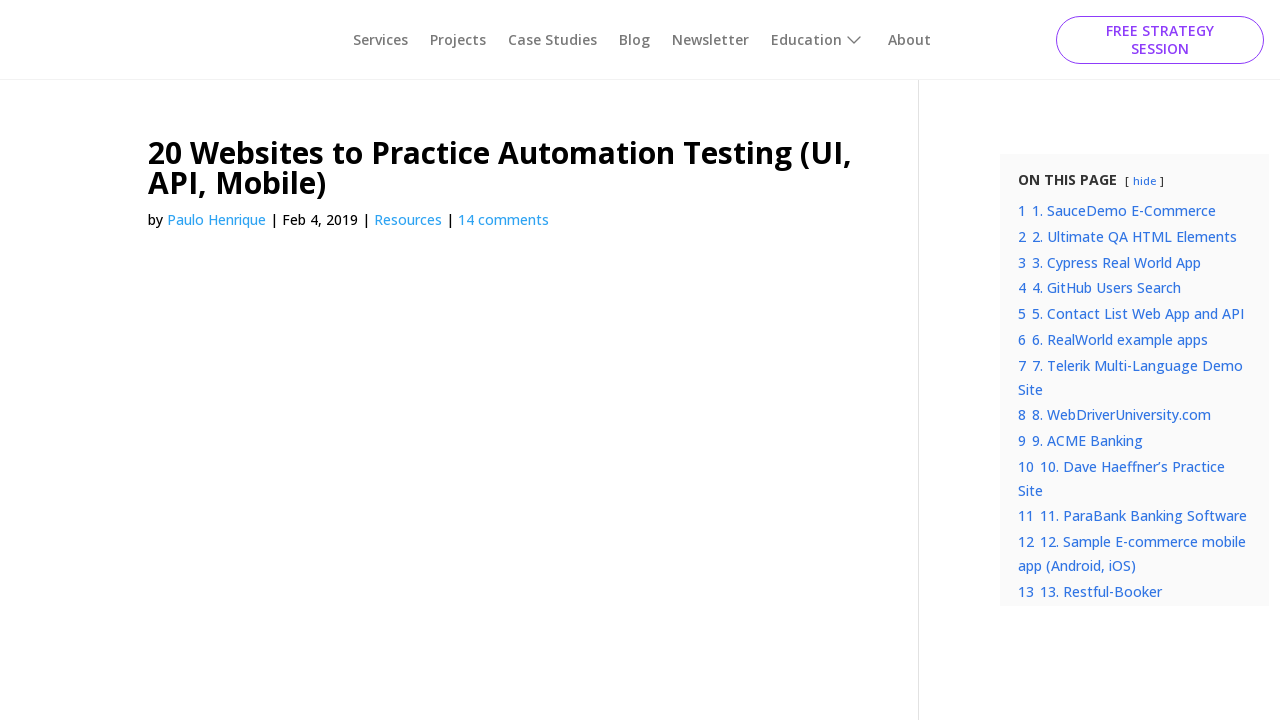

Printed link text: Java SDET Academy
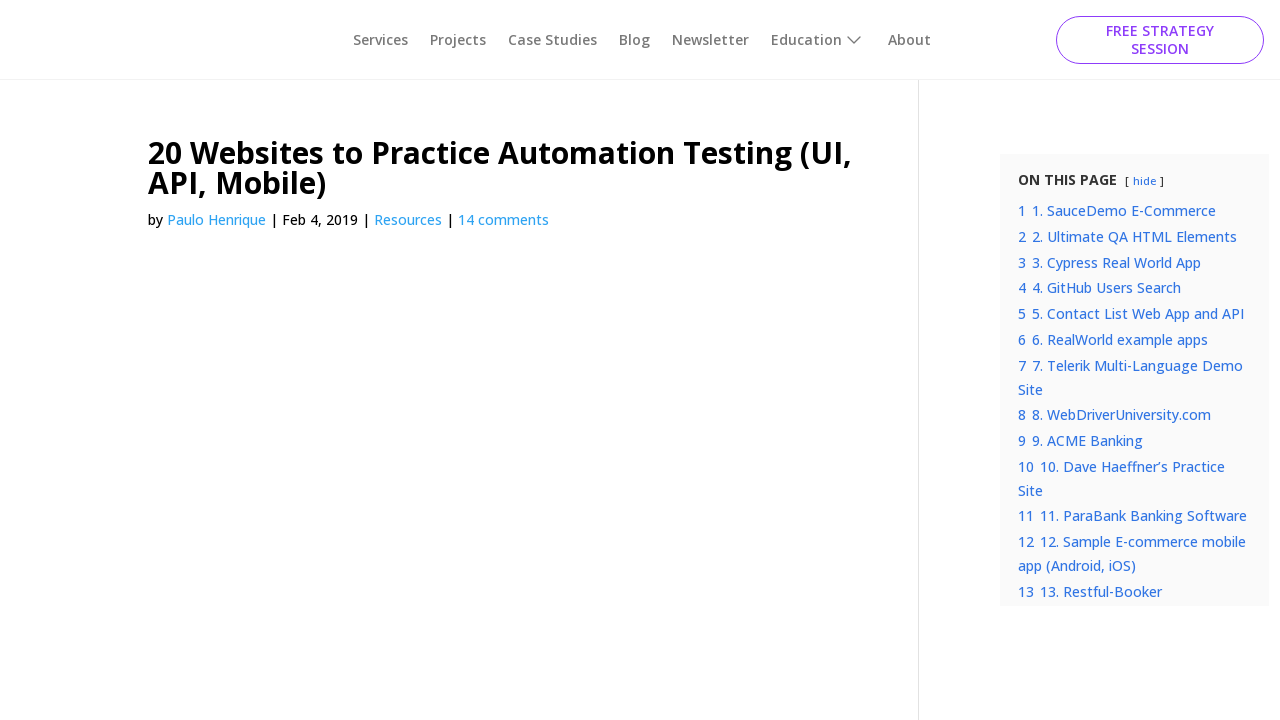

Printed link text: Contact Us
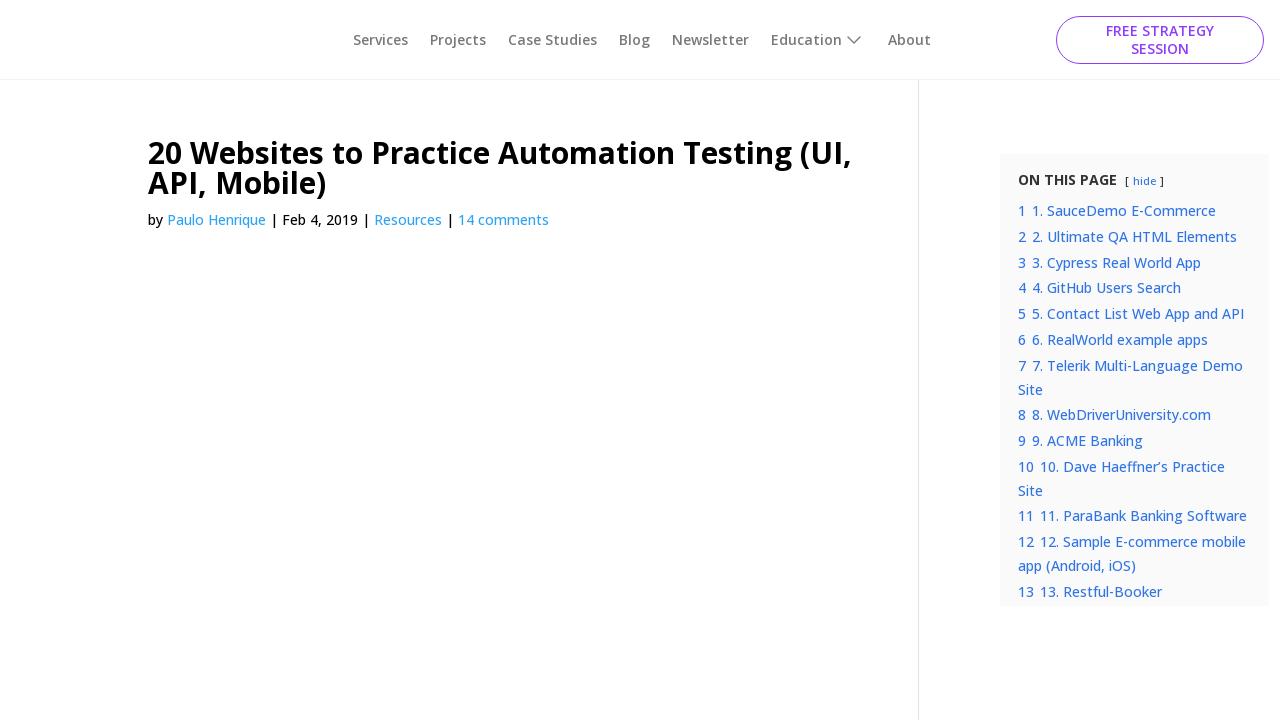

Printed link text: Free Courses
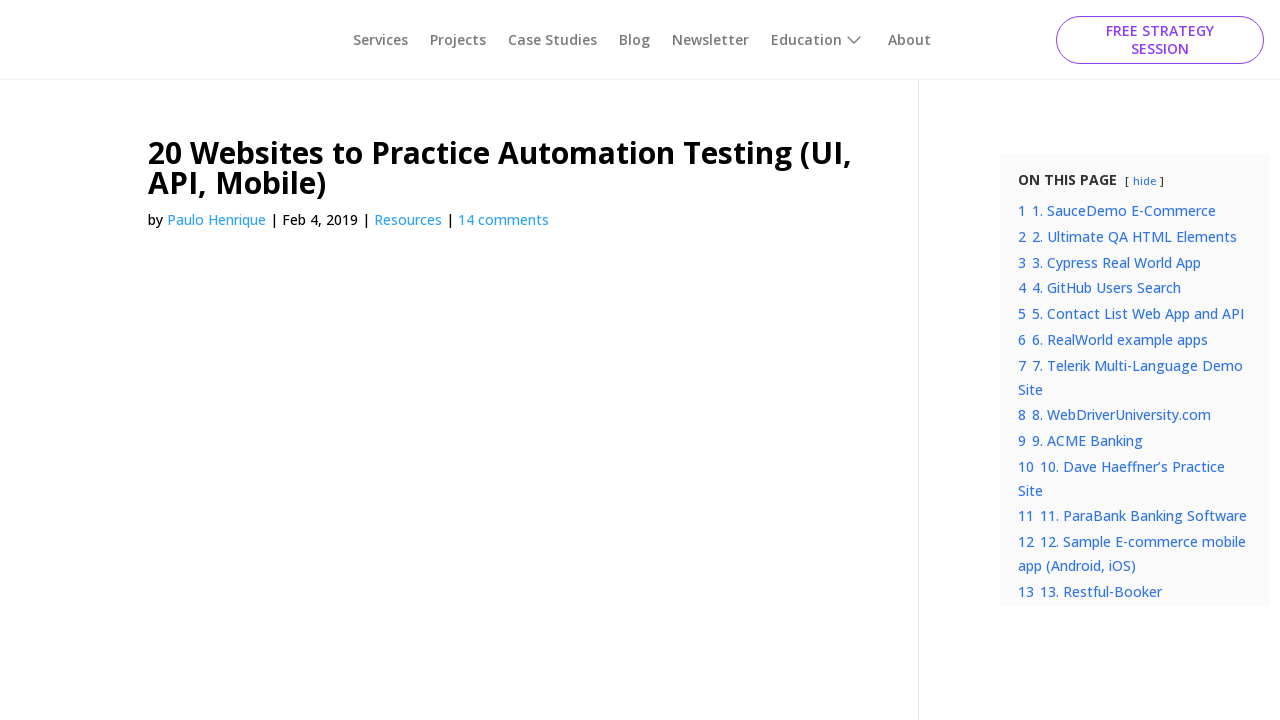

Printed link text: Selenium Java
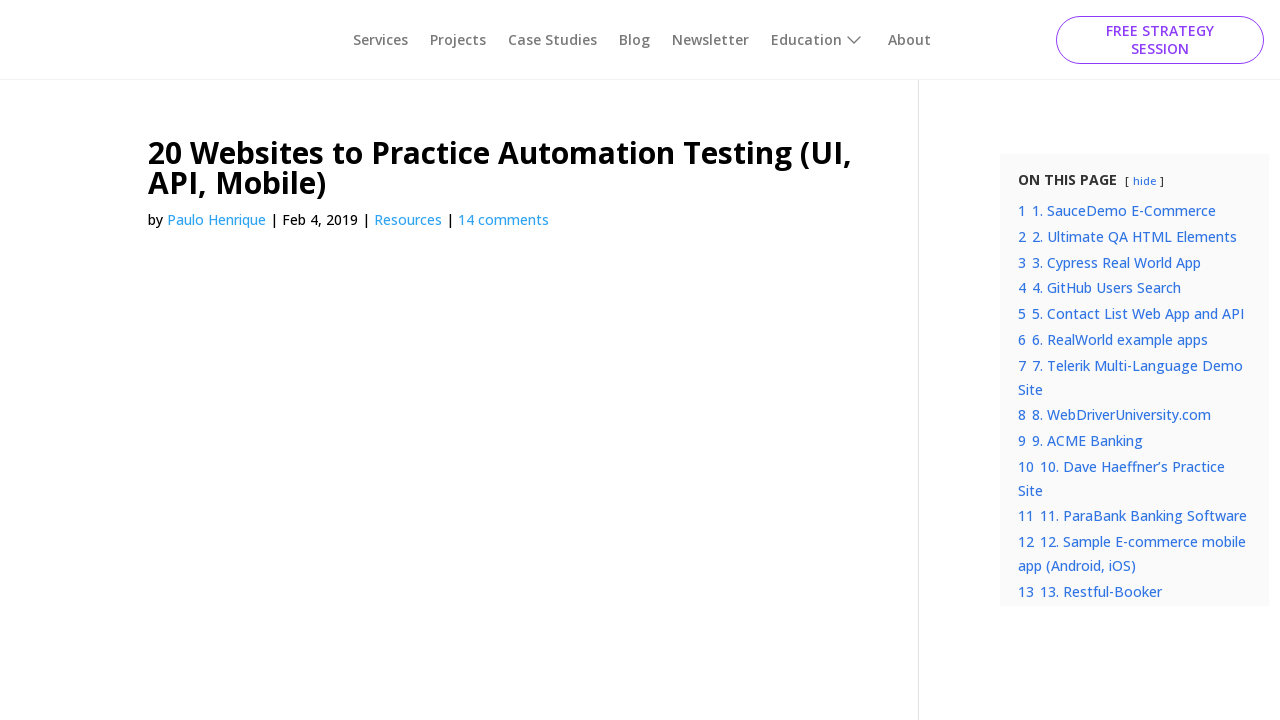

Printed link text: Selenium C#
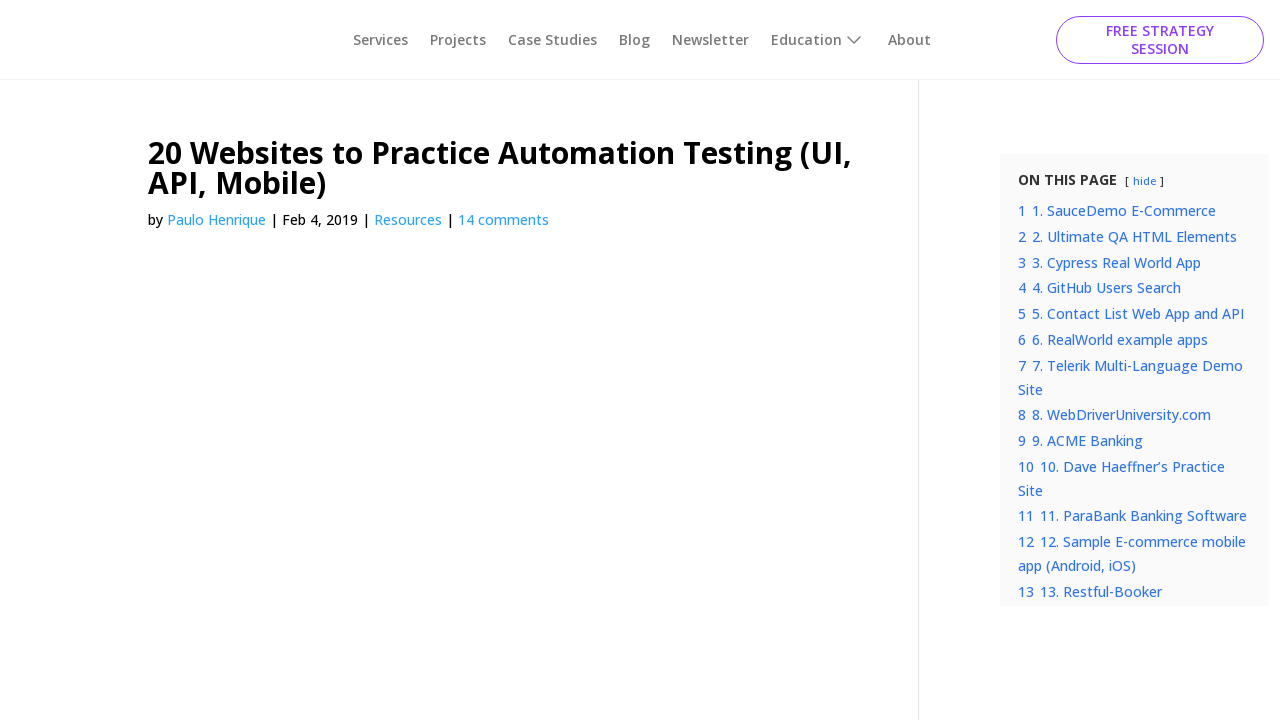

Printed link text: Selenium Resources
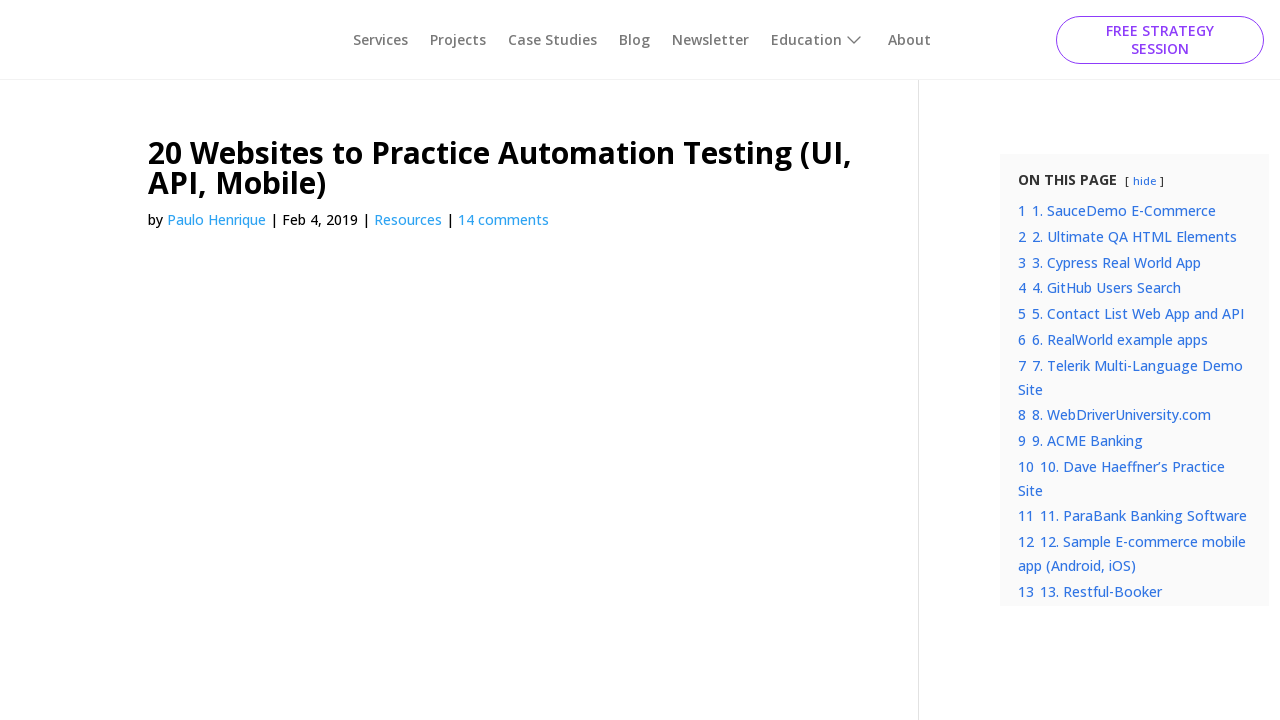

Printed link text: Automation Exercises
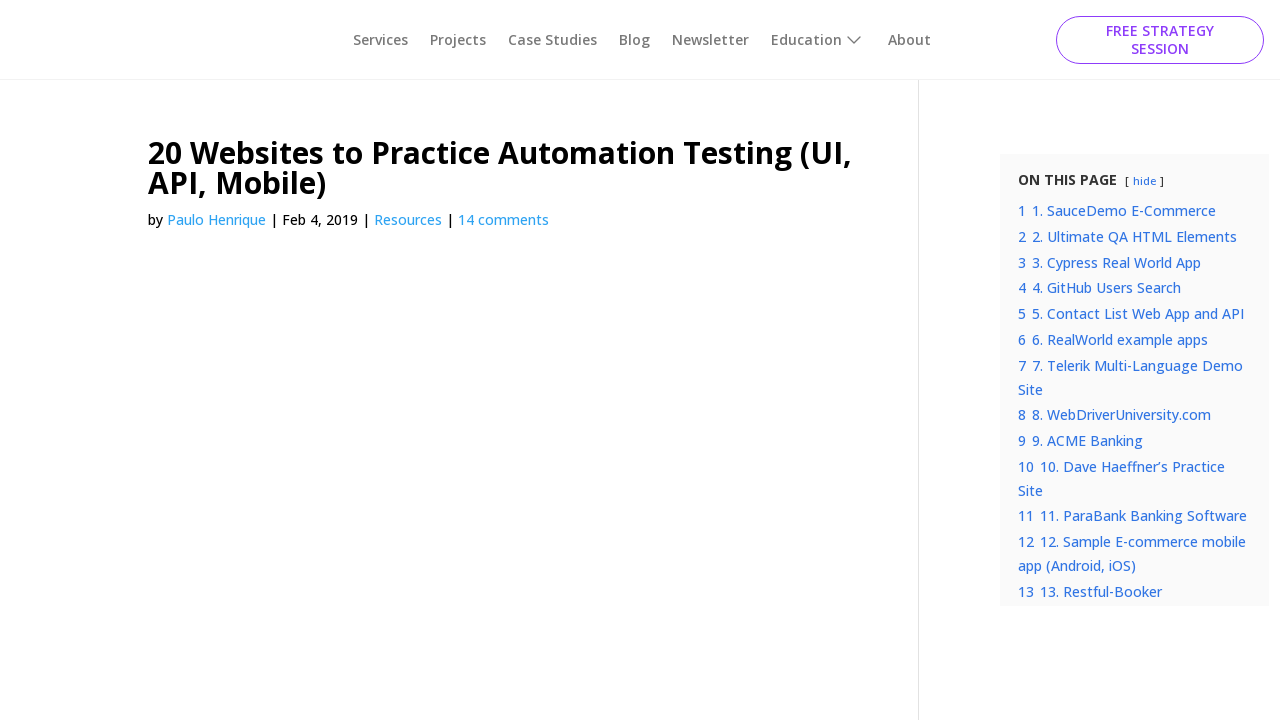

Printed link text: Terms and conditions
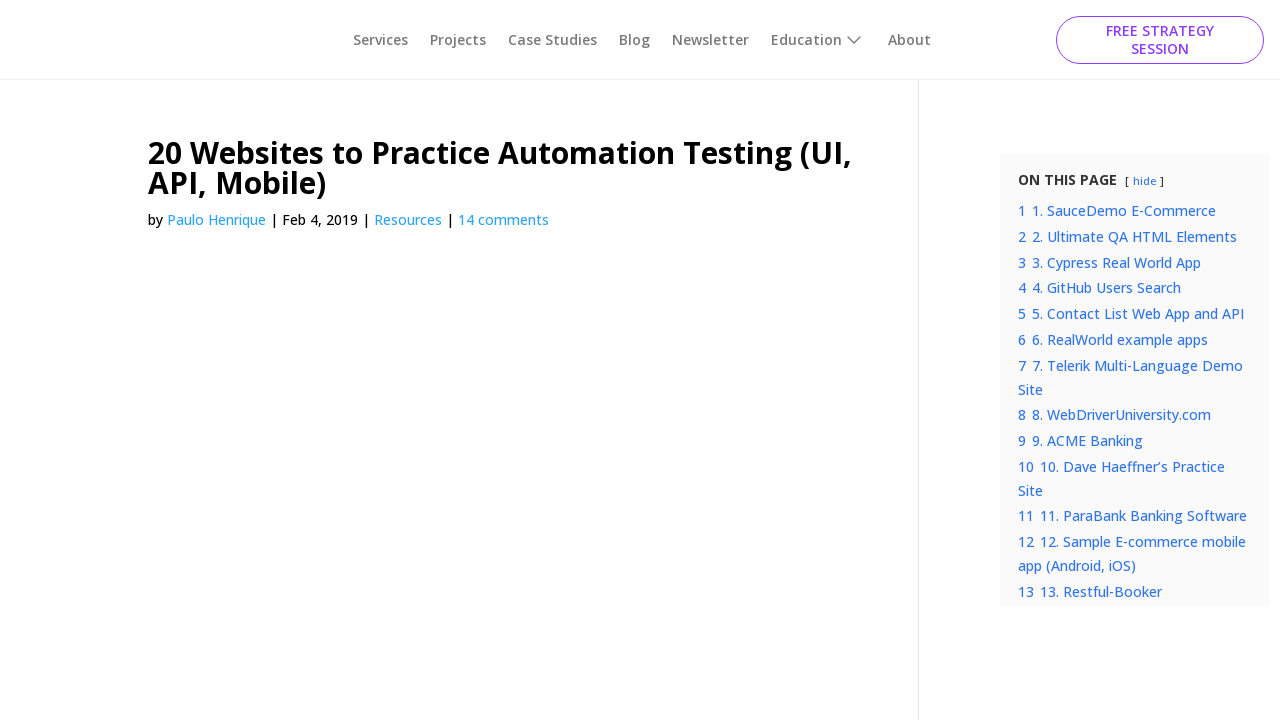

Printed link text: Privacy policy
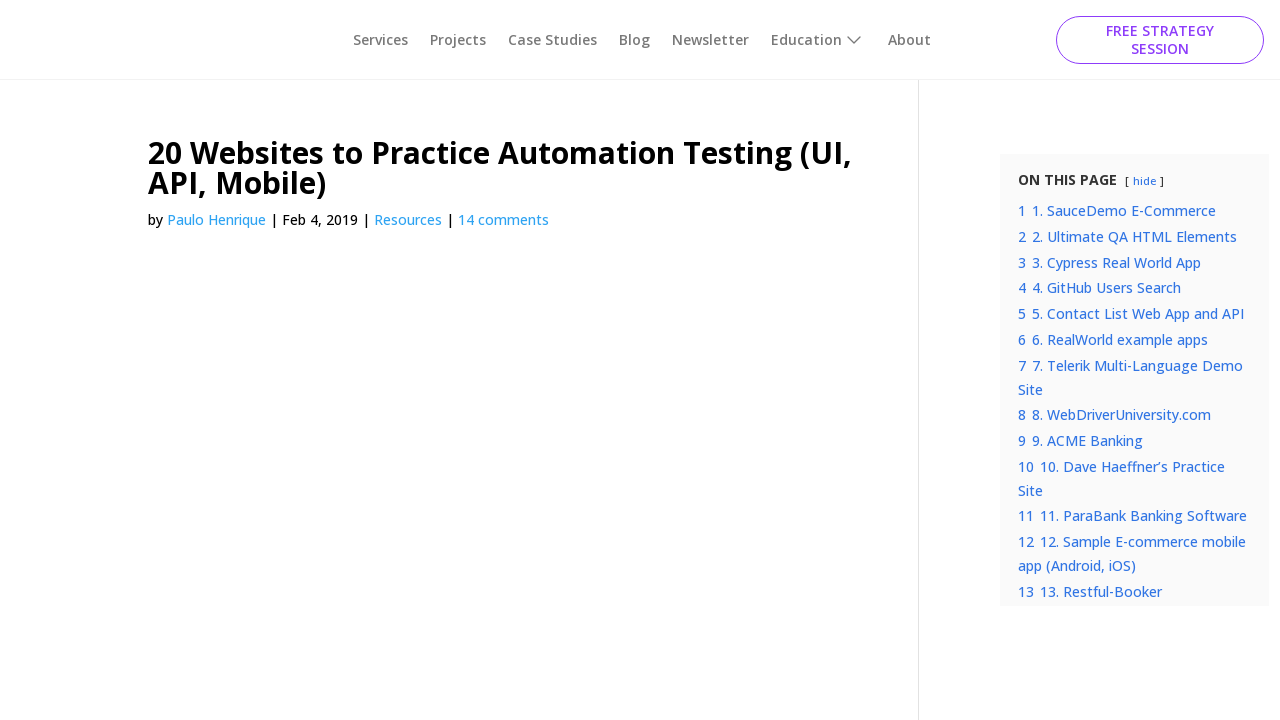

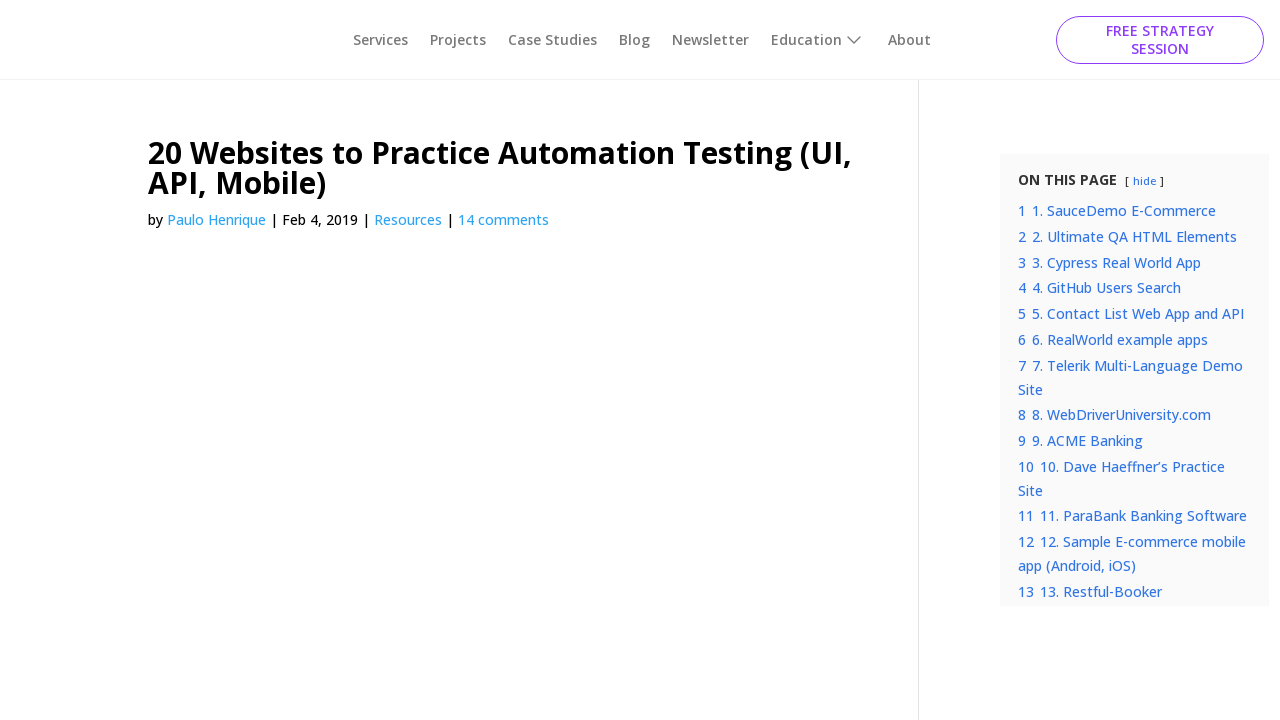